Tests filling a large form by entering the same text value into all text input fields and then clicking the submit button.

Starting URL: http://suninjuly.github.io/huge_form.html

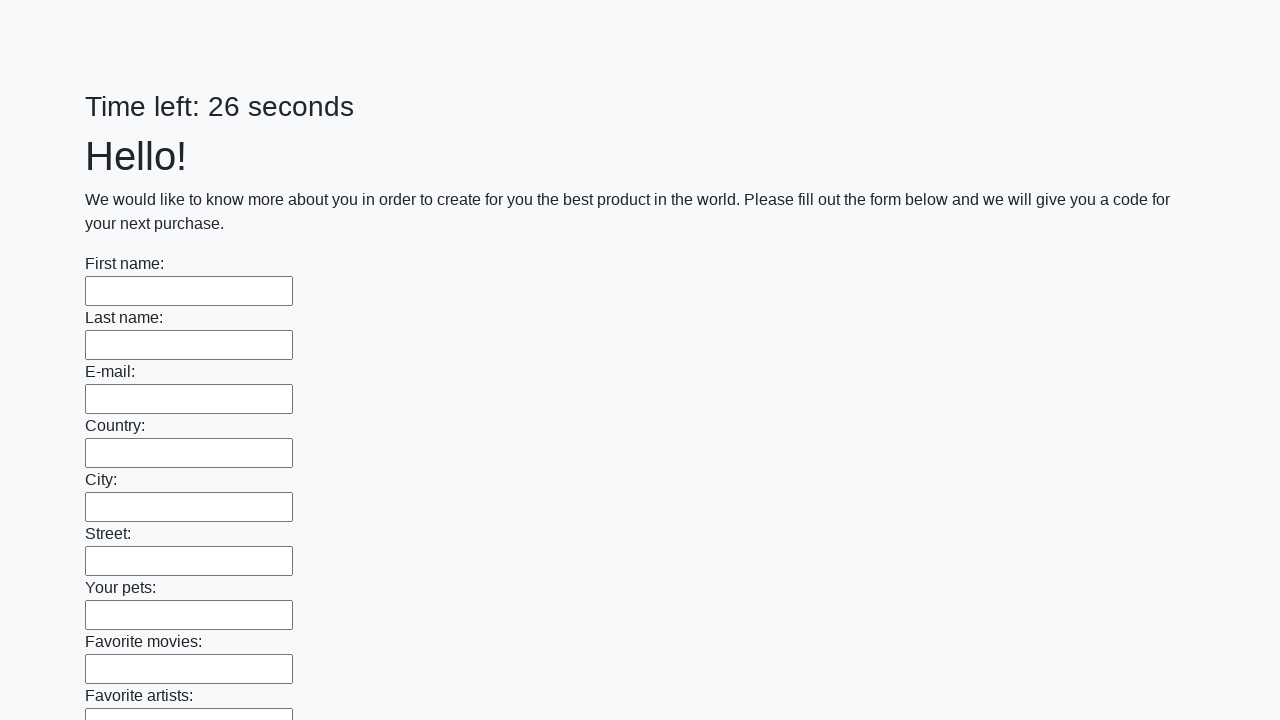

Navigated to huge form page
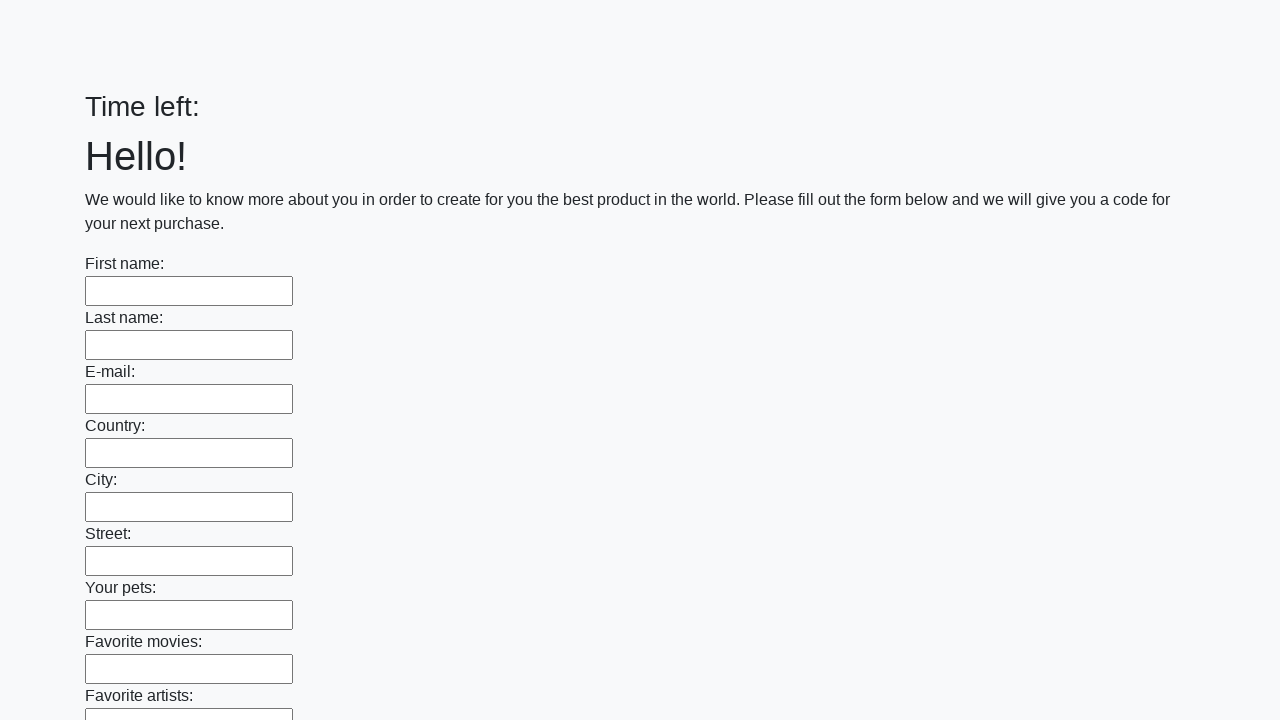

Located all text input fields on the form
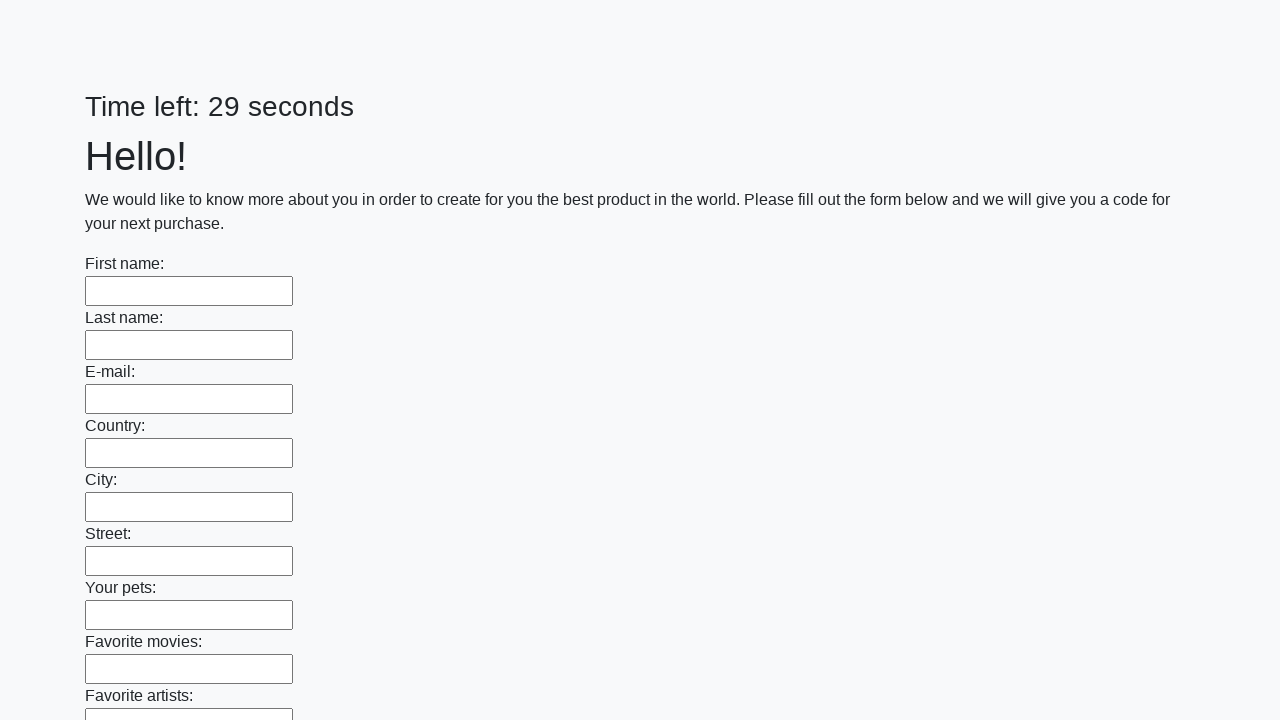

Found 100 text input fields to fill
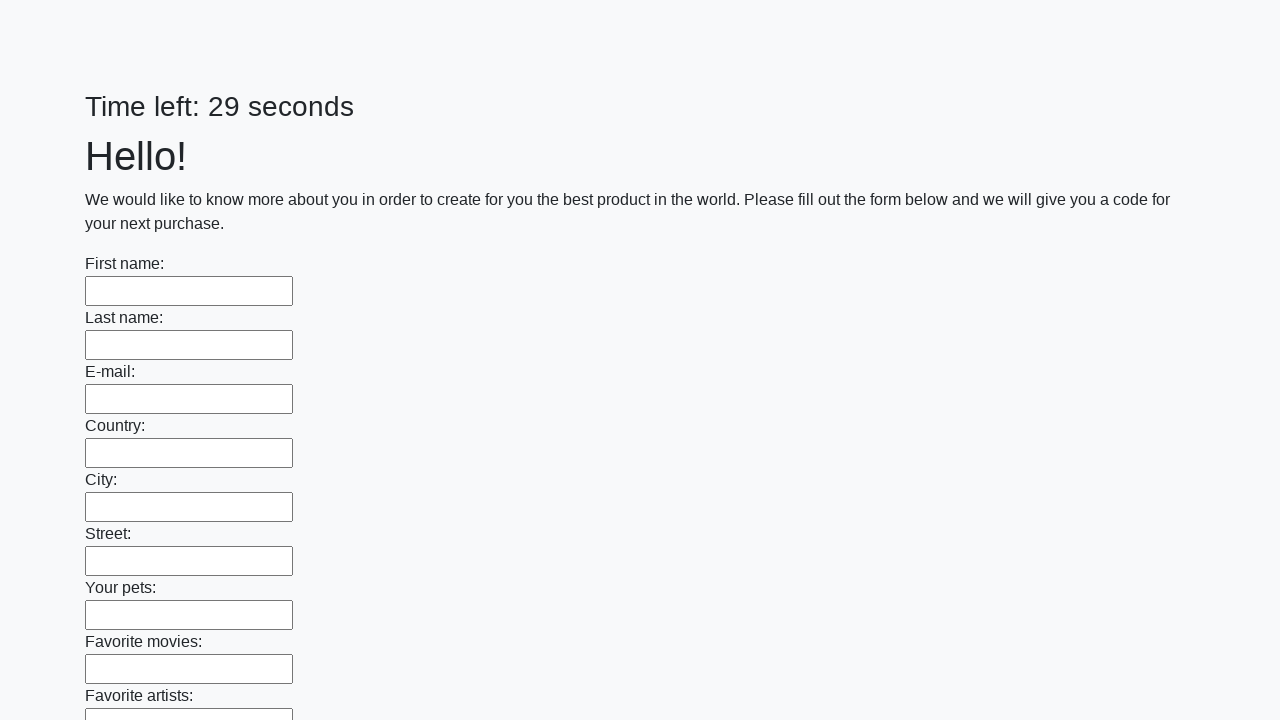

Filled text input field 1 of 100 with 'Мой ответ' on input[type=text] >> nth=0
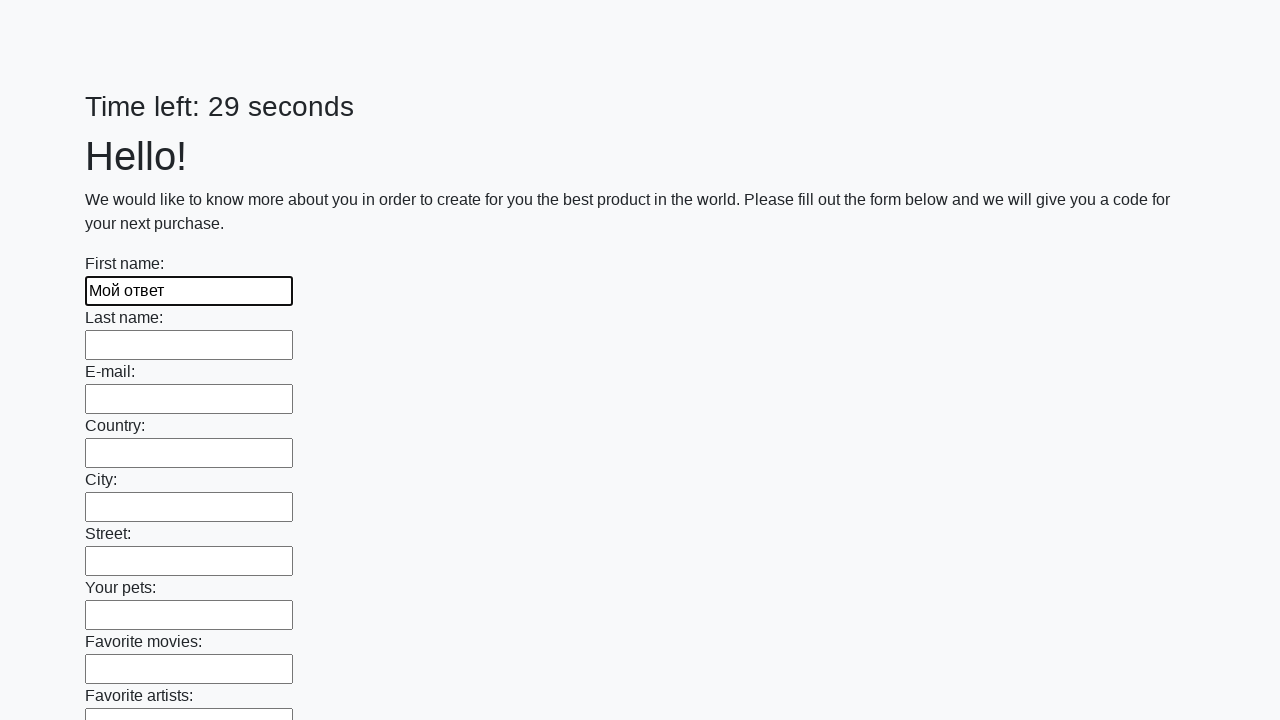

Filled text input field 2 of 100 with 'Мой ответ' on input[type=text] >> nth=1
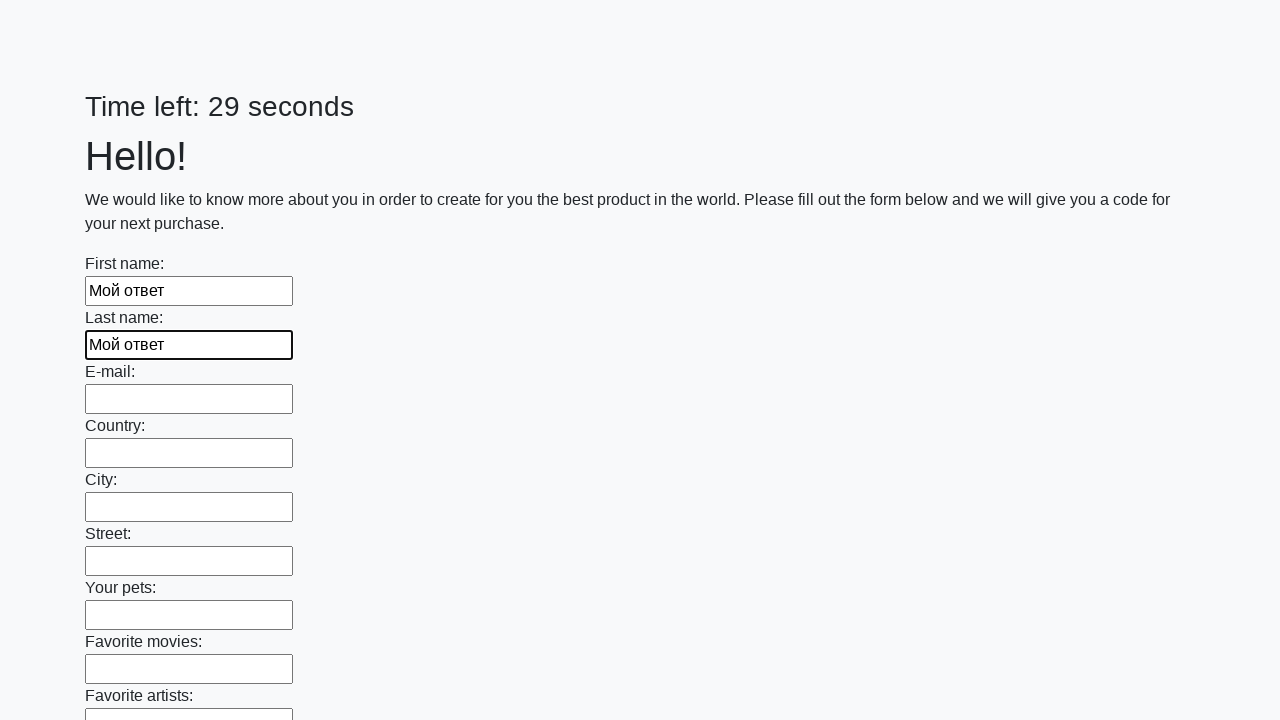

Filled text input field 3 of 100 with 'Мой ответ' on input[type=text] >> nth=2
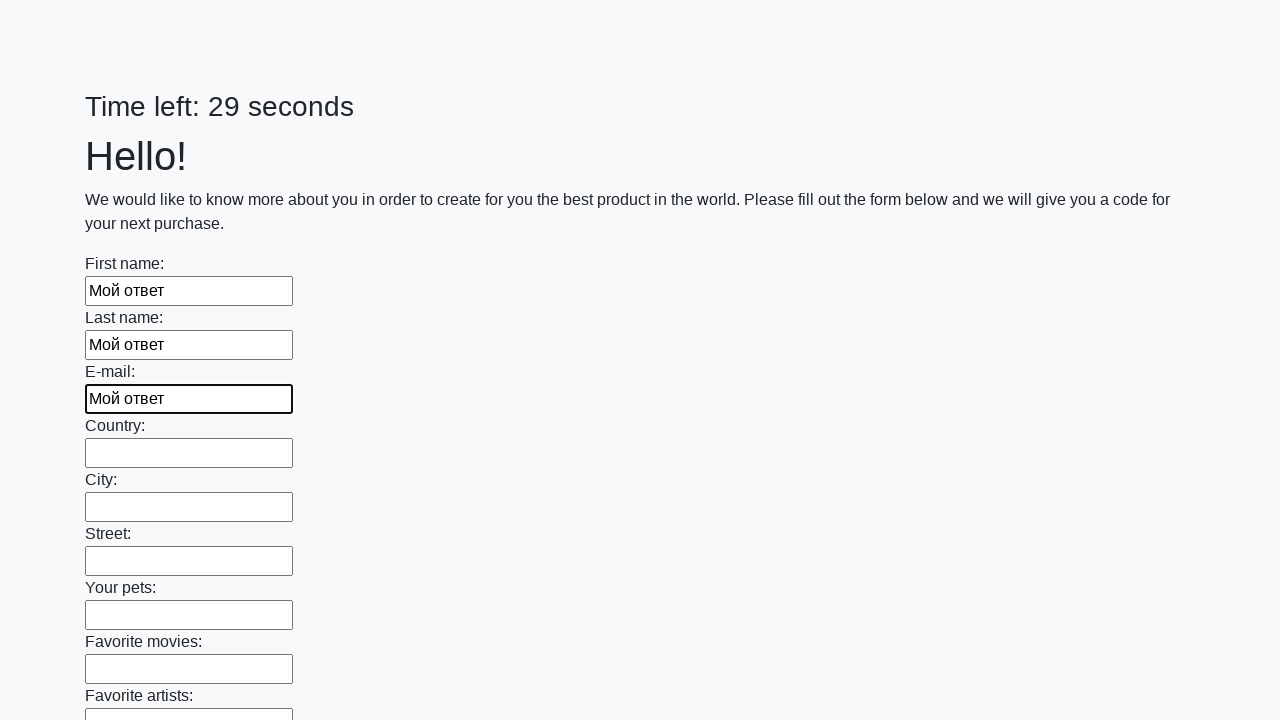

Filled text input field 4 of 100 with 'Мой ответ' on input[type=text] >> nth=3
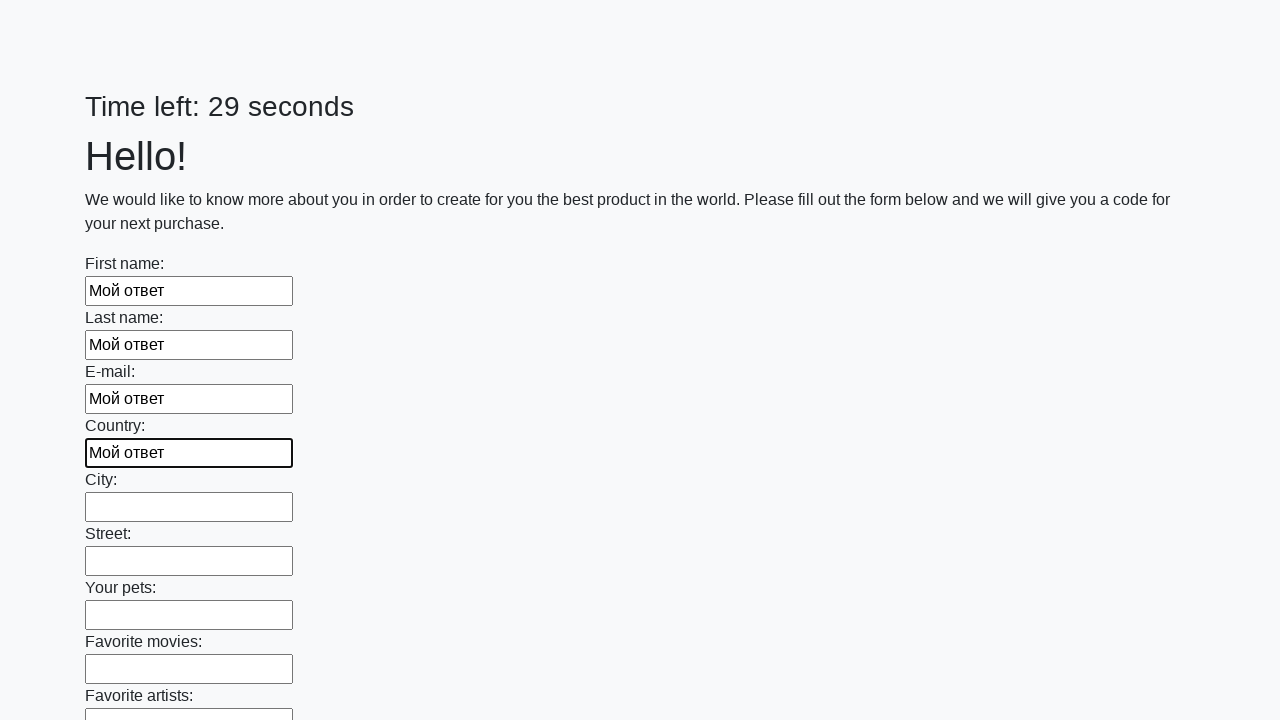

Filled text input field 5 of 100 with 'Мой ответ' on input[type=text] >> nth=4
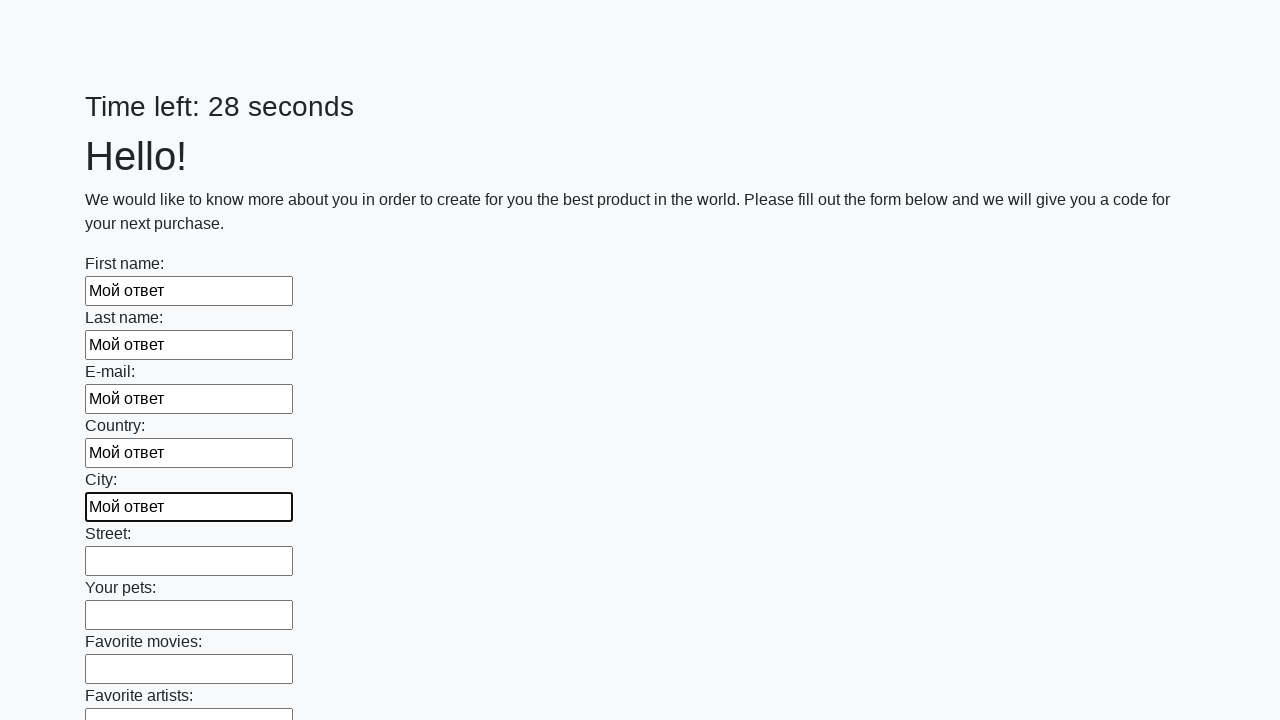

Filled text input field 6 of 100 with 'Мой ответ' on input[type=text] >> nth=5
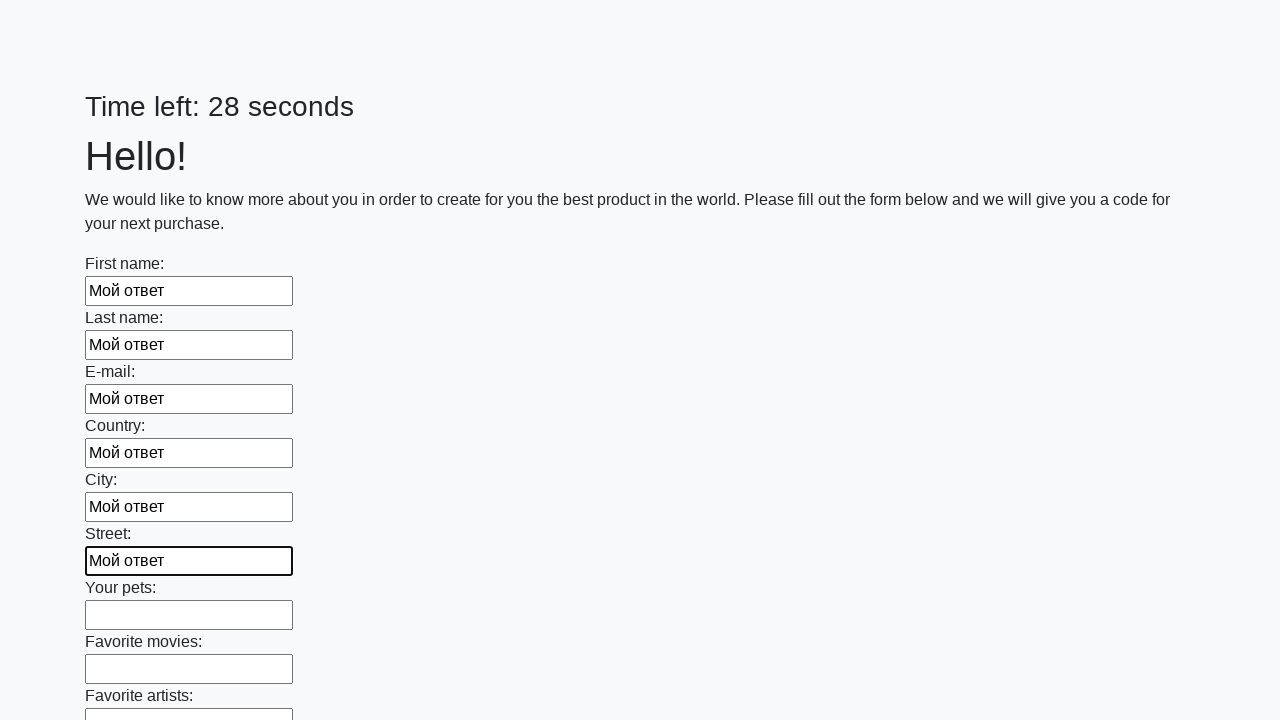

Filled text input field 7 of 100 with 'Мой ответ' on input[type=text] >> nth=6
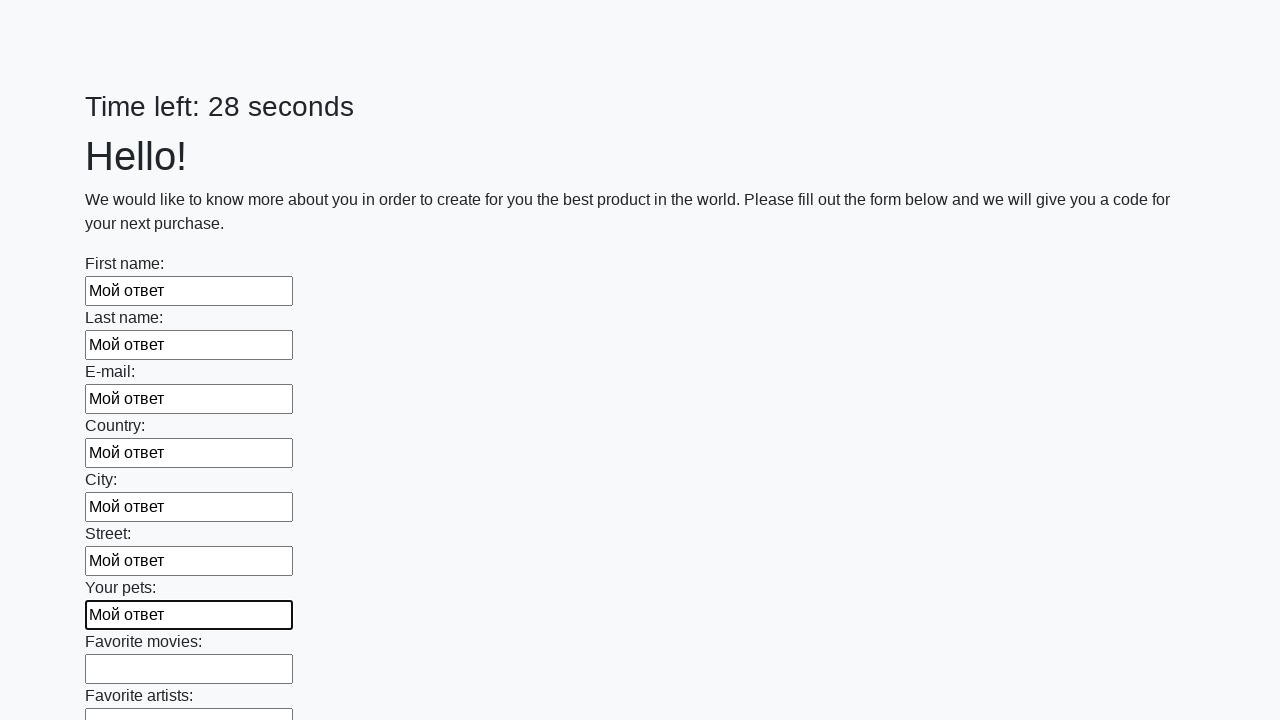

Filled text input field 8 of 100 with 'Мой ответ' on input[type=text] >> nth=7
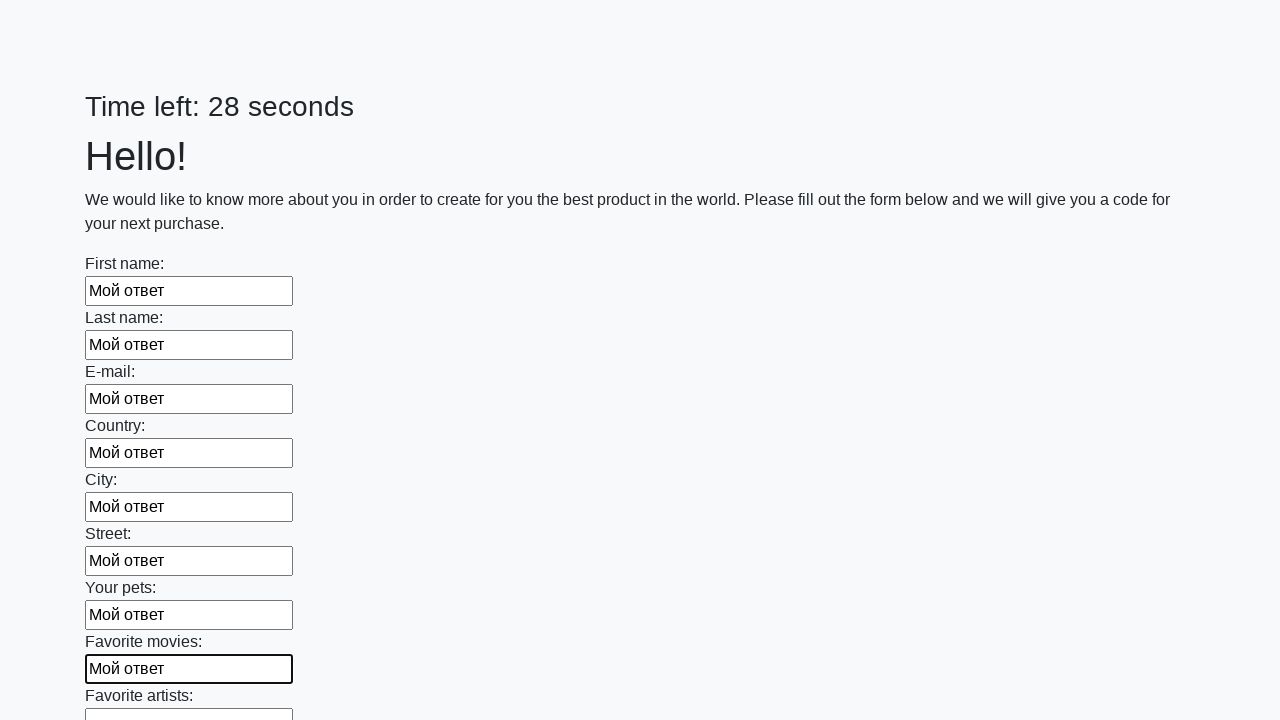

Filled text input field 9 of 100 with 'Мой ответ' on input[type=text] >> nth=8
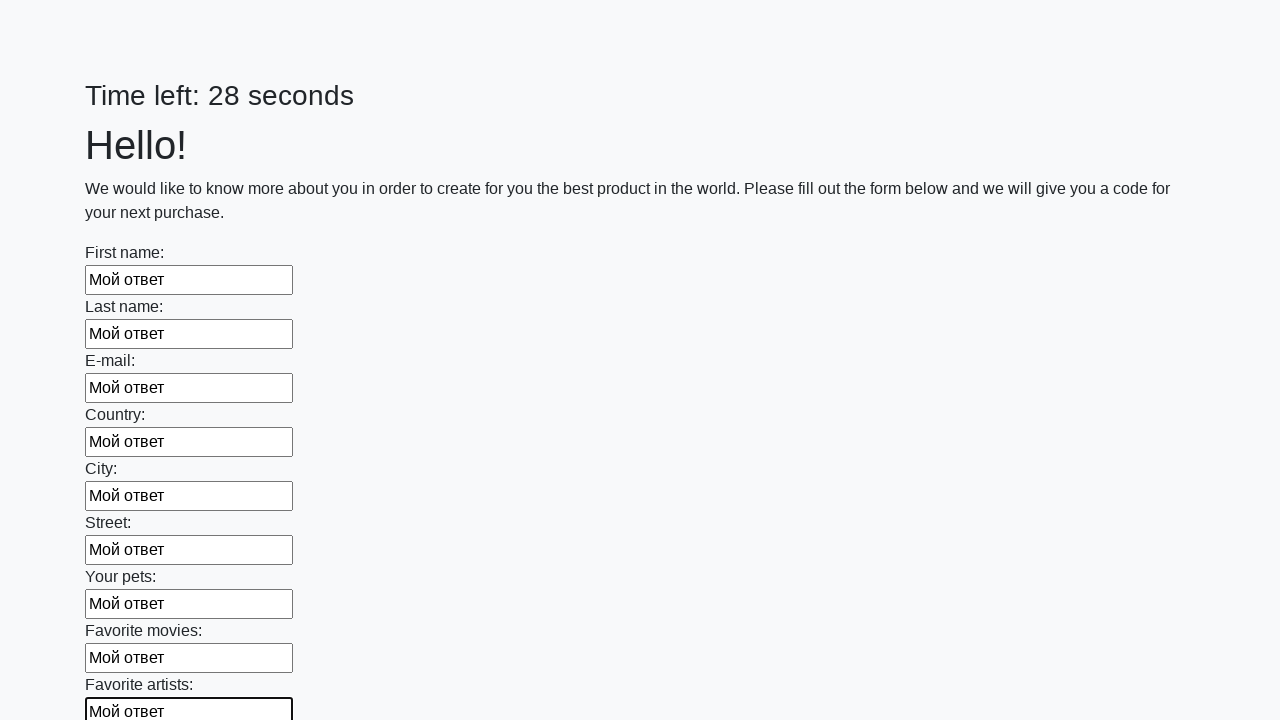

Filled text input field 10 of 100 with 'Мой ответ' on input[type=text] >> nth=9
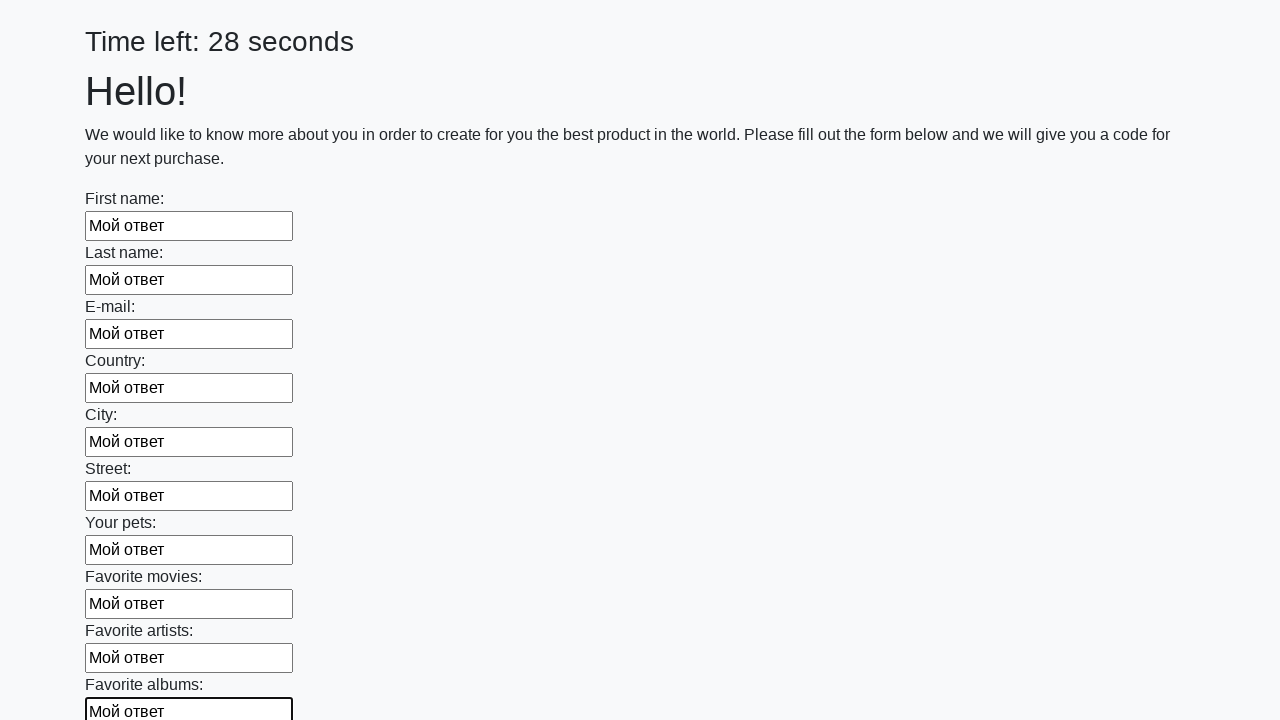

Filled text input field 11 of 100 with 'Мой ответ' on input[type=text] >> nth=10
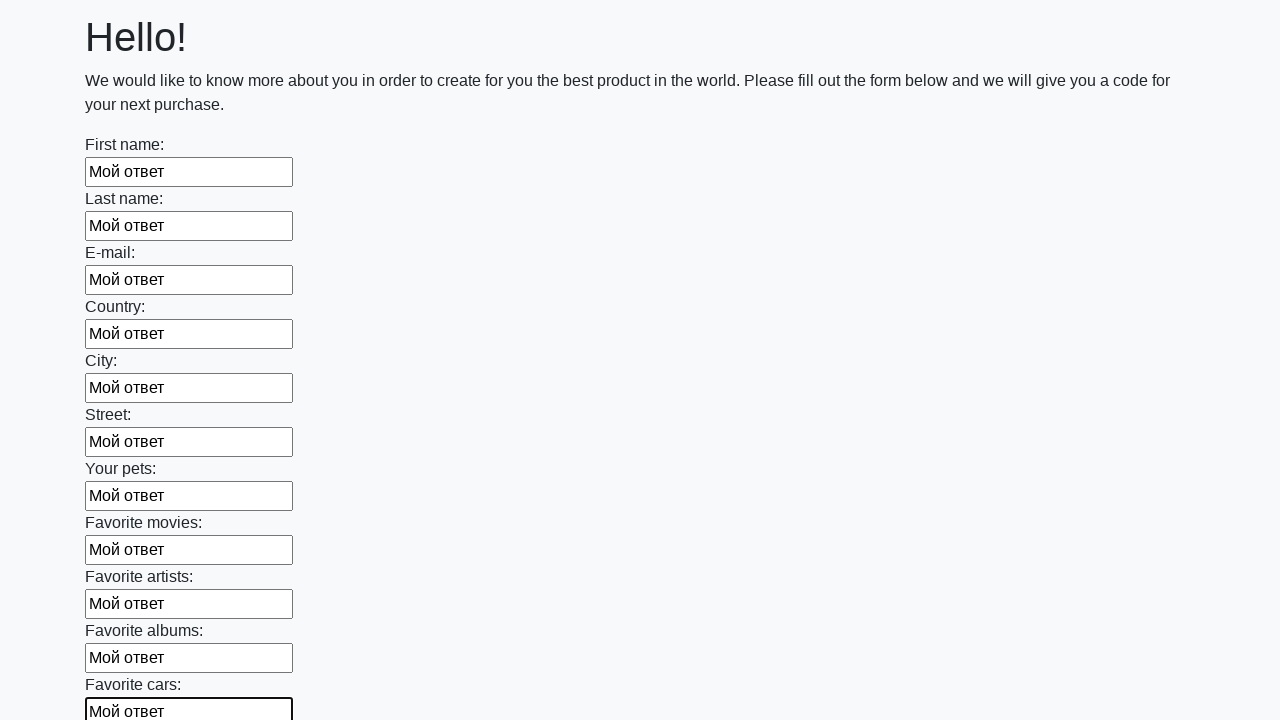

Filled text input field 12 of 100 with 'Мой ответ' on input[type=text] >> nth=11
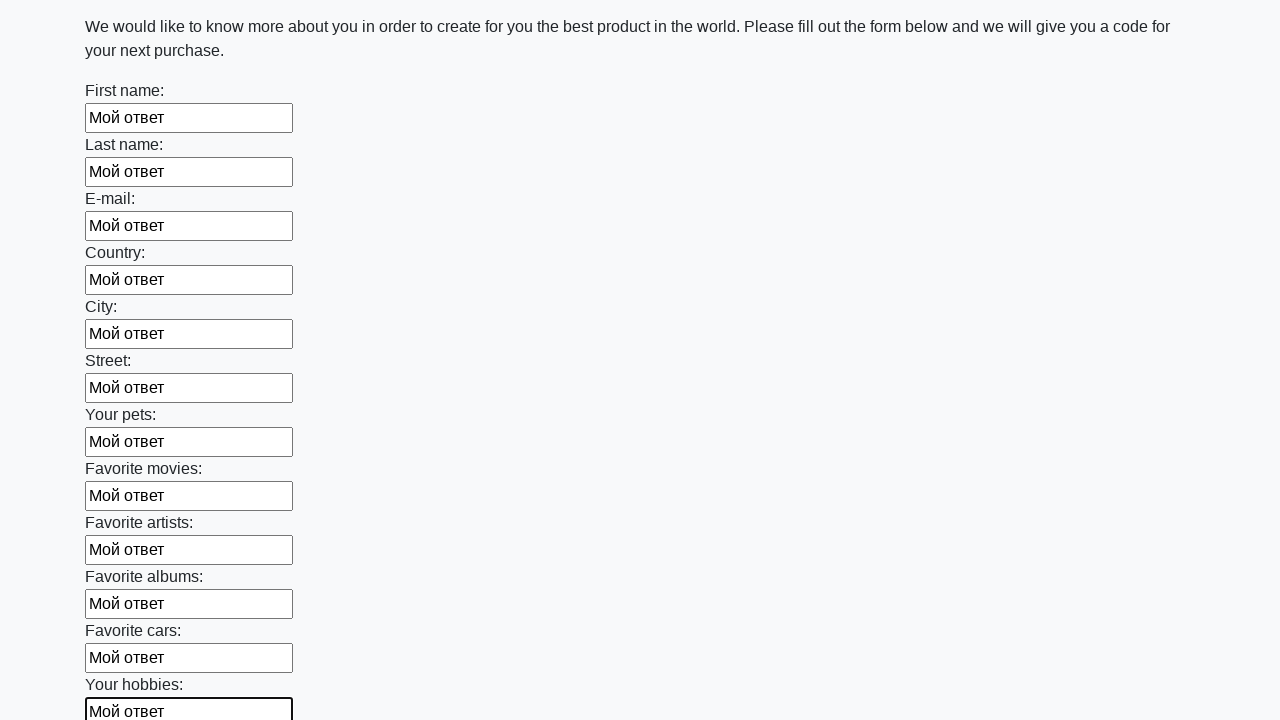

Filled text input field 13 of 100 with 'Мой ответ' on input[type=text] >> nth=12
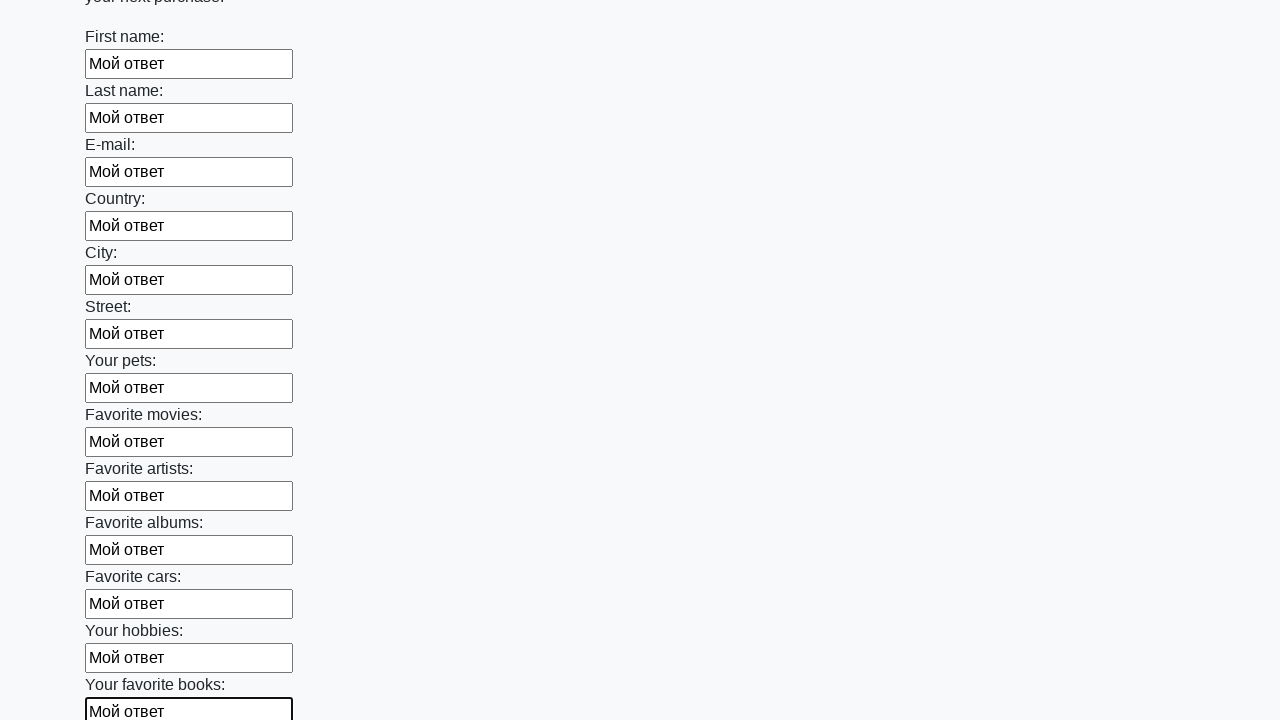

Filled text input field 14 of 100 with 'Мой ответ' on input[type=text] >> nth=13
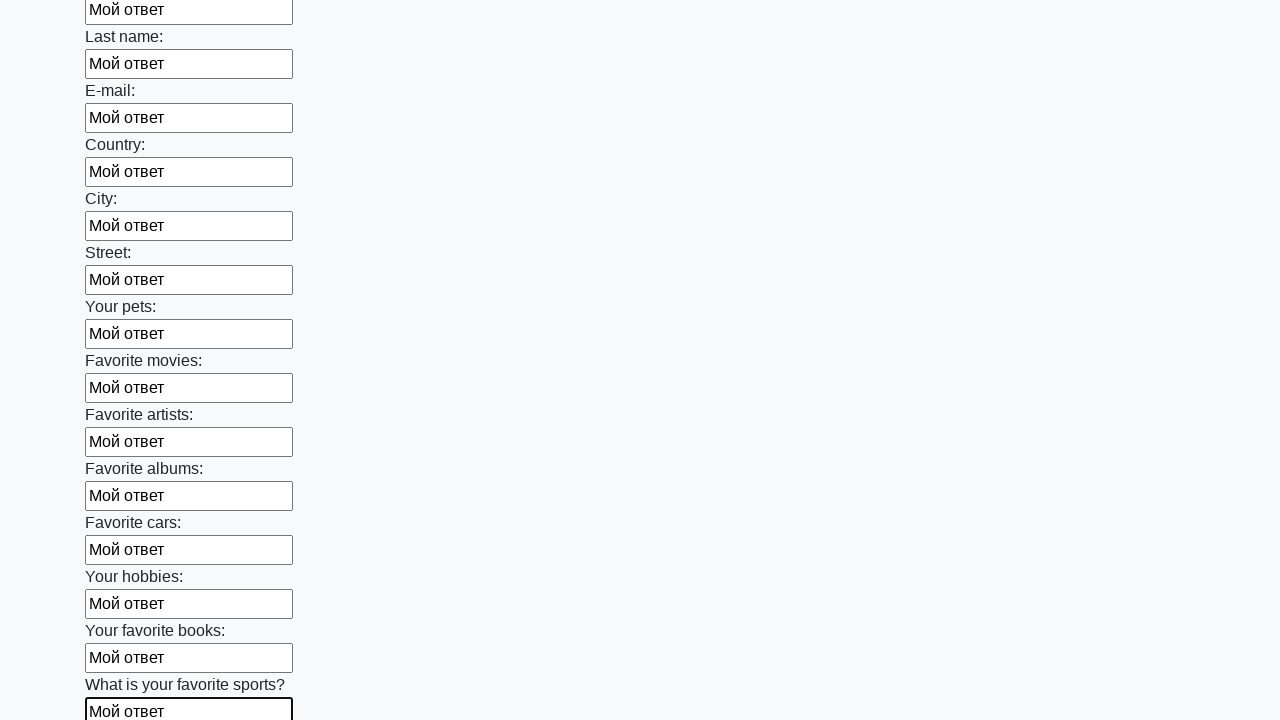

Filled text input field 15 of 100 with 'Мой ответ' on input[type=text] >> nth=14
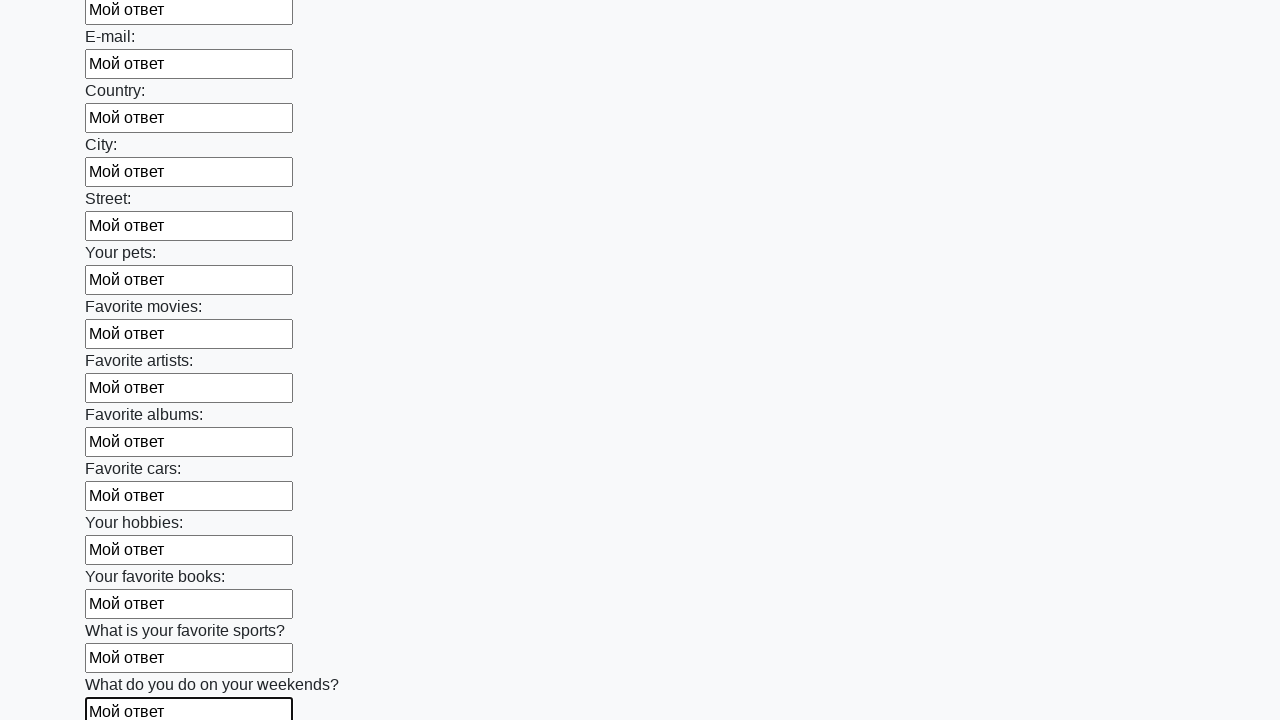

Filled text input field 16 of 100 with 'Мой ответ' on input[type=text] >> nth=15
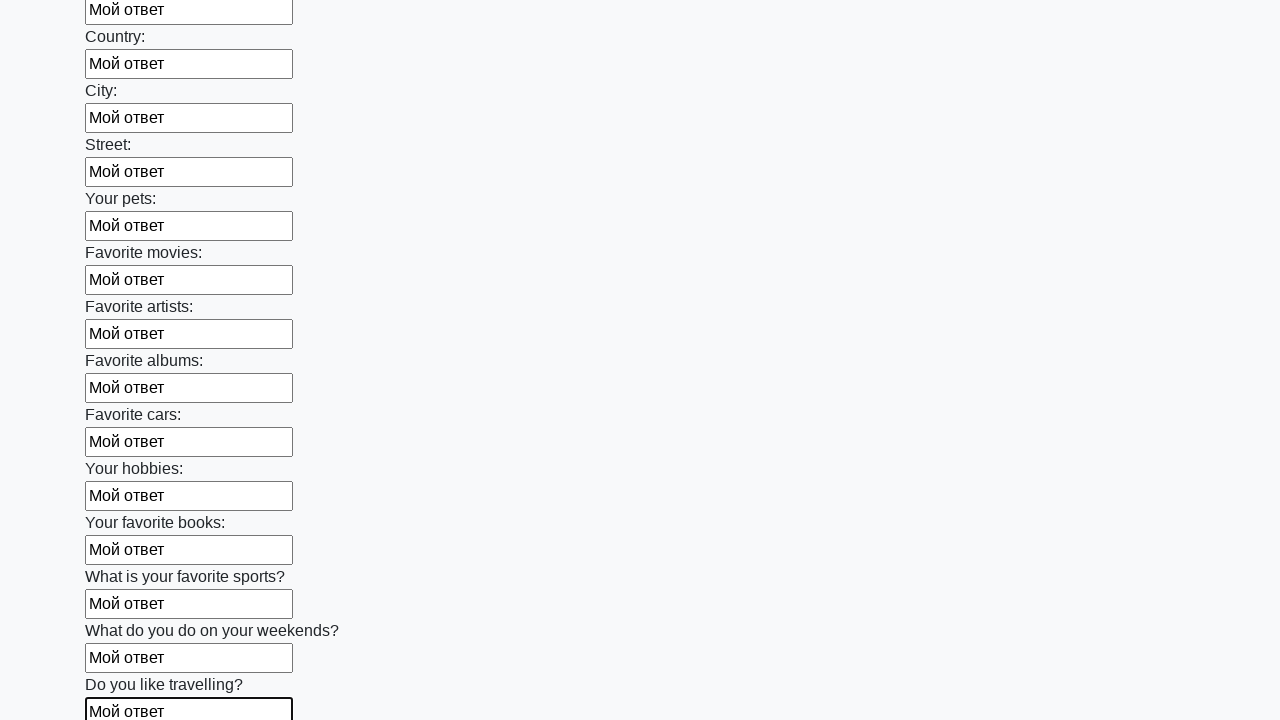

Filled text input field 17 of 100 with 'Мой ответ' on input[type=text] >> nth=16
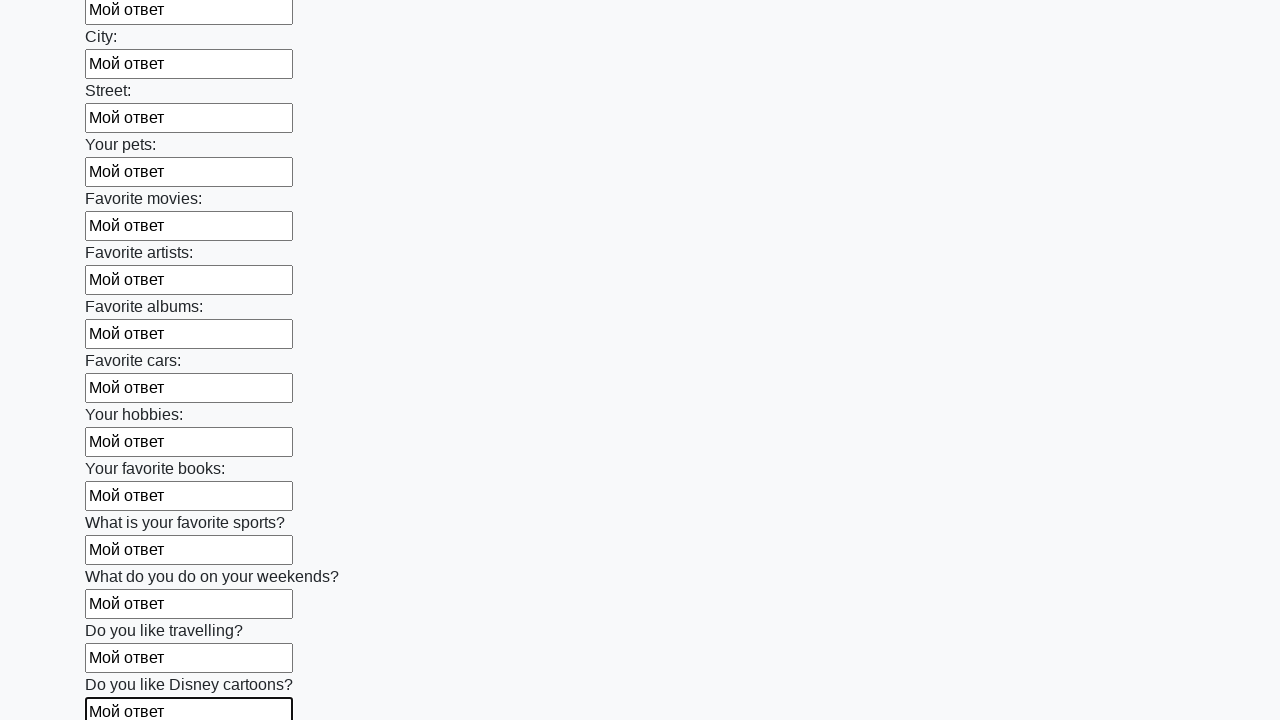

Filled text input field 18 of 100 with 'Мой ответ' on input[type=text] >> nth=17
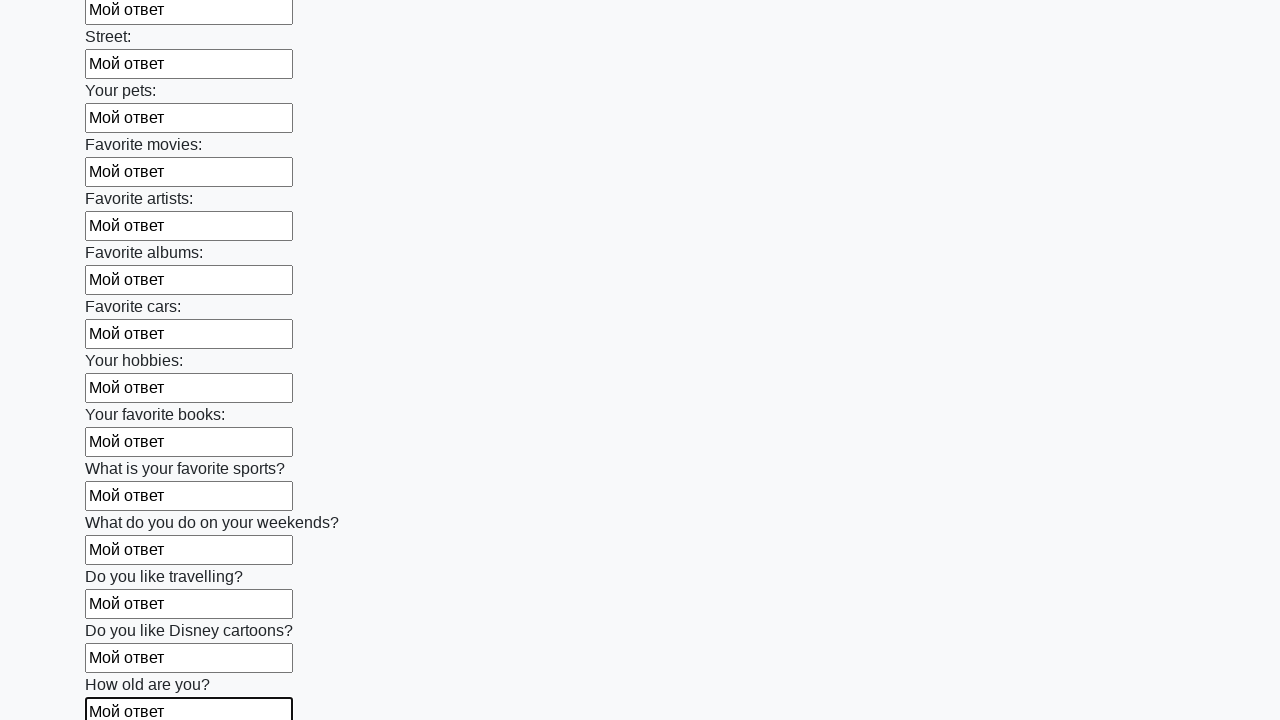

Filled text input field 19 of 100 with 'Мой ответ' on input[type=text] >> nth=18
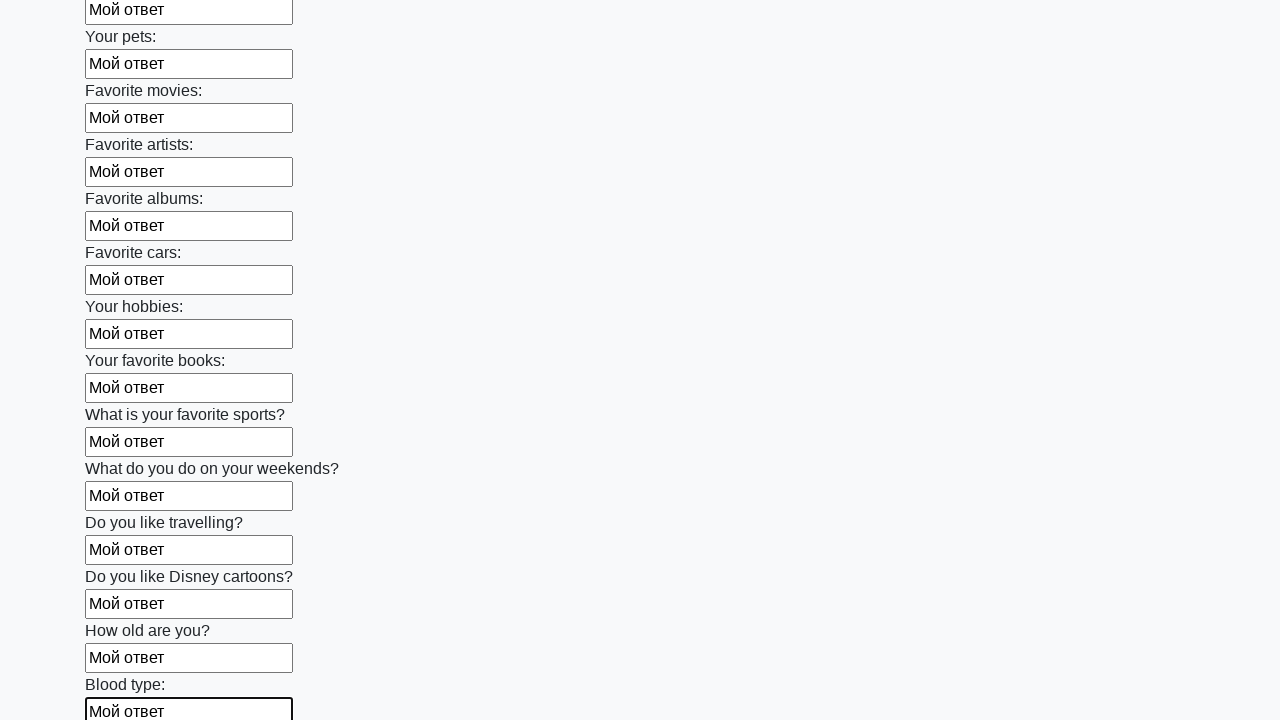

Filled text input field 20 of 100 with 'Мой ответ' on input[type=text] >> nth=19
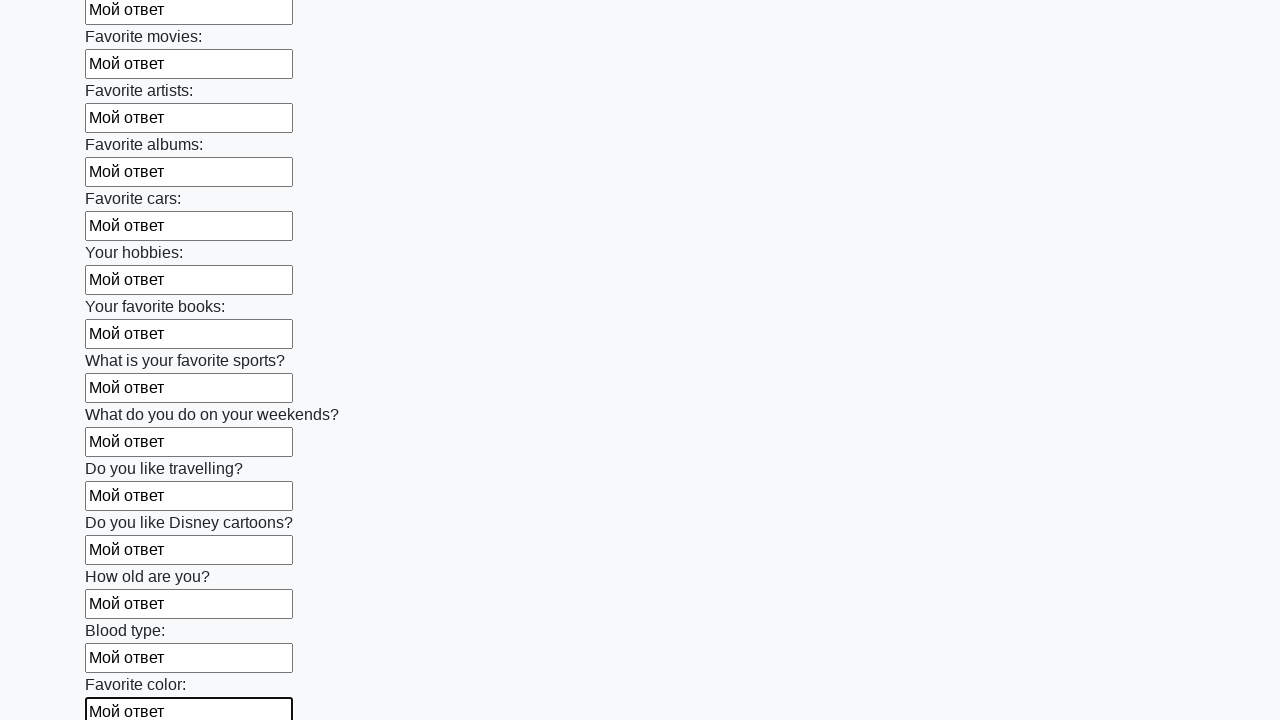

Filled text input field 21 of 100 with 'Мой ответ' on input[type=text] >> nth=20
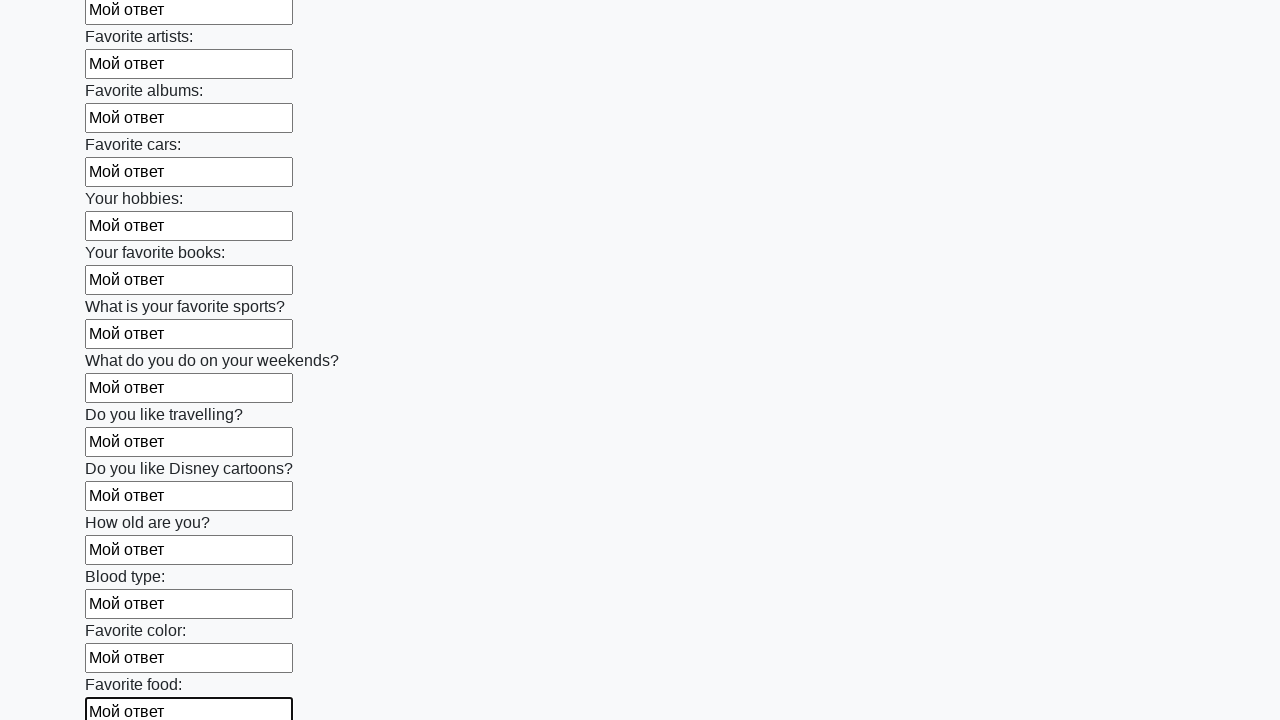

Filled text input field 22 of 100 with 'Мой ответ' on input[type=text] >> nth=21
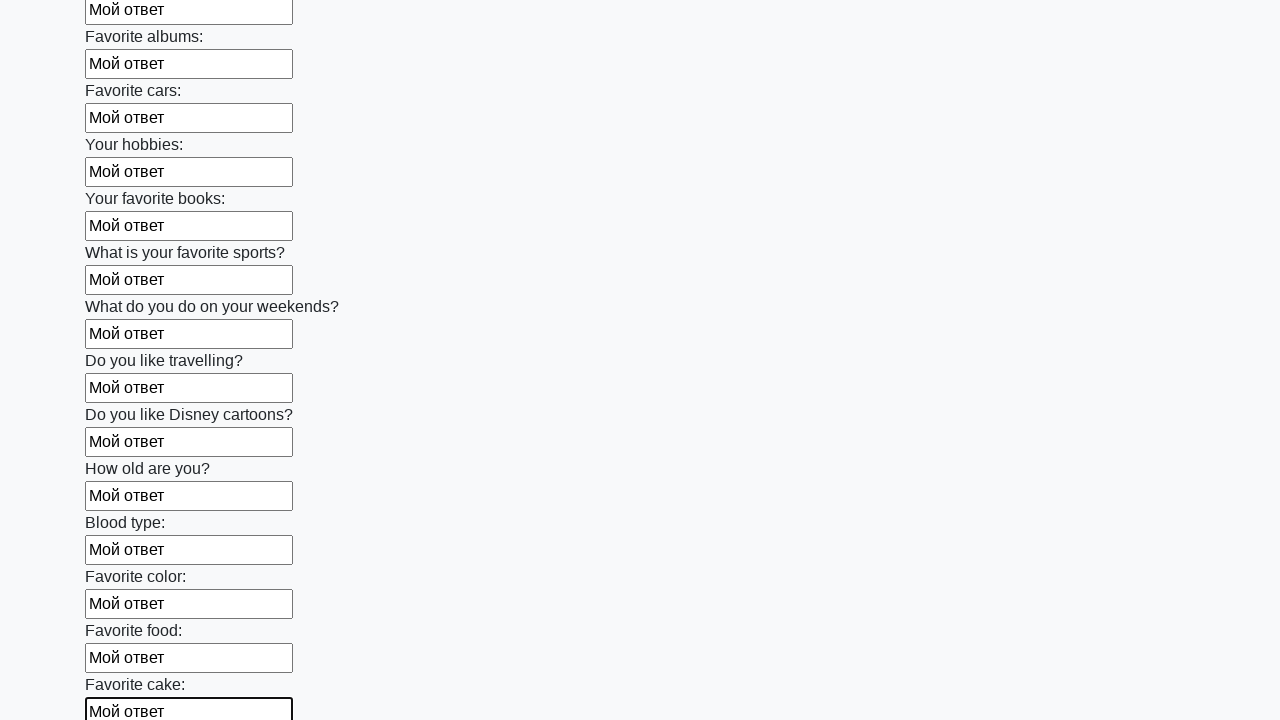

Filled text input field 23 of 100 with 'Мой ответ' on input[type=text] >> nth=22
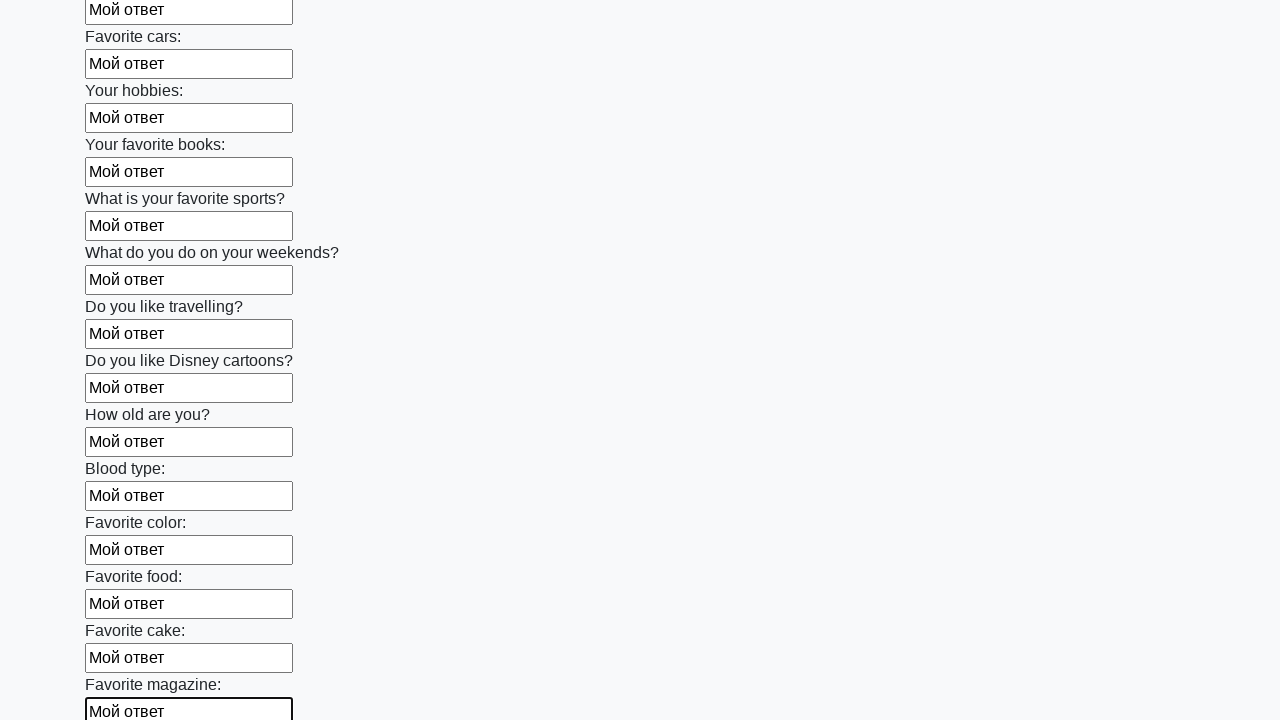

Filled text input field 24 of 100 with 'Мой ответ' on input[type=text] >> nth=23
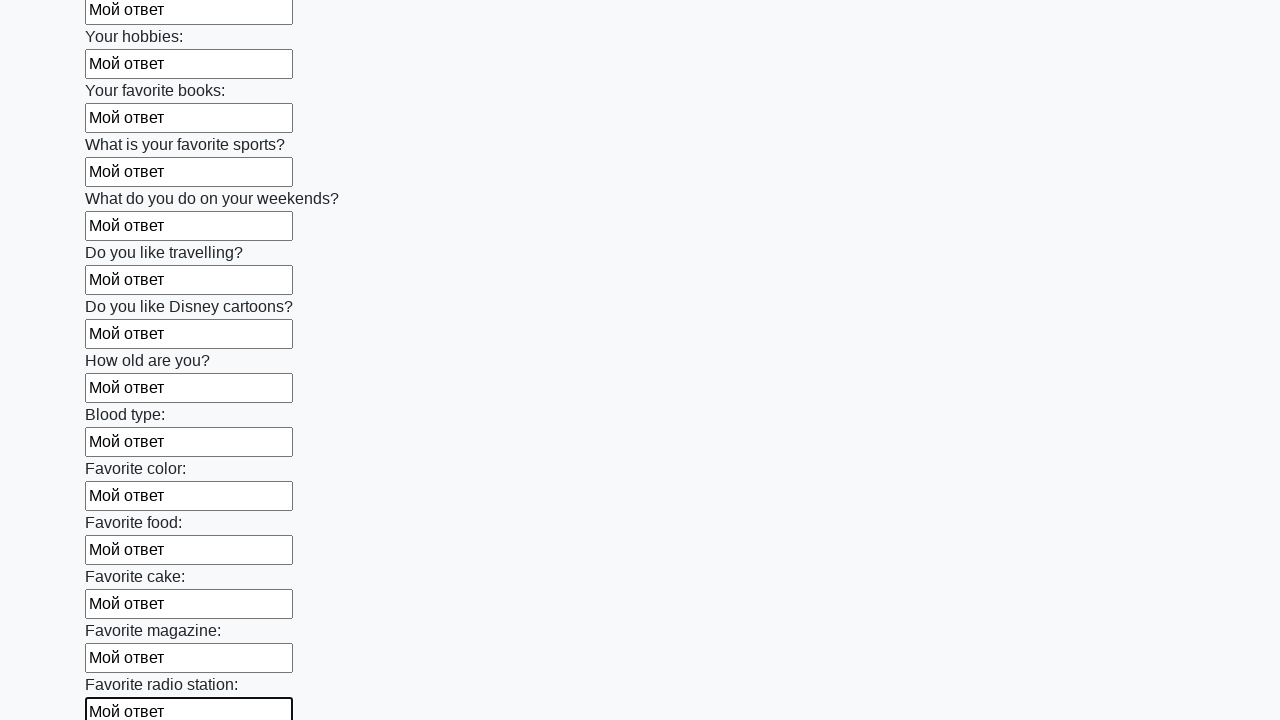

Filled text input field 25 of 100 with 'Мой ответ' on input[type=text] >> nth=24
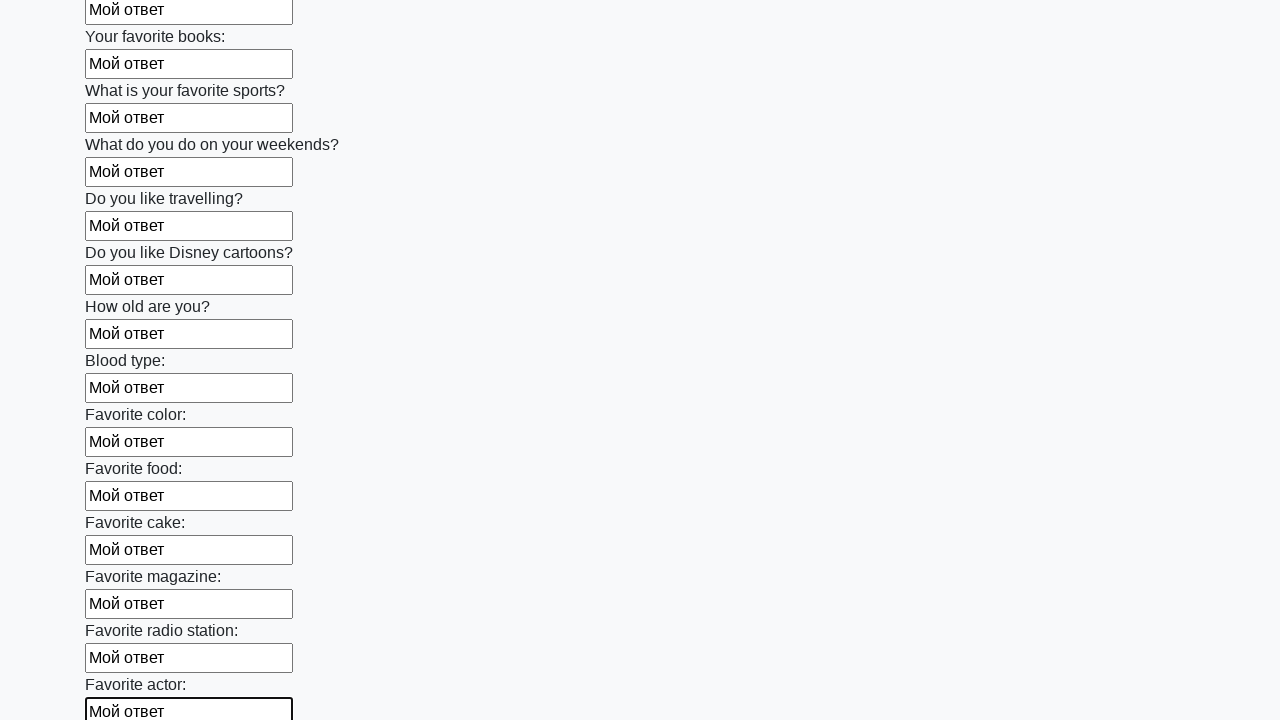

Filled text input field 26 of 100 with 'Мой ответ' on input[type=text] >> nth=25
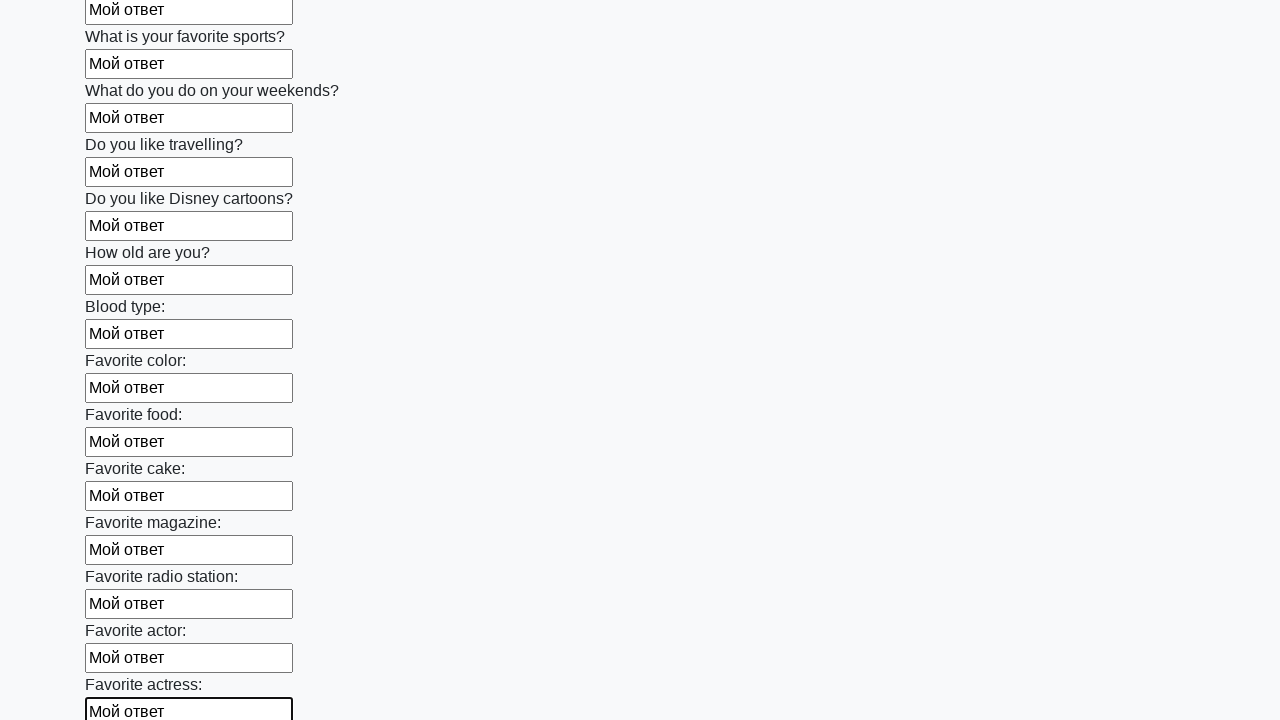

Filled text input field 27 of 100 with 'Мой ответ' on input[type=text] >> nth=26
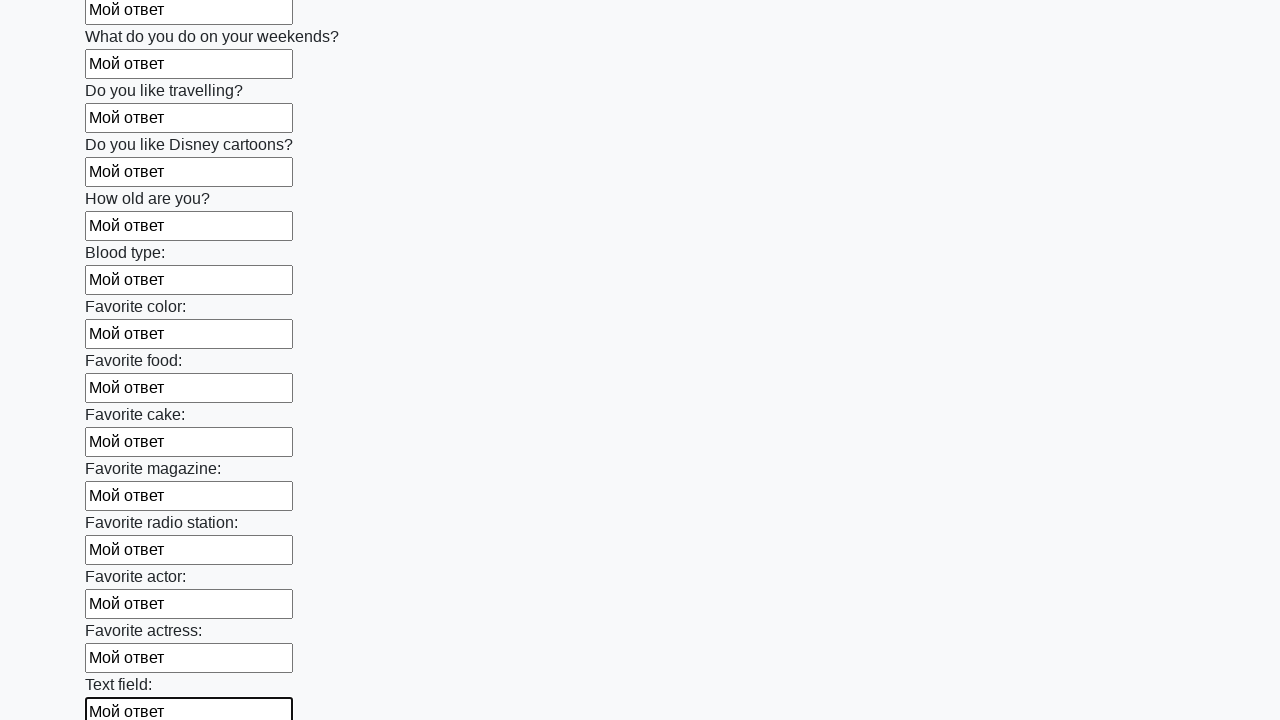

Filled text input field 28 of 100 with 'Мой ответ' on input[type=text] >> nth=27
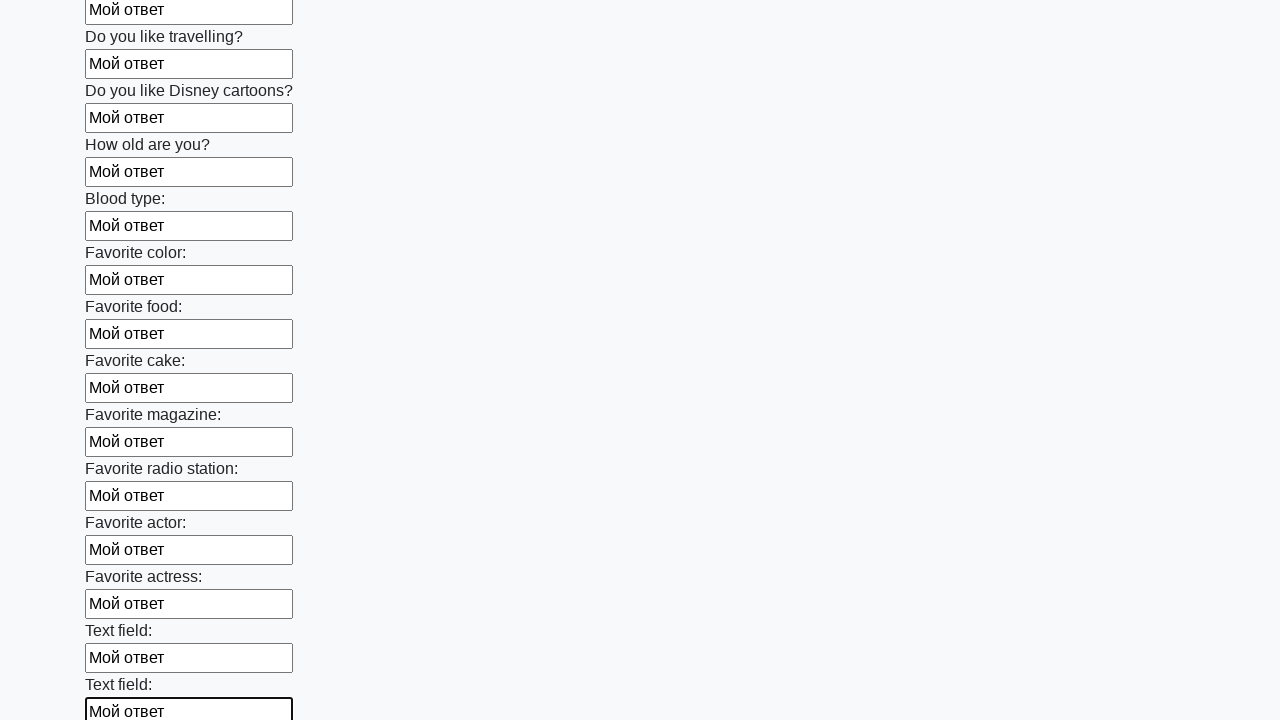

Filled text input field 29 of 100 with 'Мой ответ' on input[type=text] >> nth=28
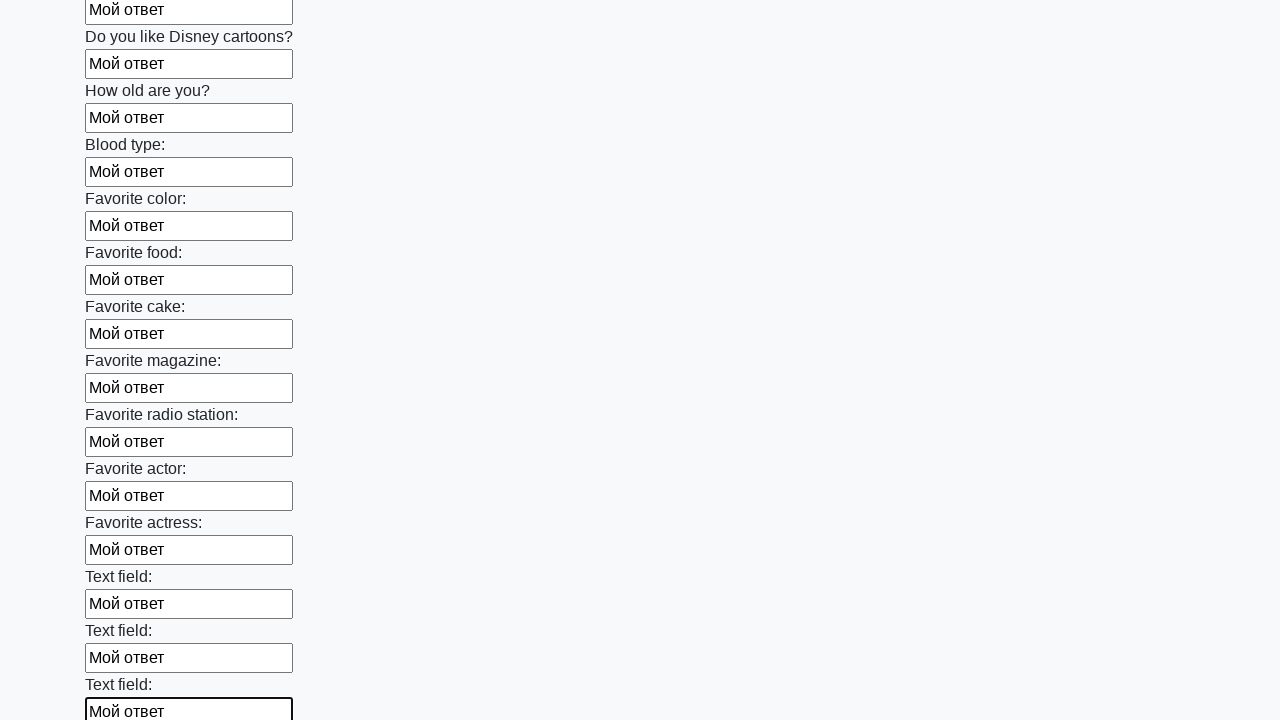

Filled text input field 30 of 100 with 'Мой ответ' on input[type=text] >> nth=29
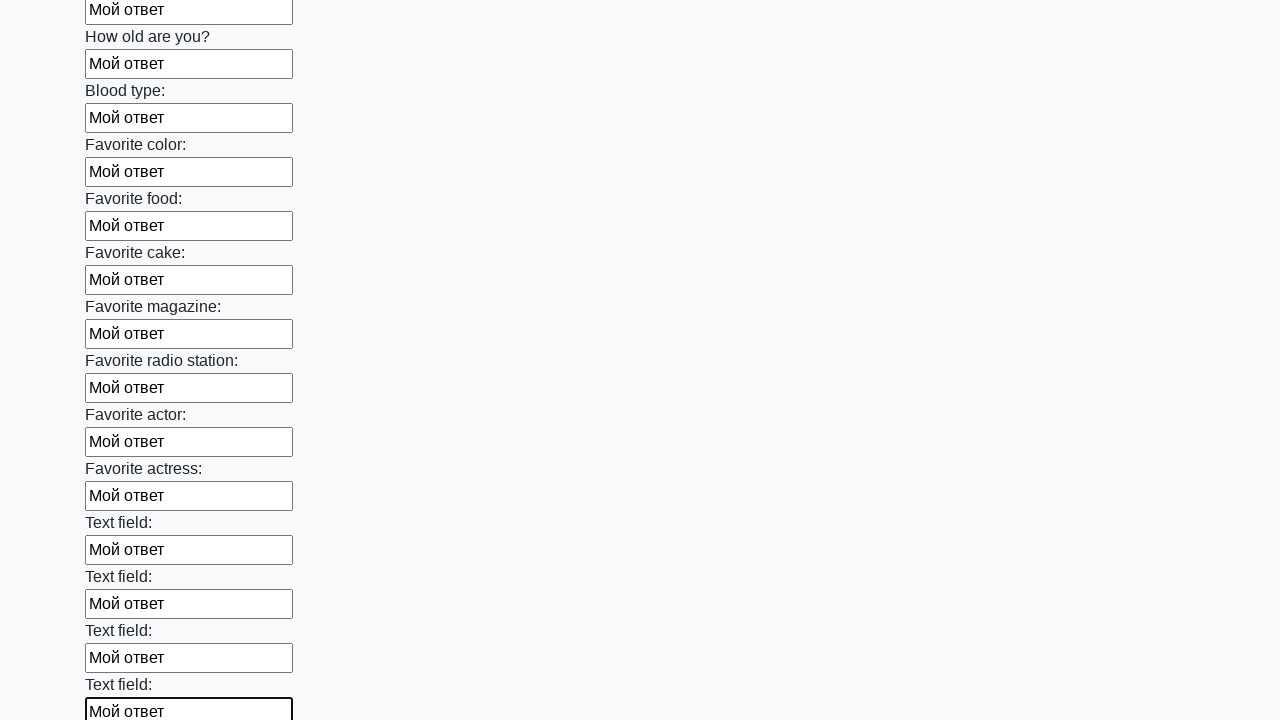

Filled text input field 31 of 100 with 'Мой ответ' on input[type=text] >> nth=30
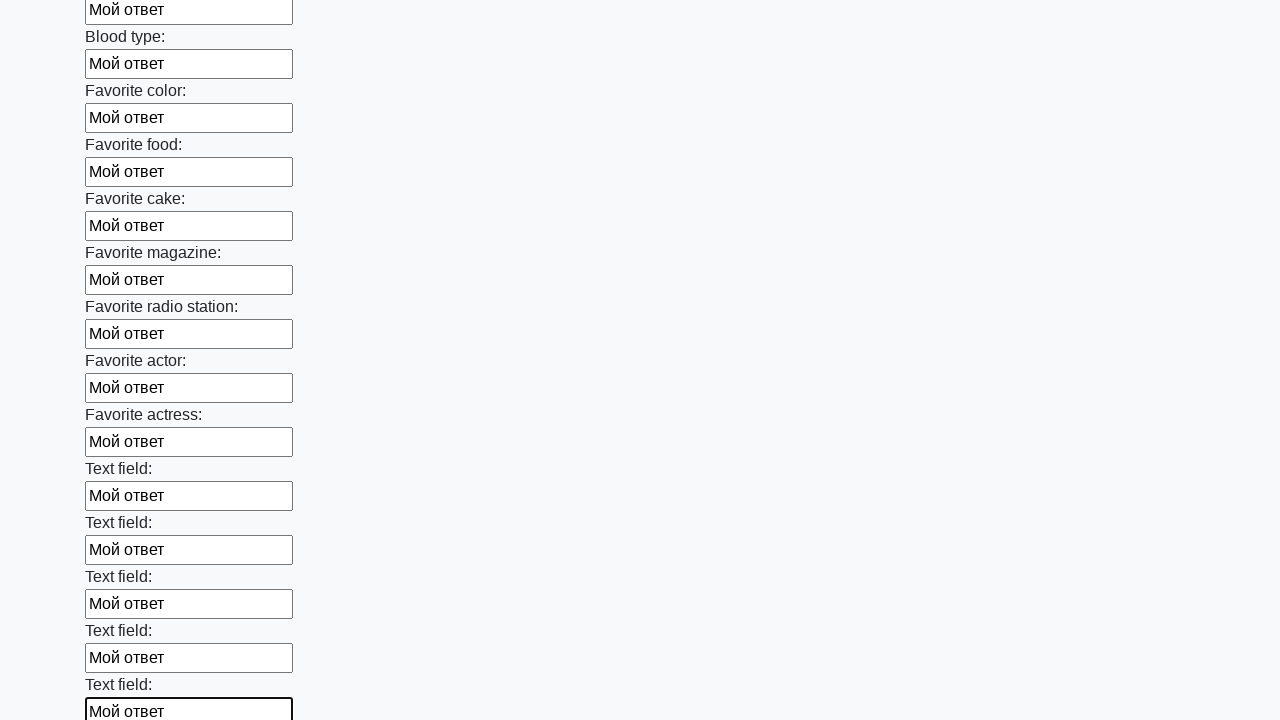

Filled text input field 32 of 100 with 'Мой ответ' on input[type=text] >> nth=31
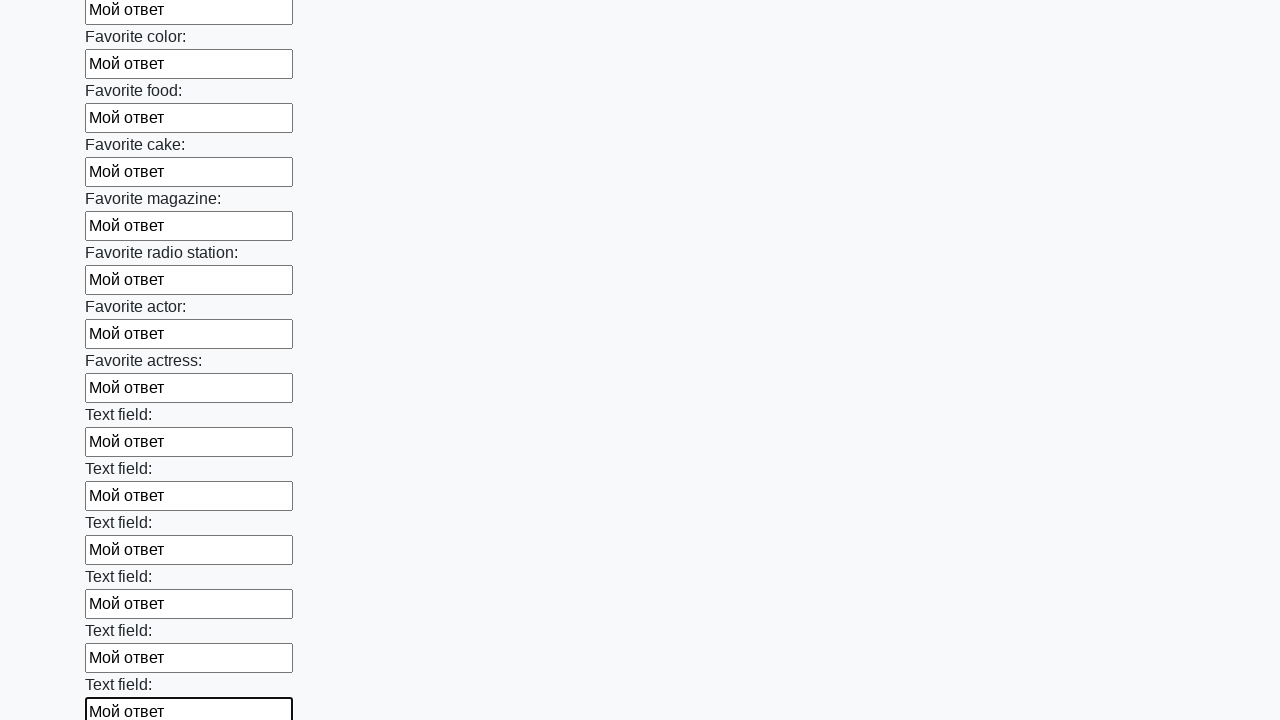

Filled text input field 33 of 100 with 'Мой ответ' on input[type=text] >> nth=32
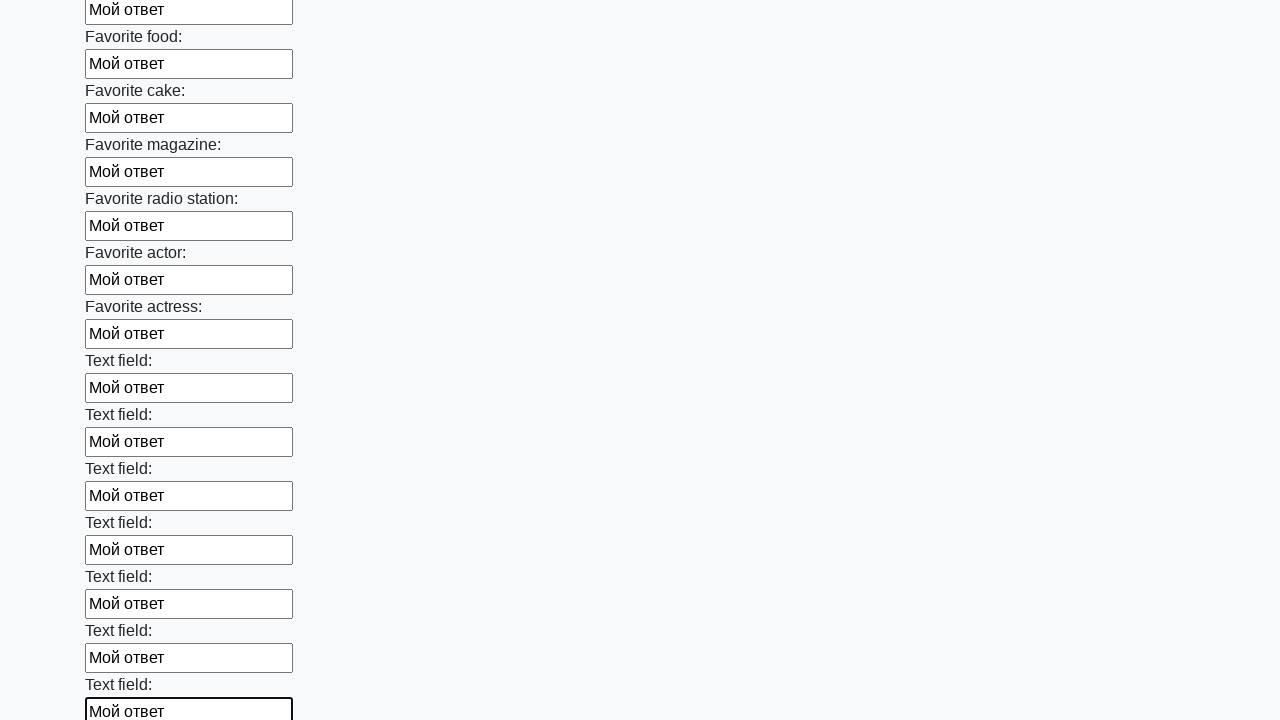

Filled text input field 34 of 100 with 'Мой ответ' on input[type=text] >> nth=33
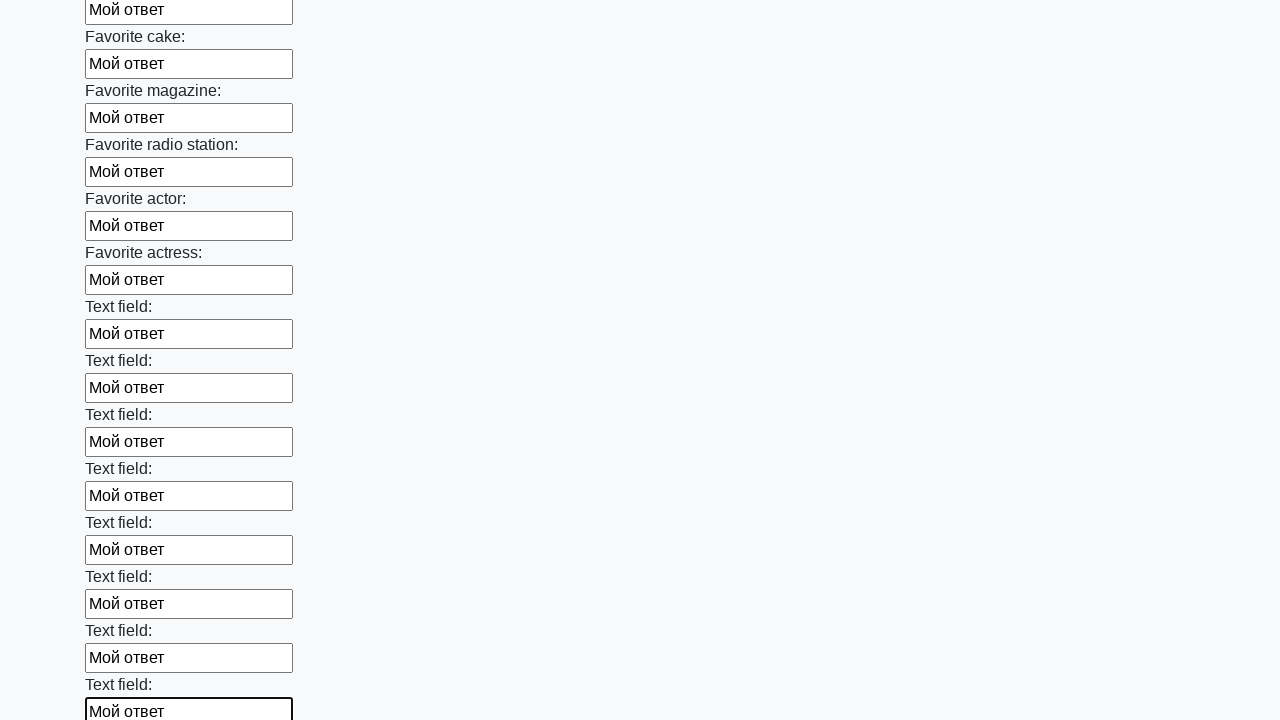

Filled text input field 35 of 100 with 'Мой ответ' on input[type=text] >> nth=34
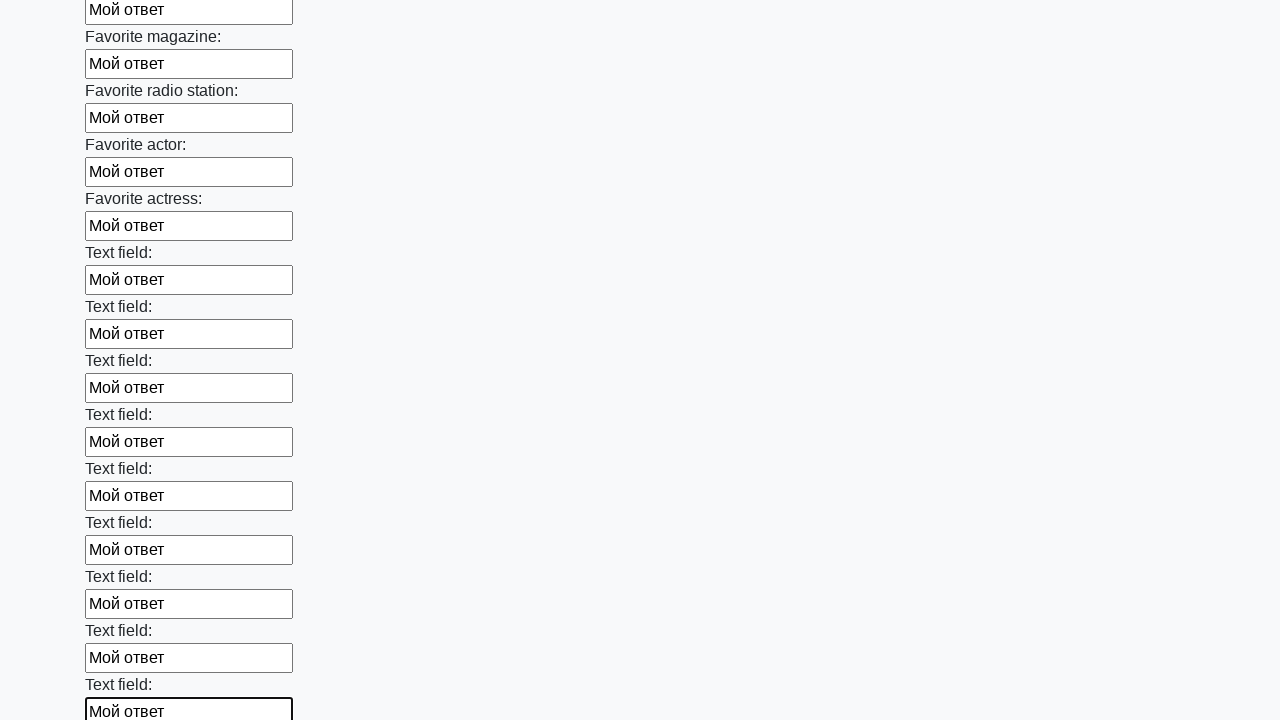

Filled text input field 36 of 100 with 'Мой ответ' on input[type=text] >> nth=35
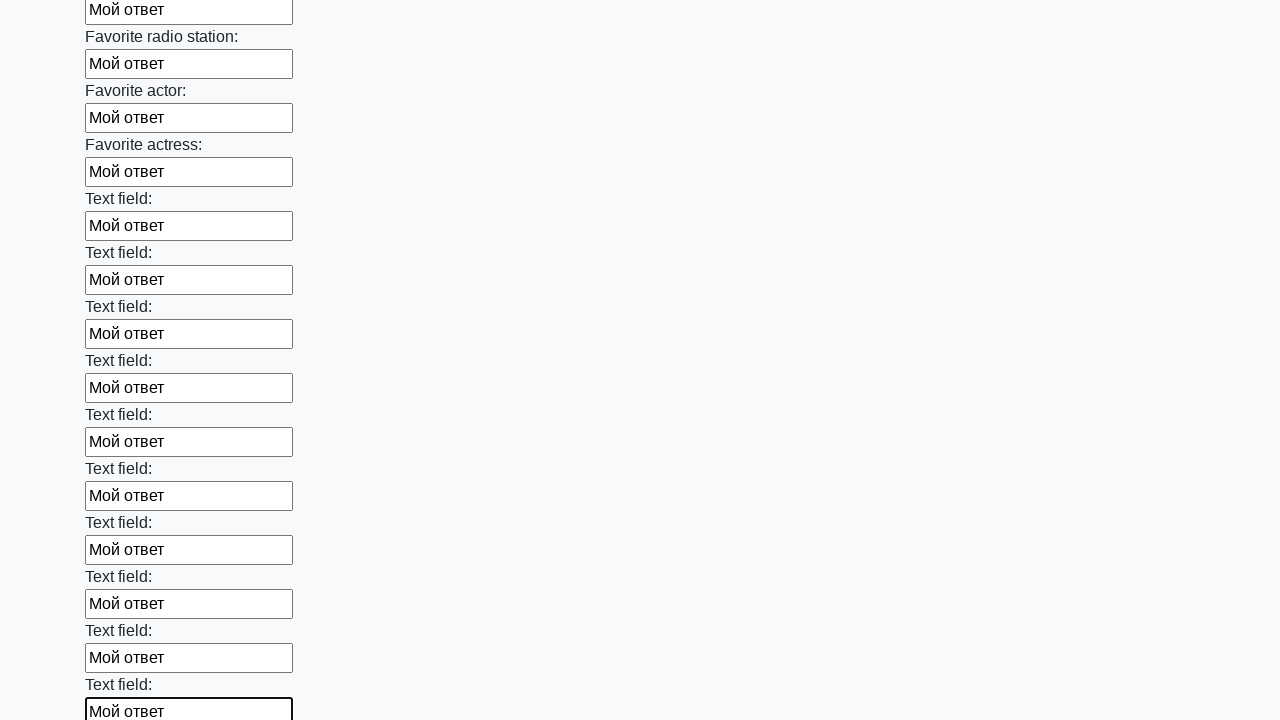

Filled text input field 37 of 100 with 'Мой ответ' on input[type=text] >> nth=36
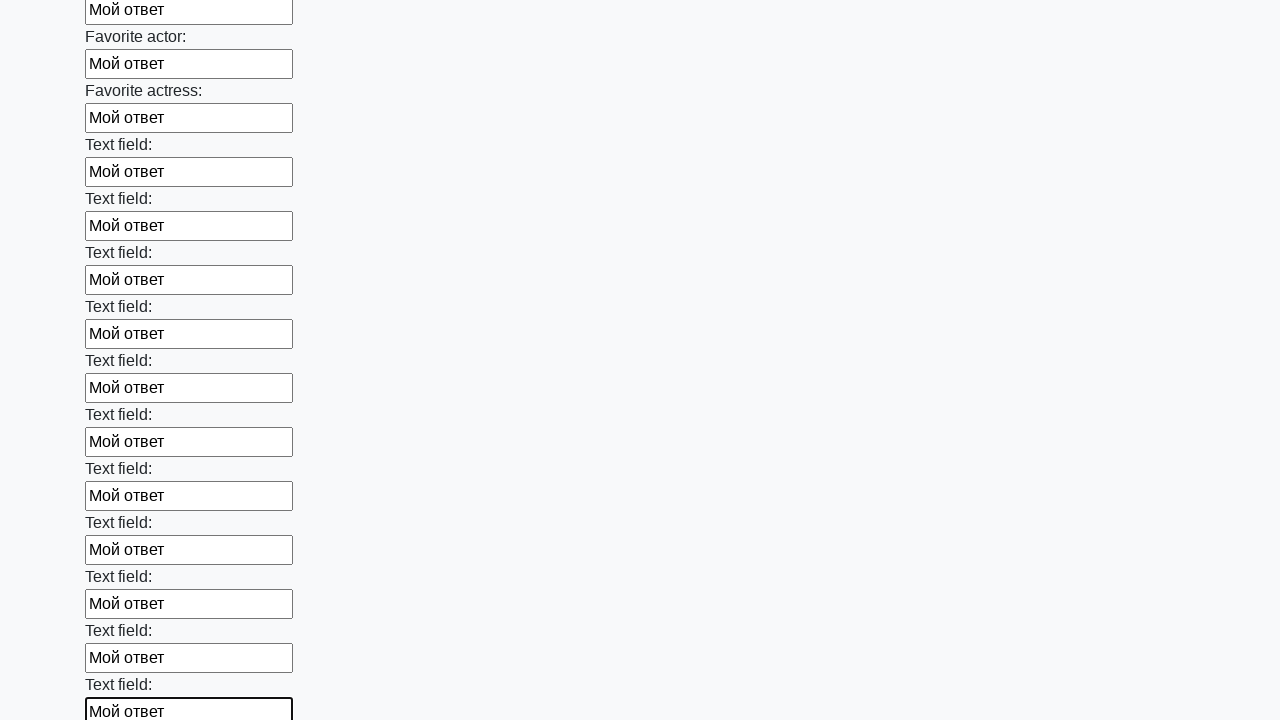

Filled text input field 38 of 100 with 'Мой ответ' on input[type=text] >> nth=37
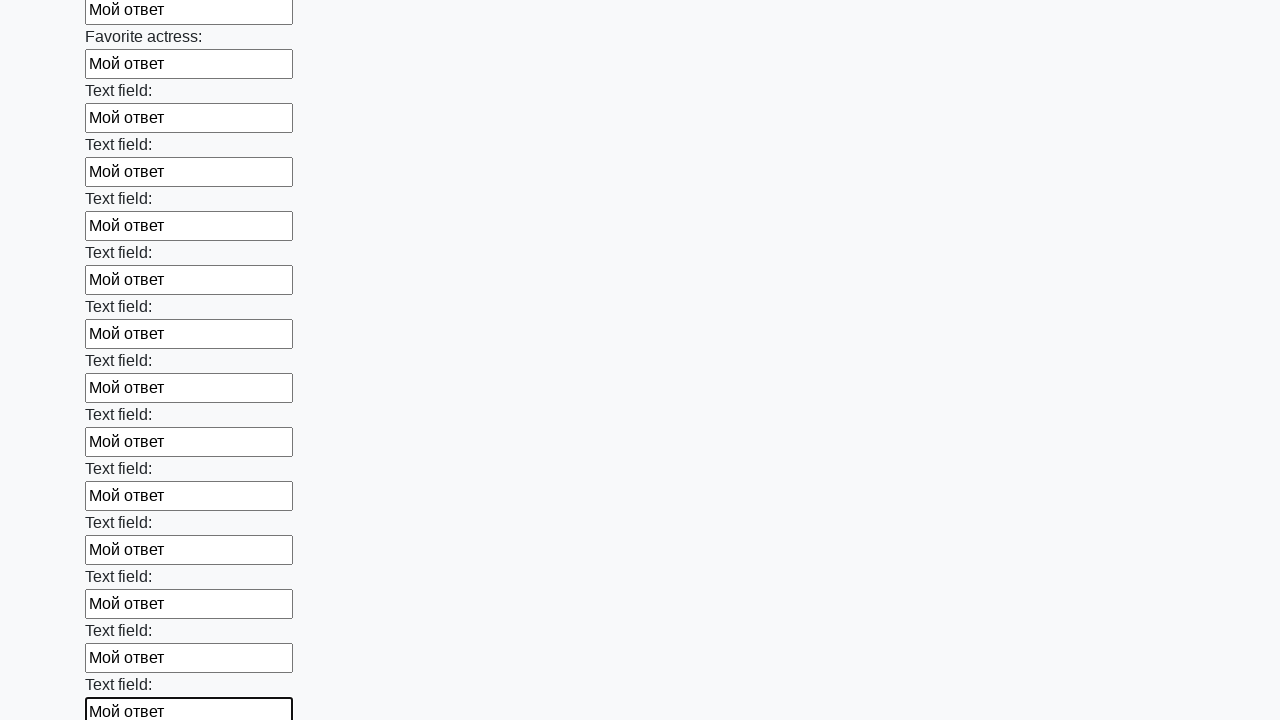

Filled text input field 39 of 100 with 'Мой ответ' on input[type=text] >> nth=38
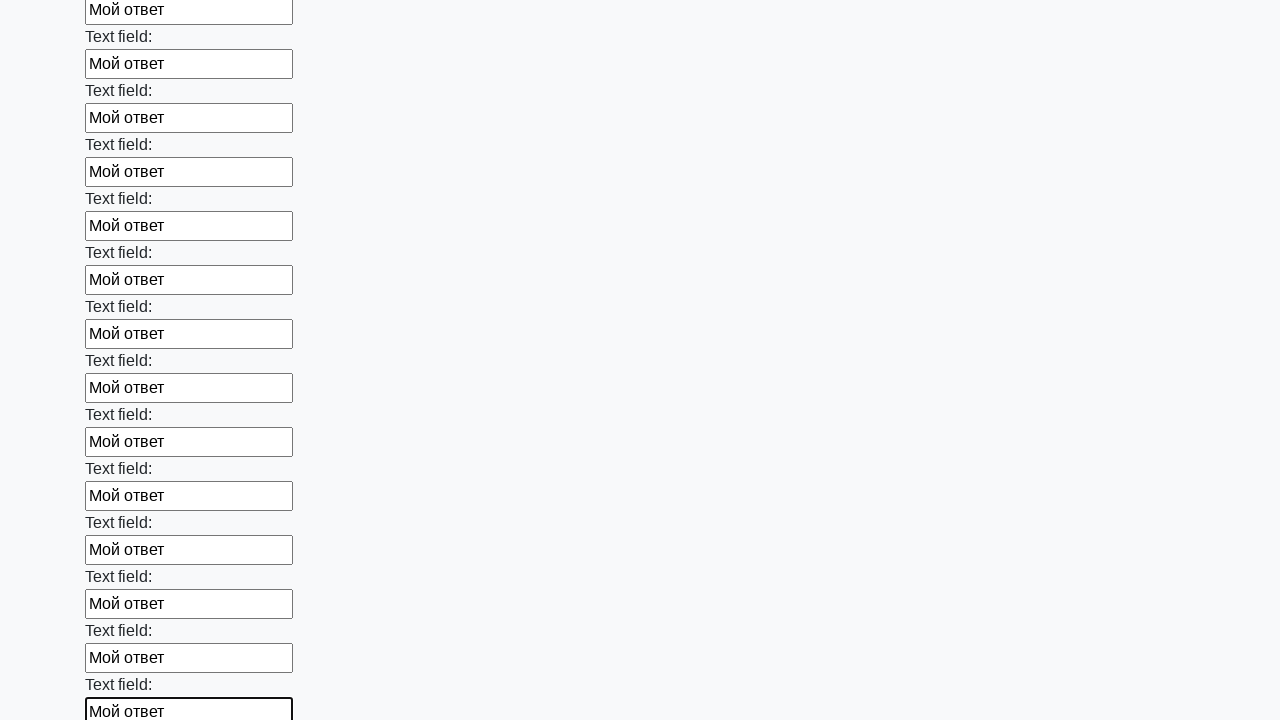

Filled text input field 40 of 100 with 'Мой ответ' on input[type=text] >> nth=39
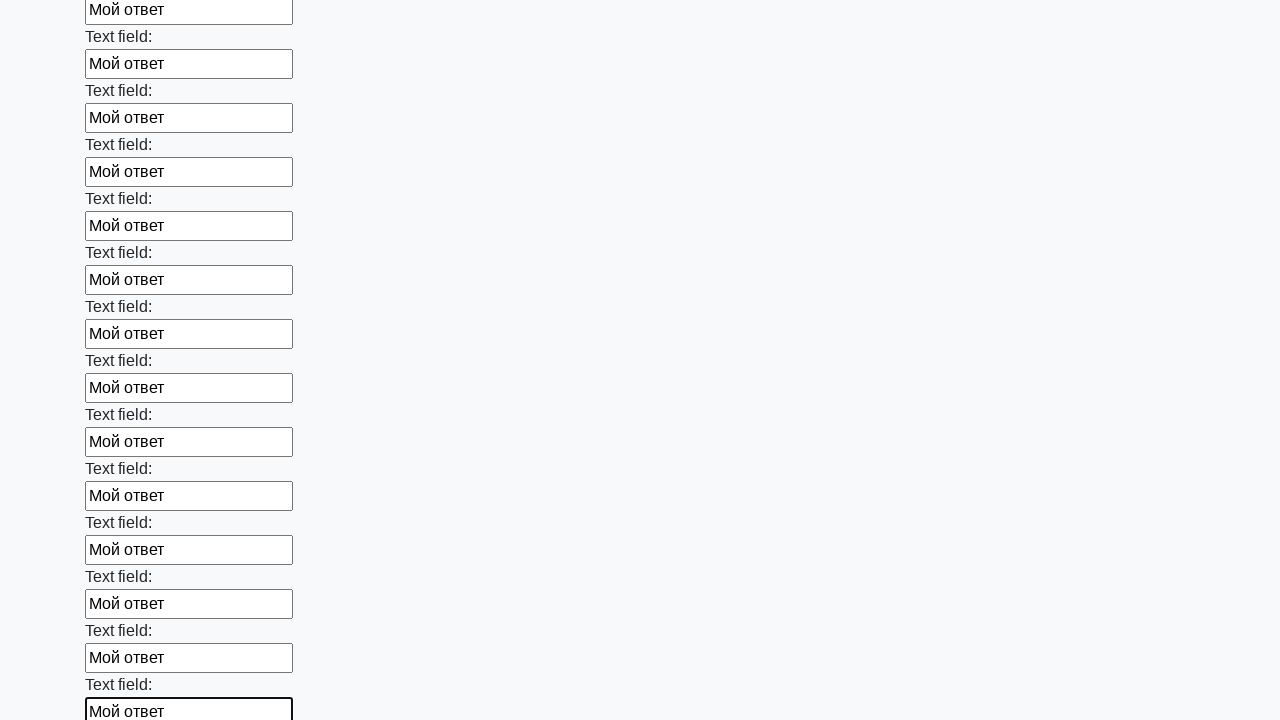

Filled text input field 41 of 100 with 'Мой ответ' on input[type=text] >> nth=40
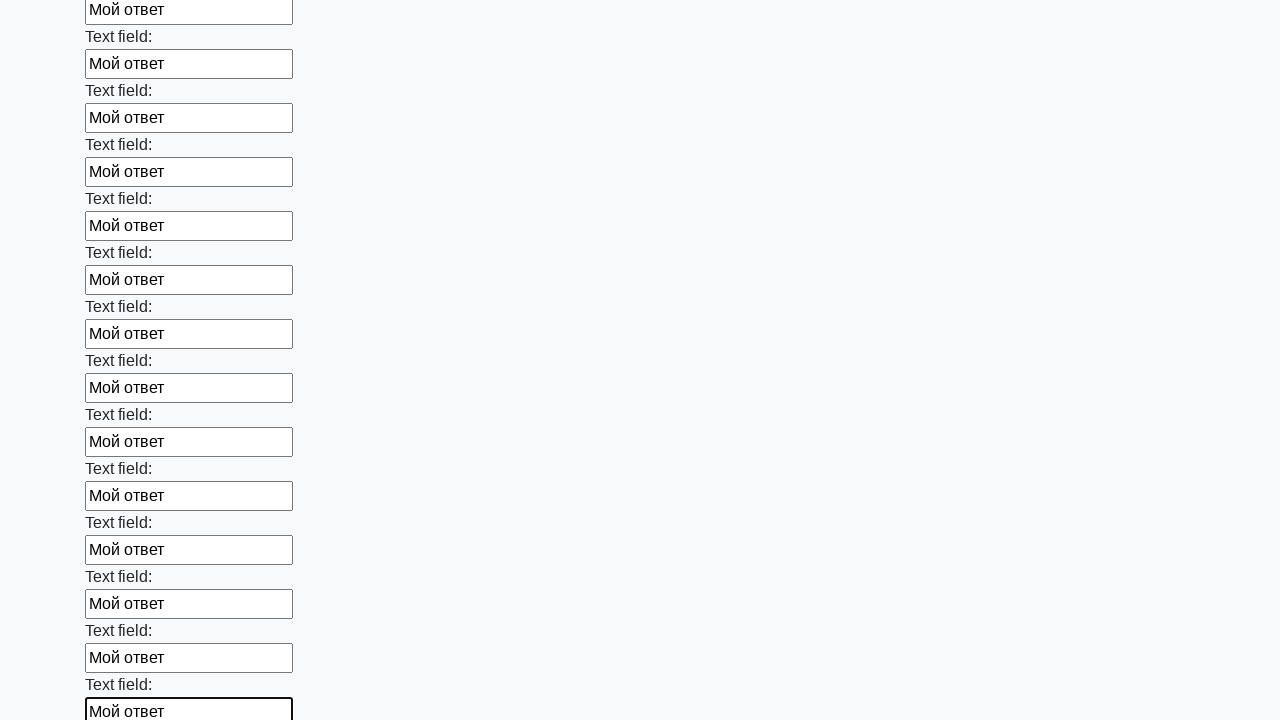

Filled text input field 42 of 100 with 'Мой ответ' on input[type=text] >> nth=41
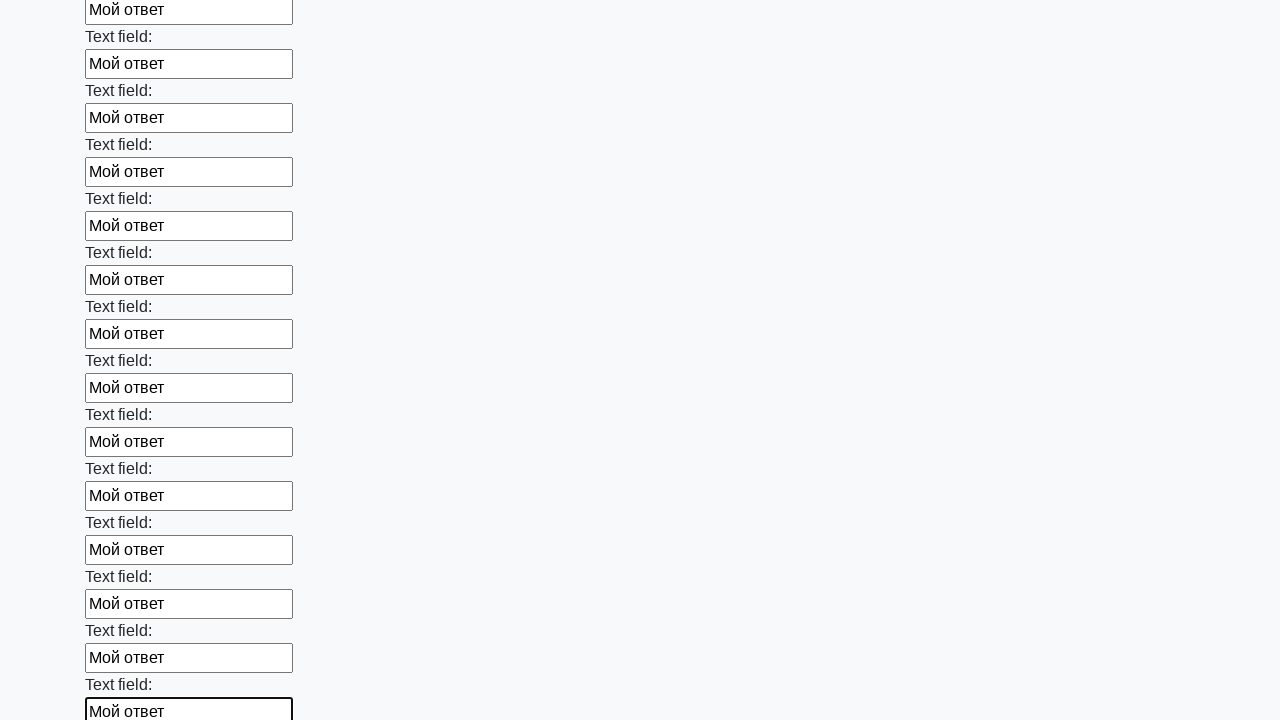

Filled text input field 43 of 100 with 'Мой ответ' on input[type=text] >> nth=42
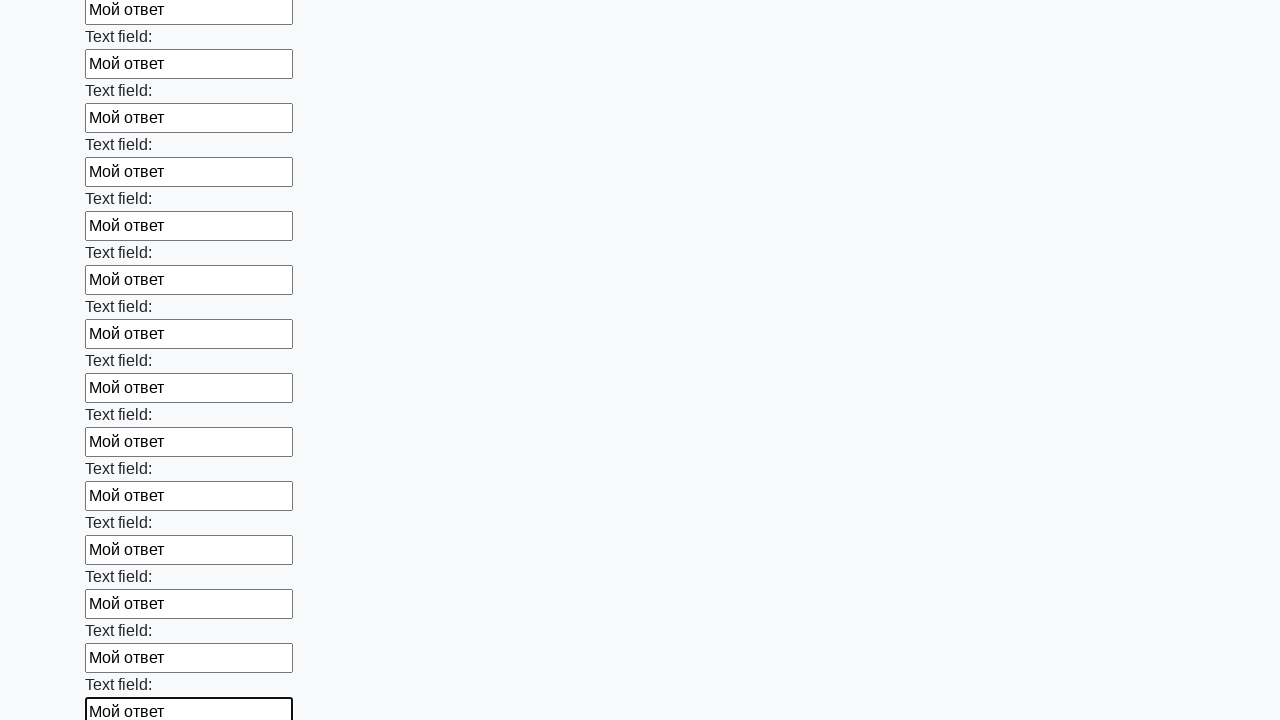

Filled text input field 44 of 100 with 'Мой ответ' on input[type=text] >> nth=43
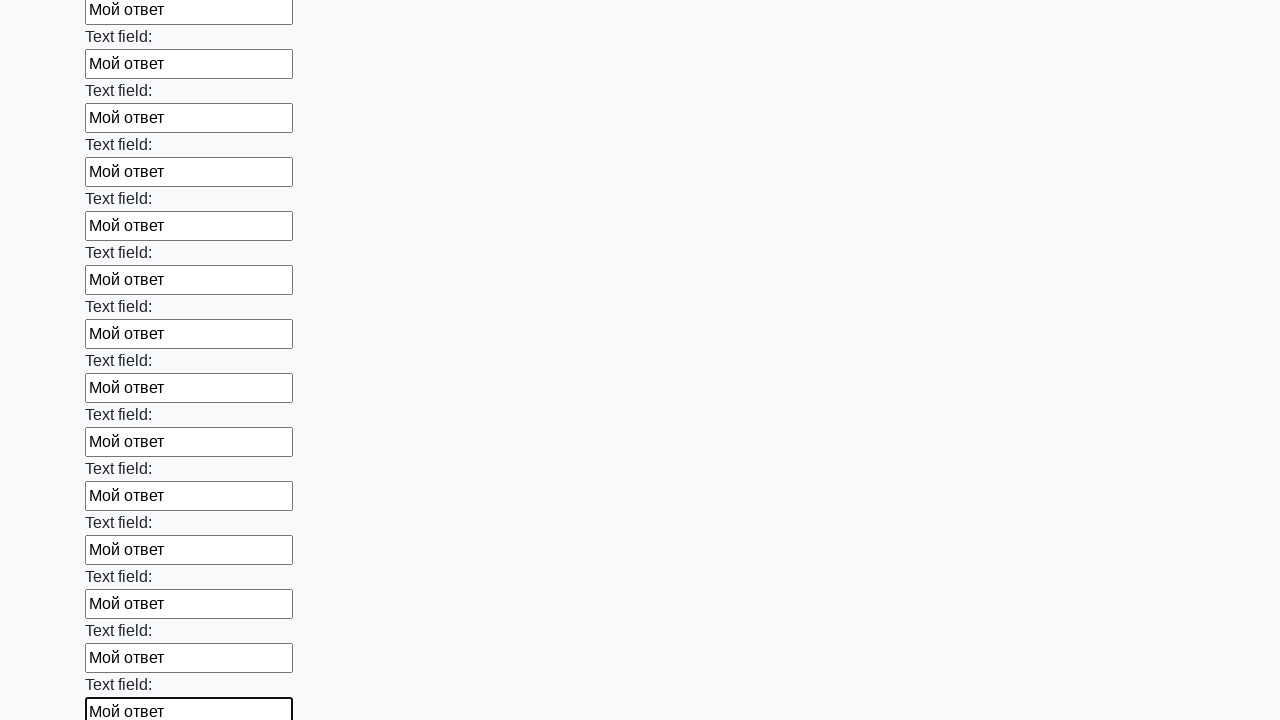

Filled text input field 45 of 100 with 'Мой ответ' on input[type=text] >> nth=44
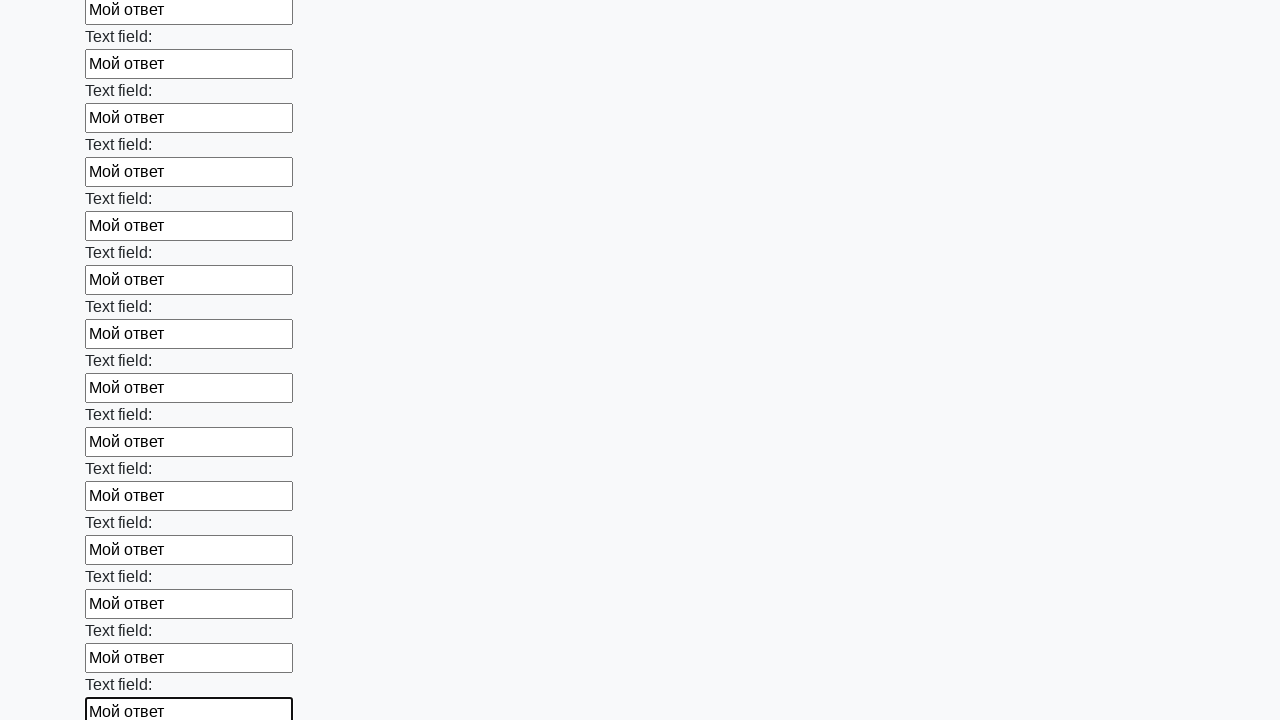

Filled text input field 46 of 100 with 'Мой ответ' on input[type=text] >> nth=45
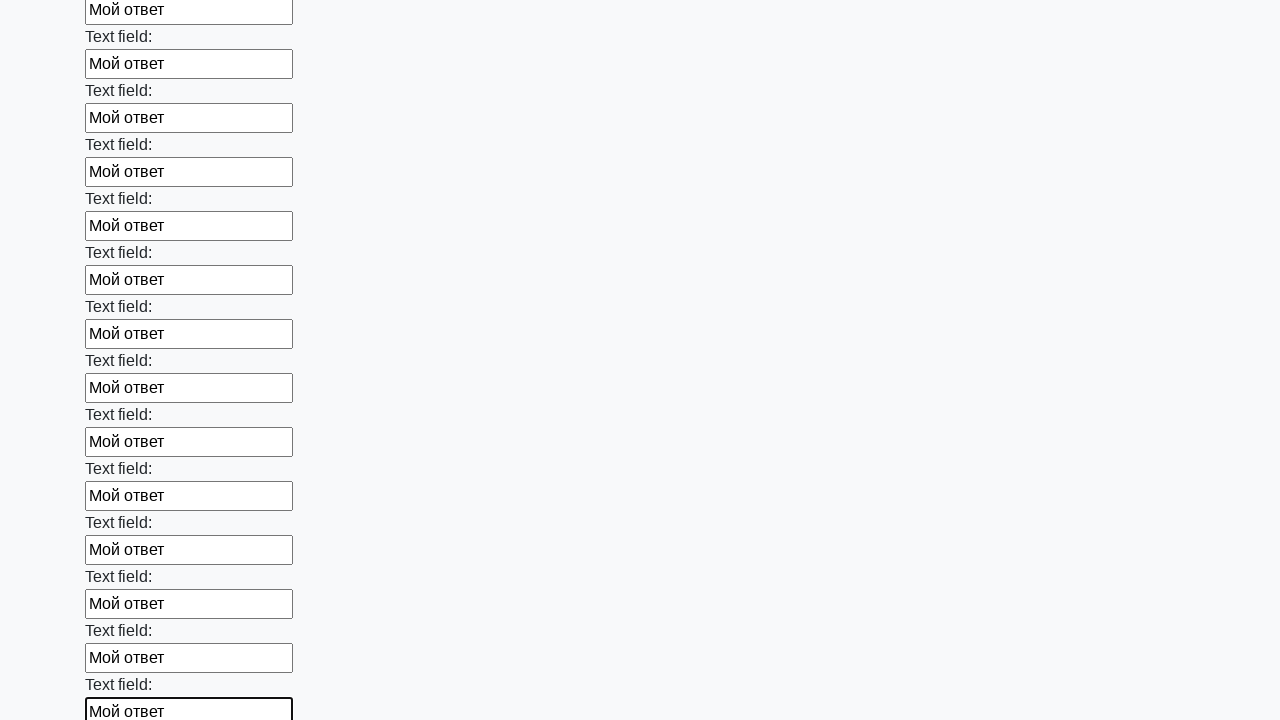

Filled text input field 47 of 100 with 'Мой ответ' on input[type=text] >> nth=46
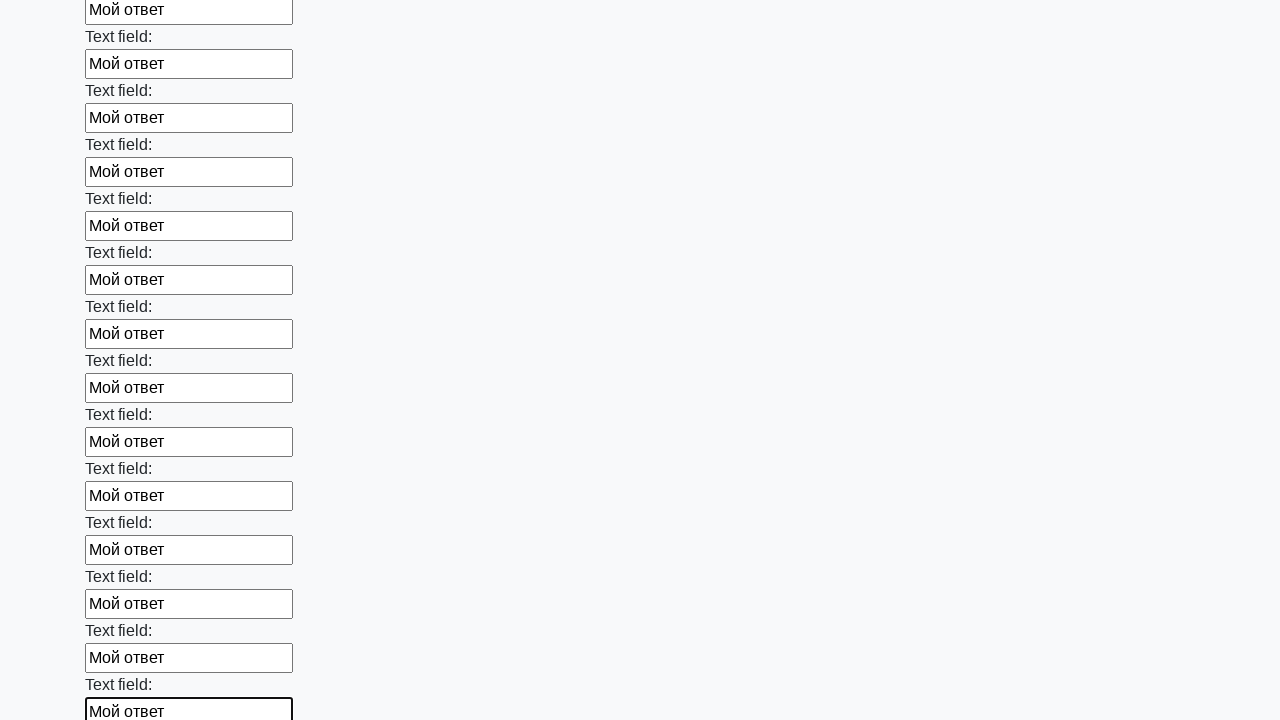

Filled text input field 48 of 100 with 'Мой ответ' on input[type=text] >> nth=47
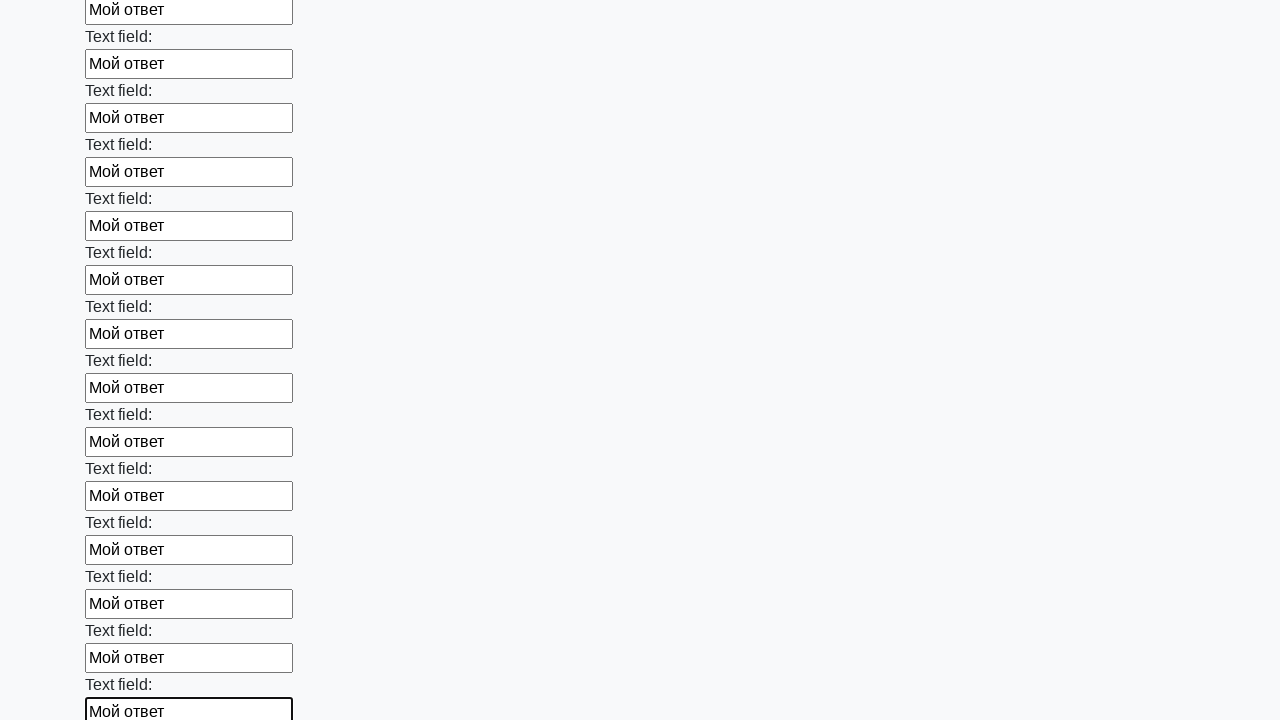

Filled text input field 49 of 100 with 'Мой ответ' on input[type=text] >> nth=48
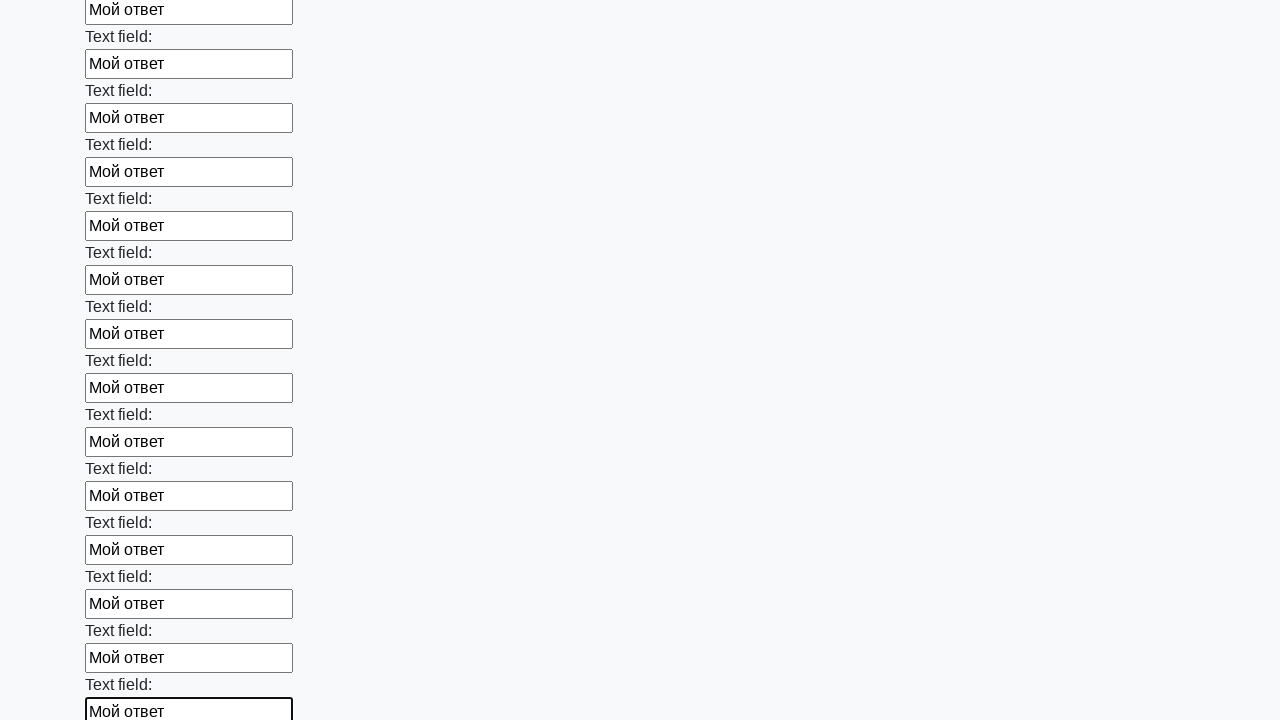

Filled text input field 50 of 100 with 'Мой ответ' on input[type=text] >> nth=49
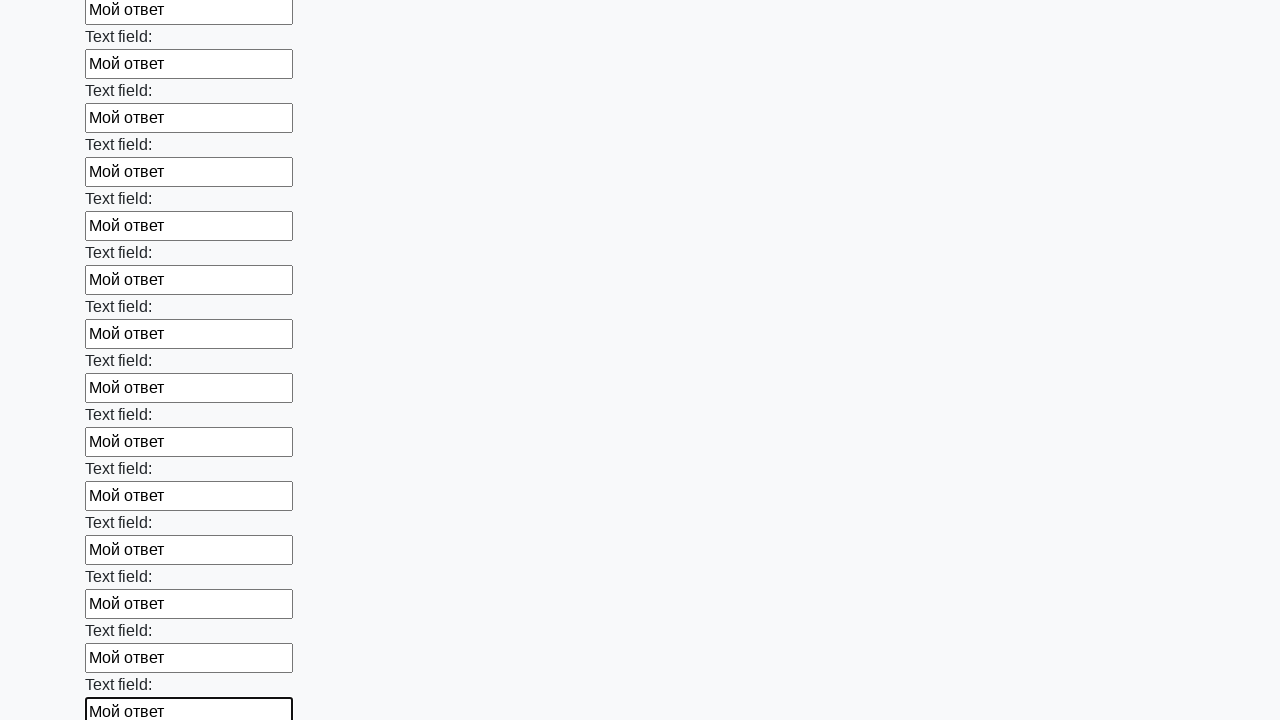

Filled text input field 51 of 100 with 'Мой ответ' on input[type=text] >> nth=50
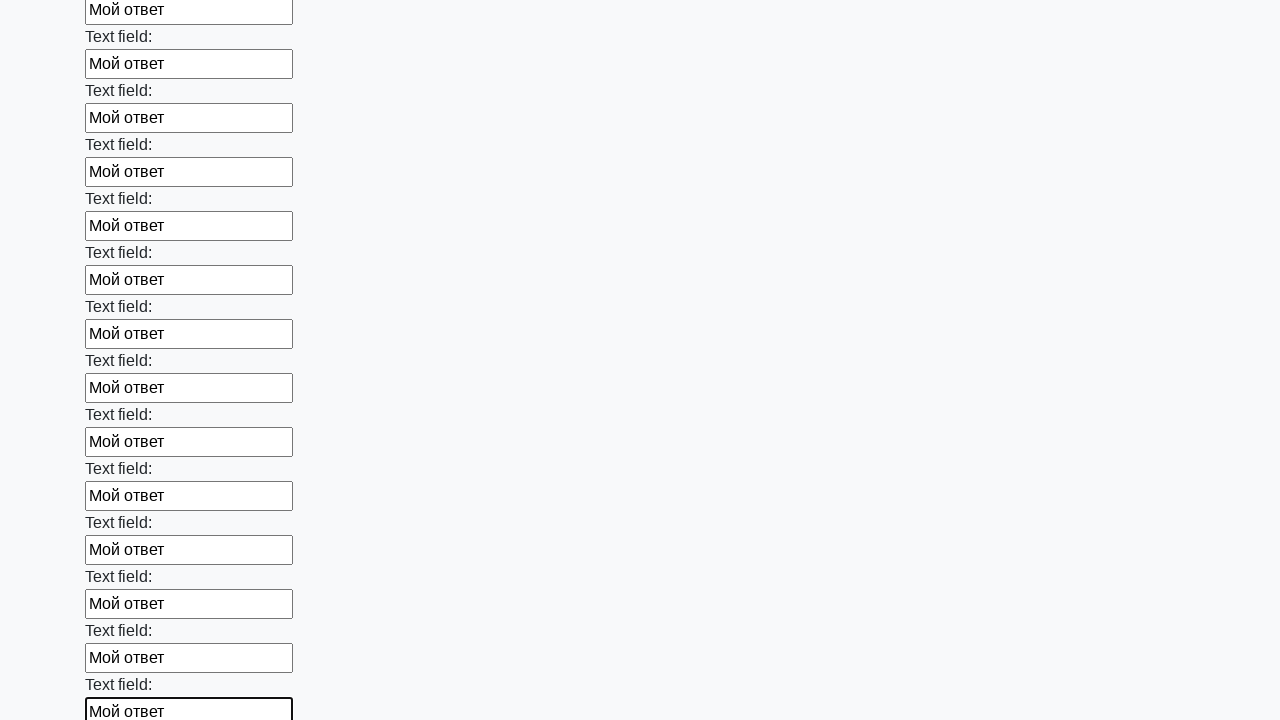

Filled text input field 52 of 100 with 'Мой ответ' on input[type=text] >> nth=51
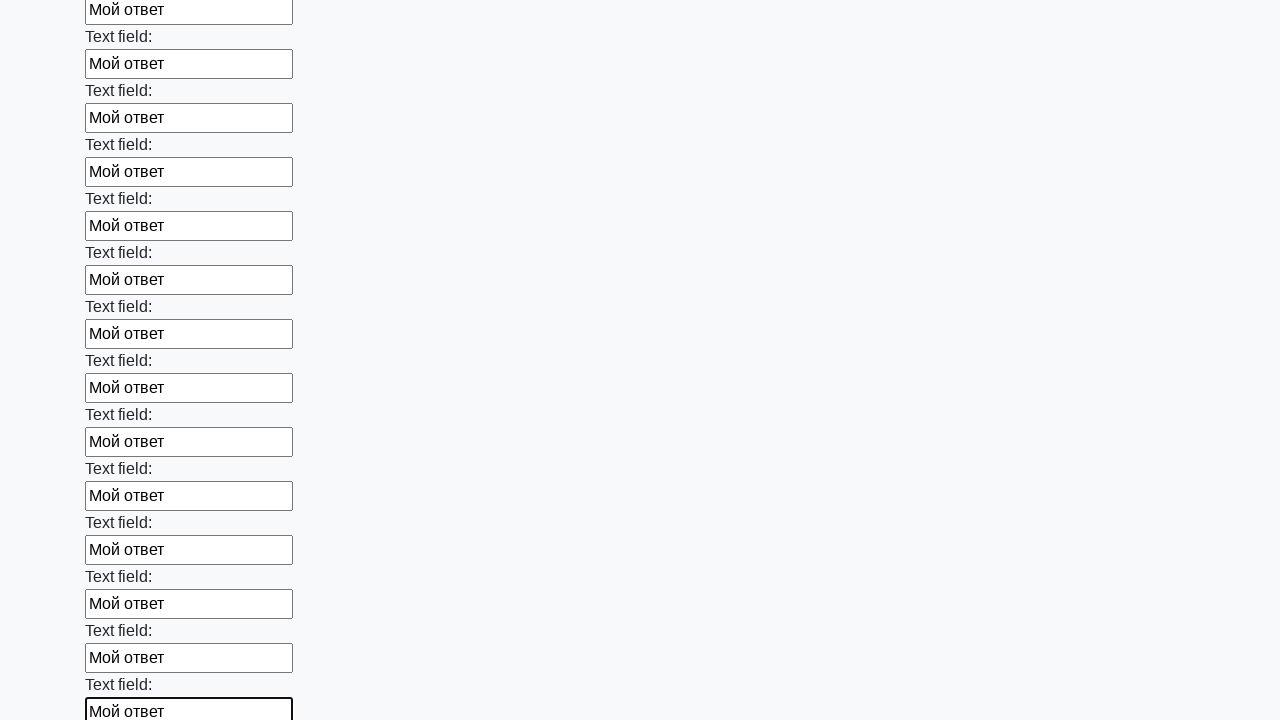

Filled text input field 53 of 100 with 'Мой ответ' on input[type=text] >> nth=52
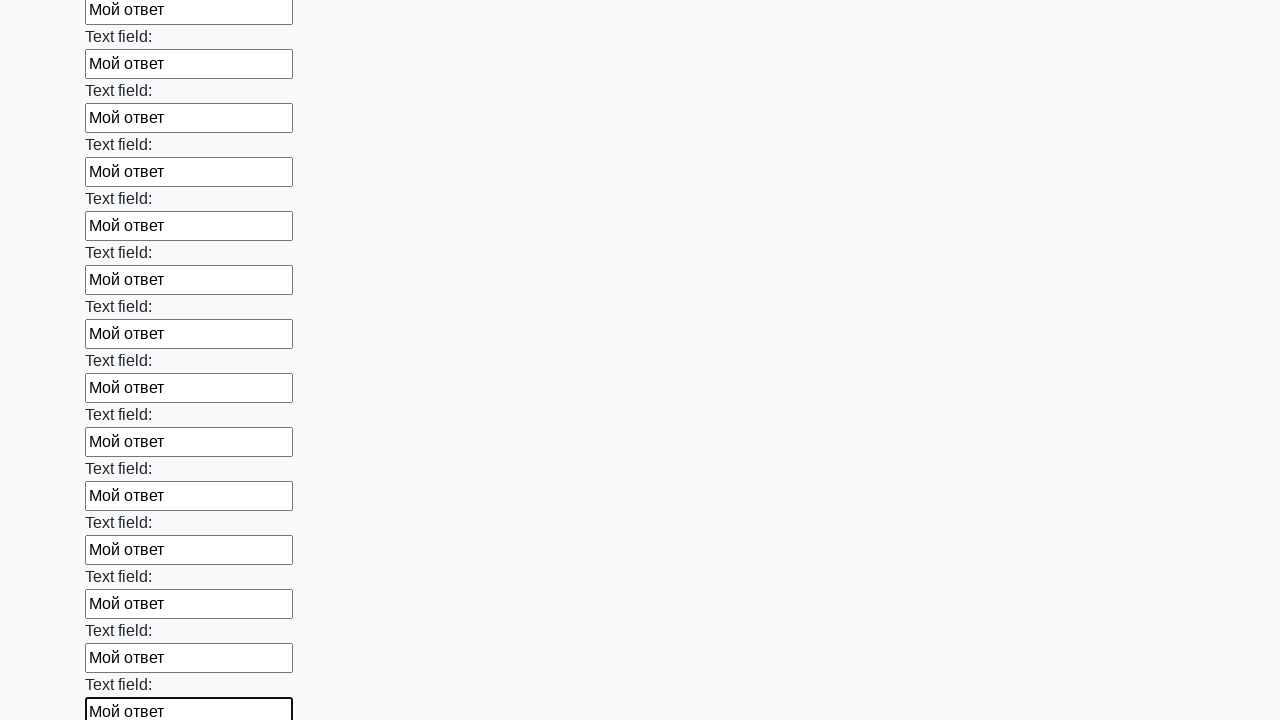

Filled text input field 54 of 100 with 'Мой ответ' on input[type=text] >> nth=53
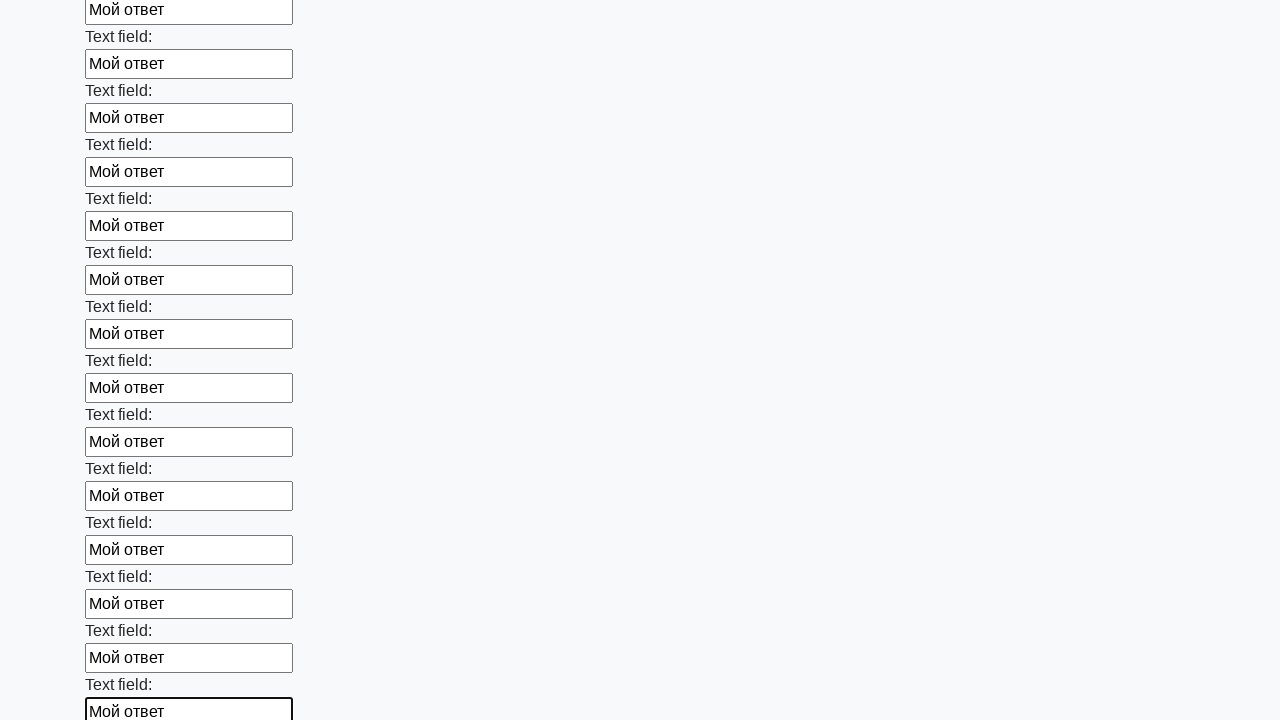

Filled text input field 55 of 100 with 'Мой ответ' on input[type=text] >> nth=54
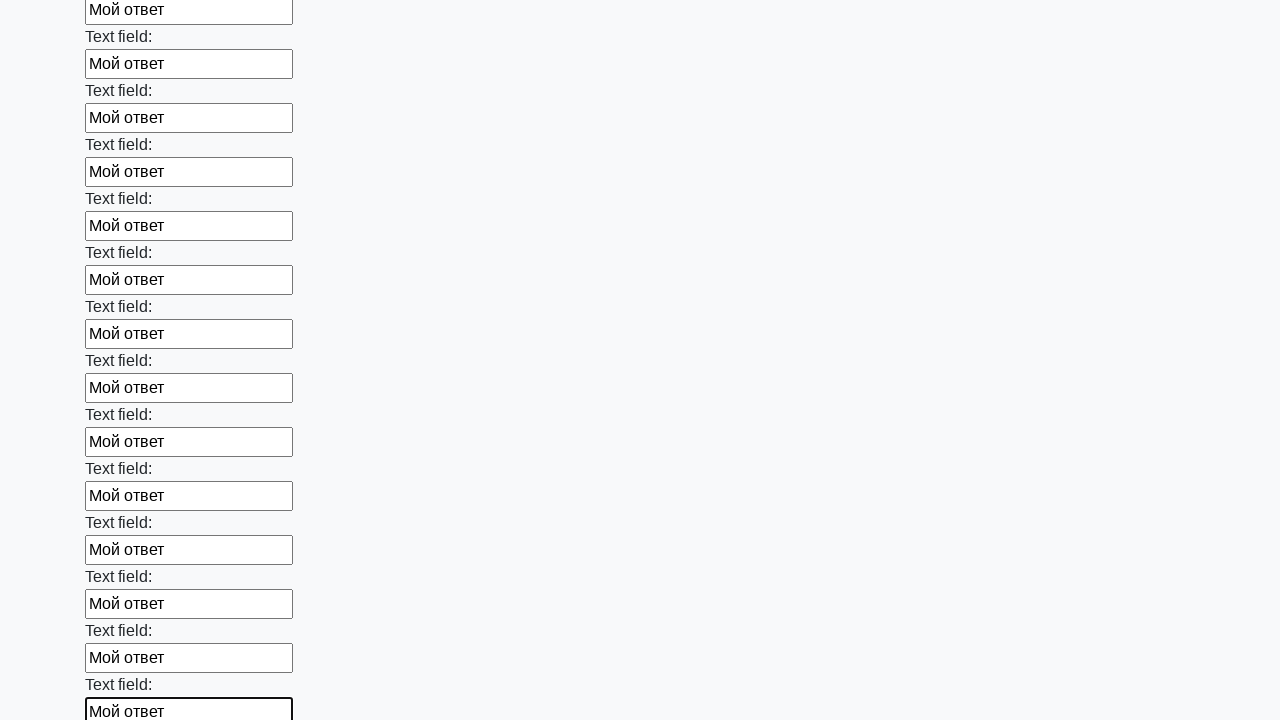

Filled text input field 56 of 100 with 'Мой ответ' on input[type=text] >> nth=55
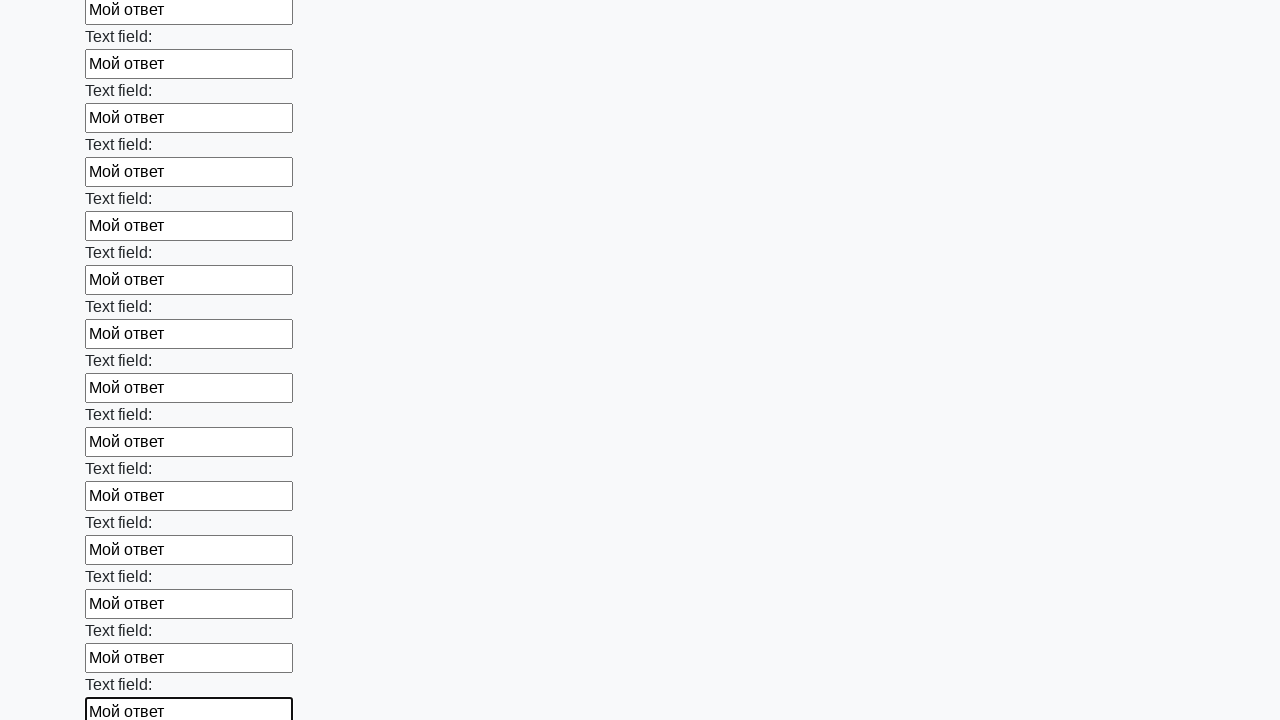

Filled text input field 57 of 100 with 'Мой ответ' on input[type=text] >> nth=56
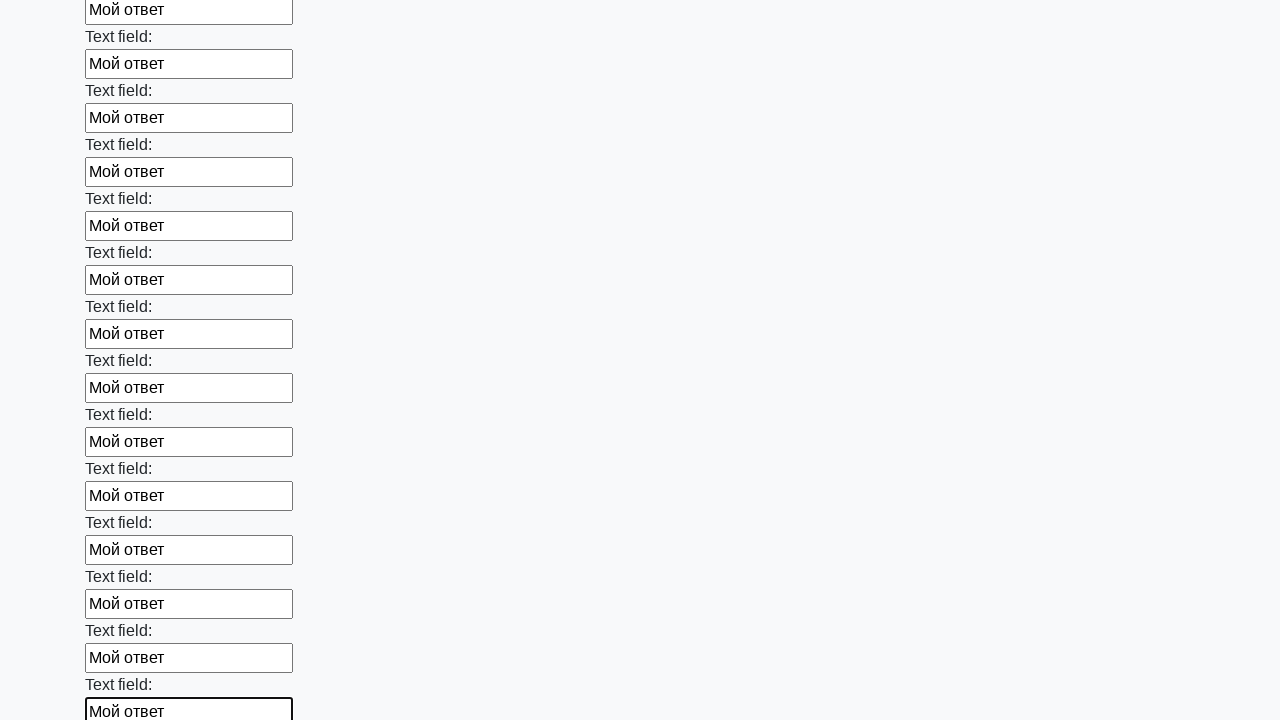

Filled text input field 58 of 100 with 'Мой ответ' on input[type=text] >> nth=57
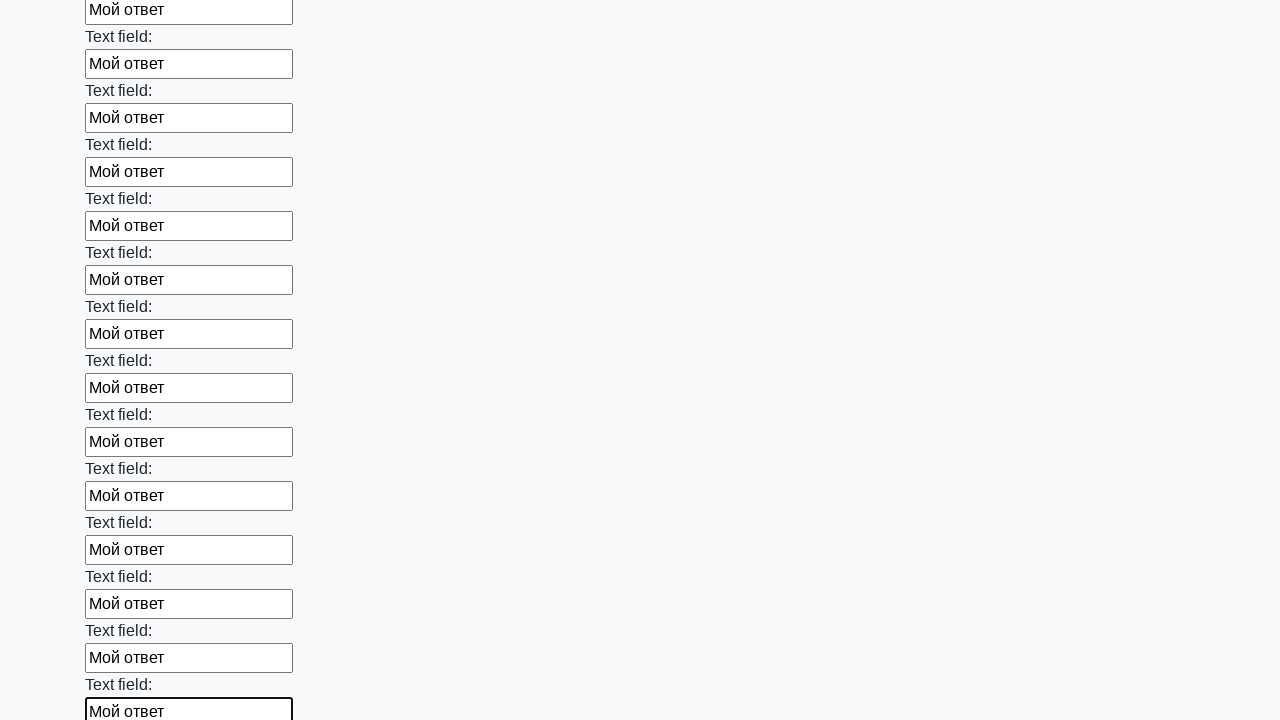

Filled text input field 59 of 100 with 'Мой ответ' on input[type=text] >> nth=58
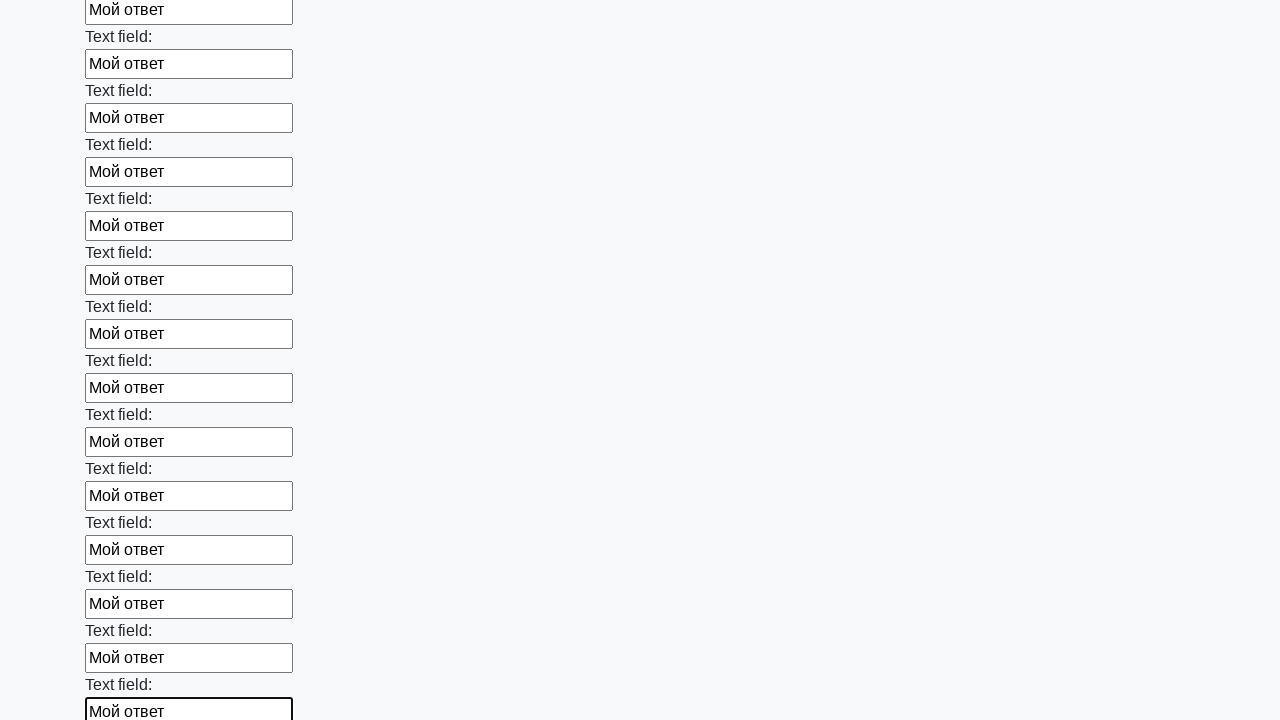

Filled text input field 60 of 100 with 'Мой ответ' on input[type=text] >> nth=59
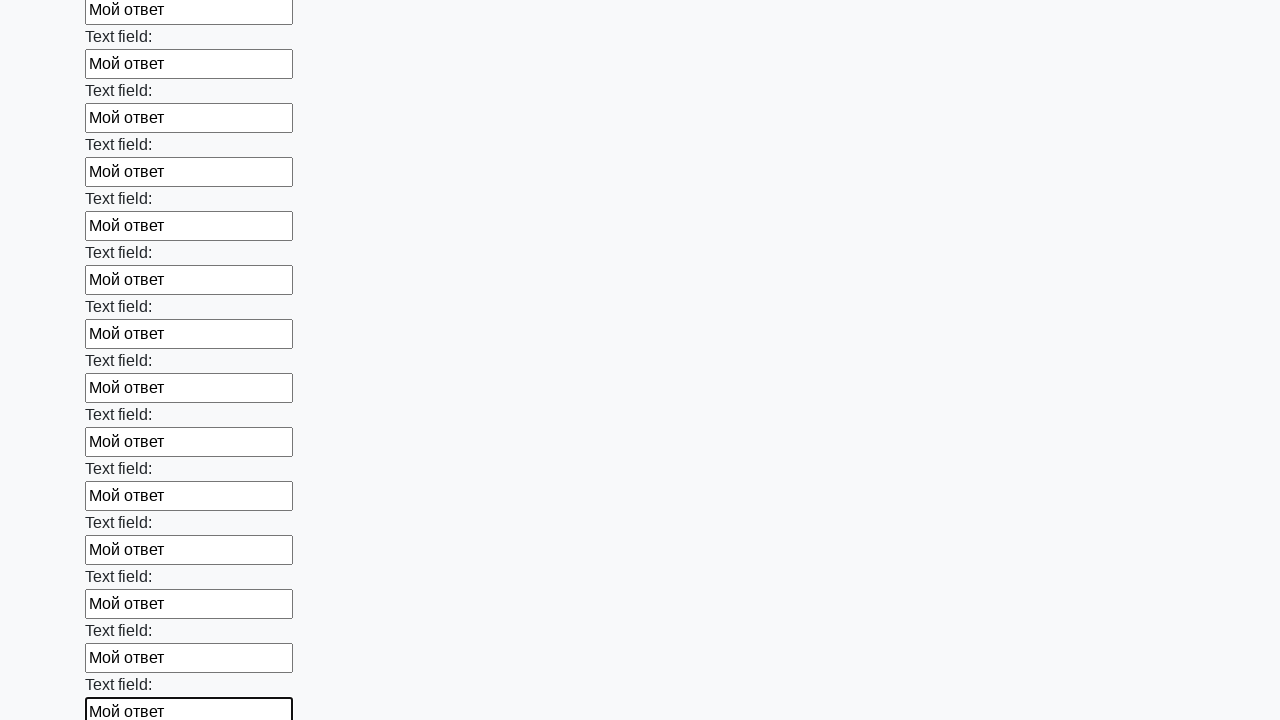

Filled text input field 61 of 100 with 'Мой ответ' on input[type=text] >> nth=60
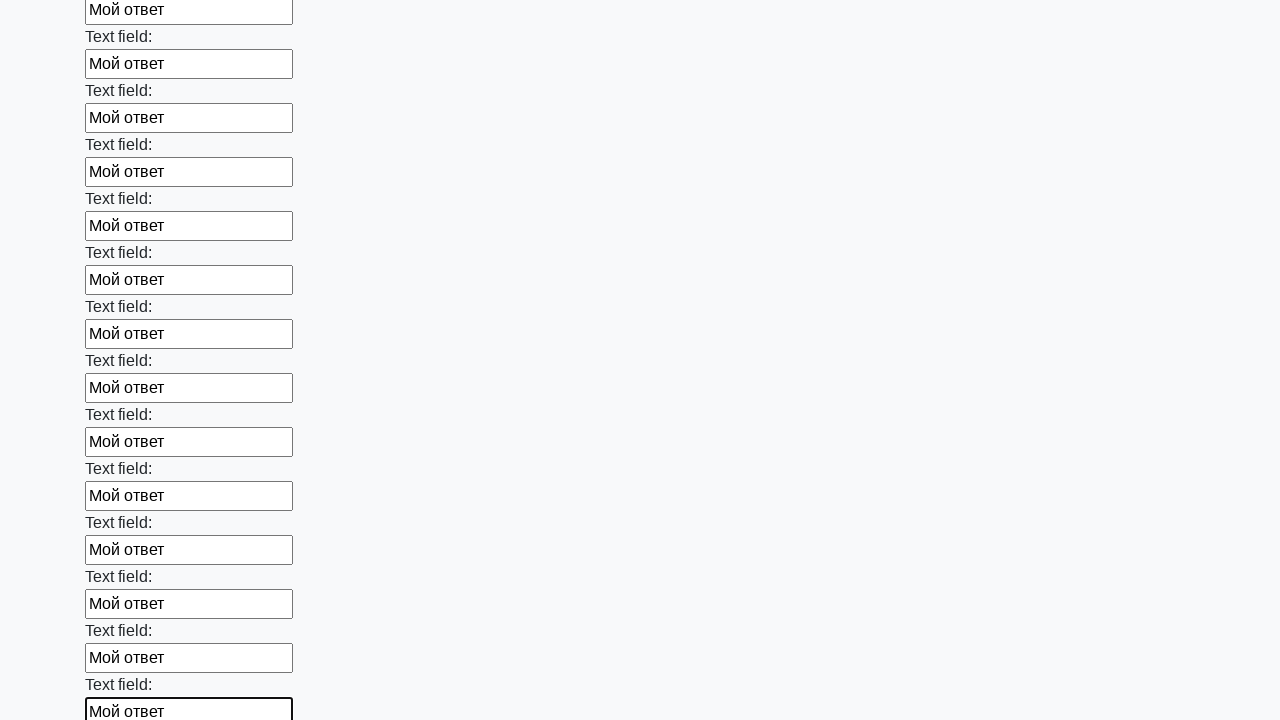

Filled text input field 62 of 100 with 'Мой ответ' on input[type=text] >> nth=61
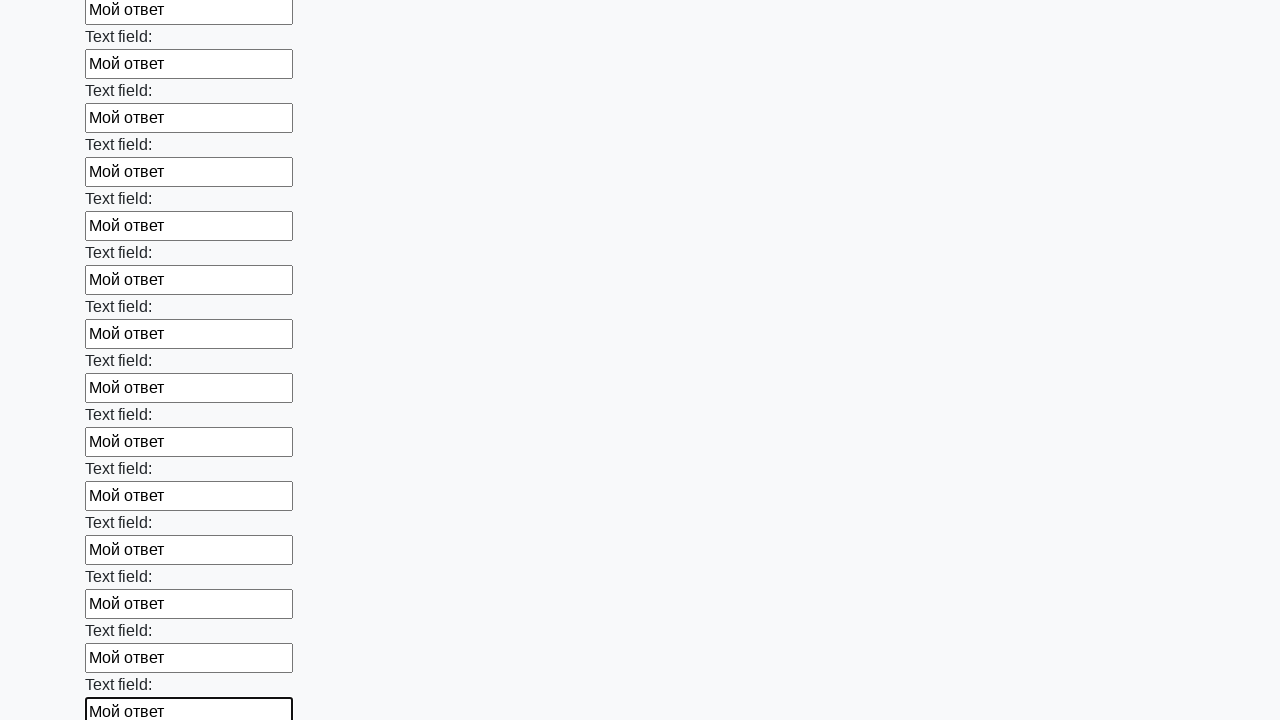

Filled text input field 63 of 100 with 'Мой ответ' on input[type=text] >> nth=62
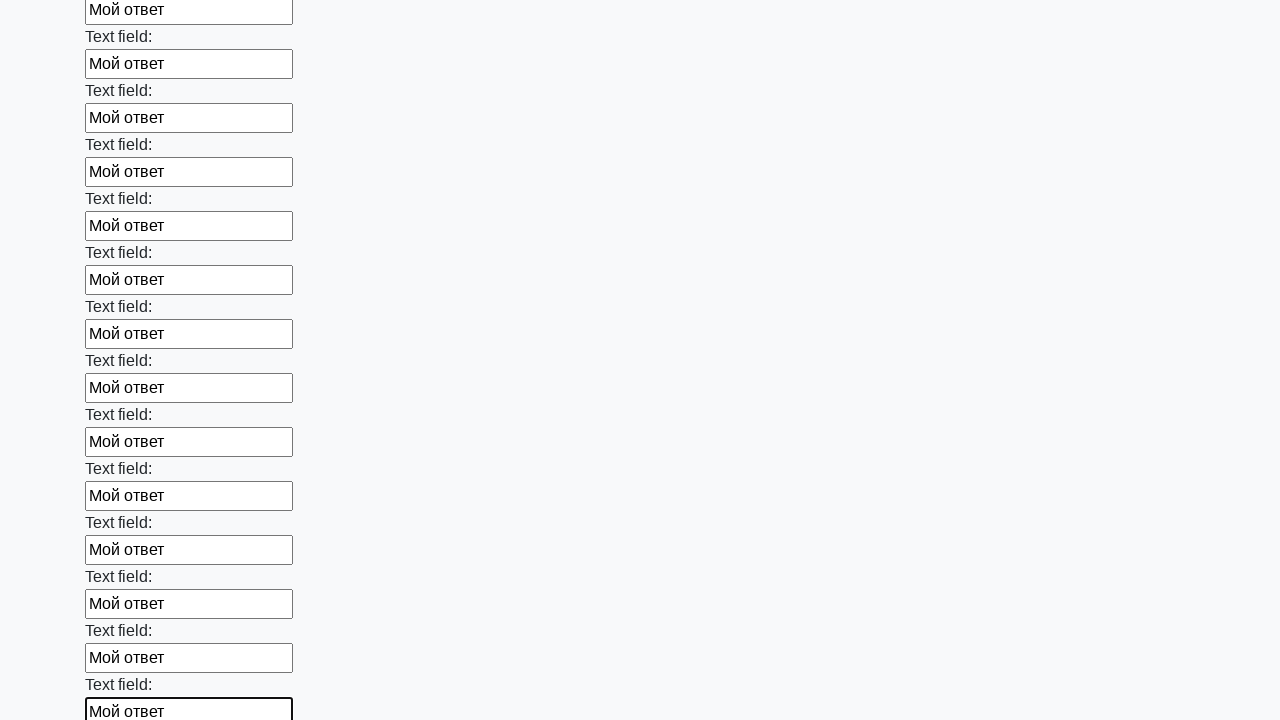

Filled text input field 64 of 100 with 'Мой ответ' on input[type=text] >> nth=63
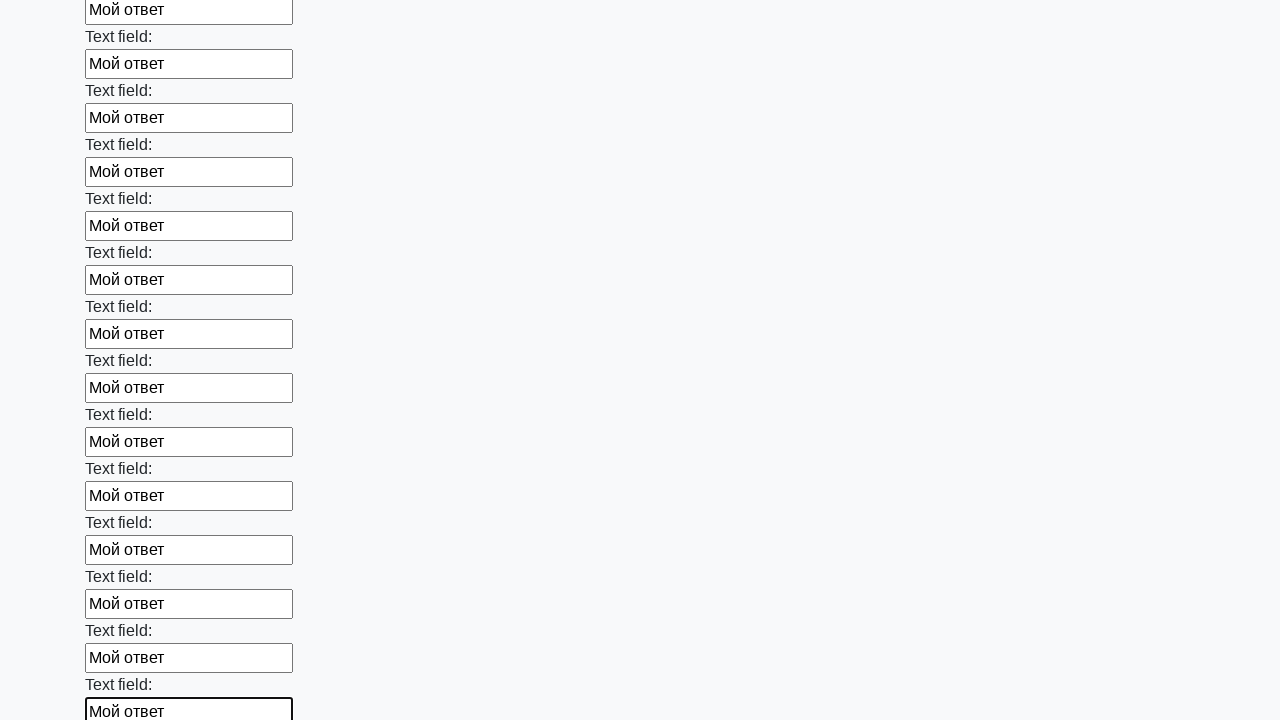

Filled text input field 65 of 100 with 'Мой ответ' on input[type=text] >> nth=64
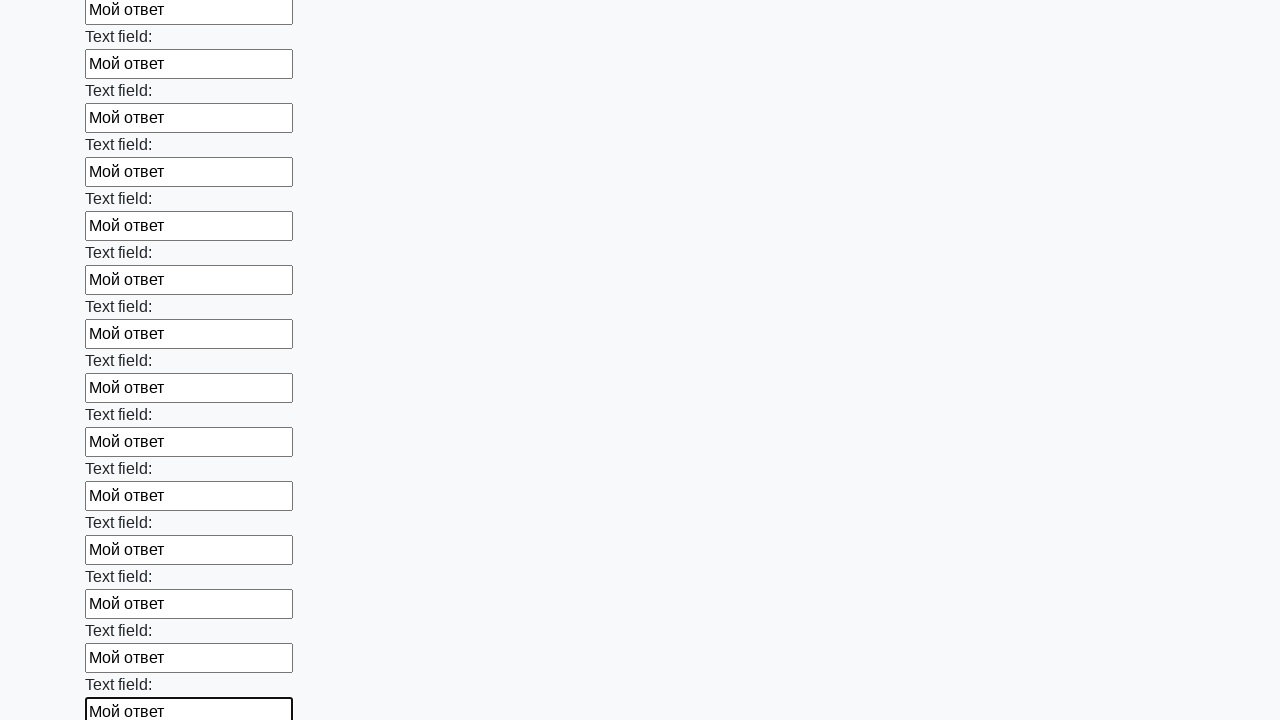

Filled text input field 66 of 100 with 'Мой ответ' on input[type=text] >> nth=65
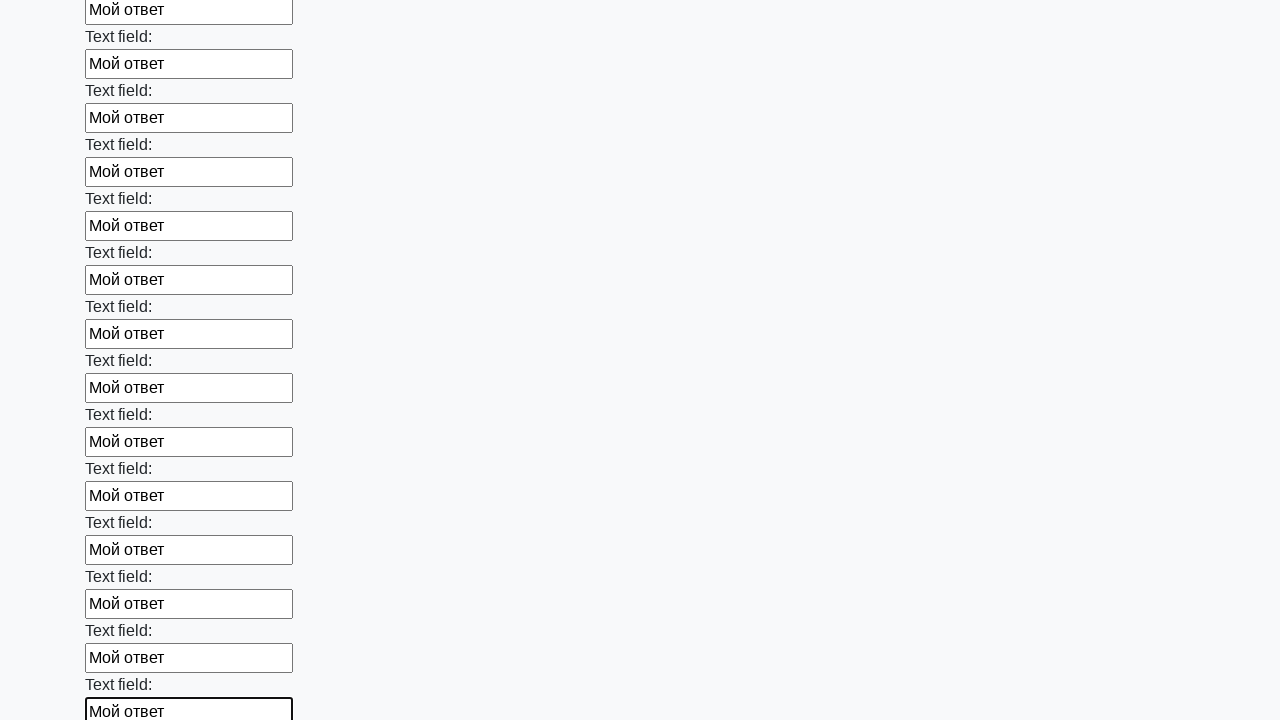

Filled text input field 67 of 100 with 'Мой ответ' on input[type=text] >> nth=66
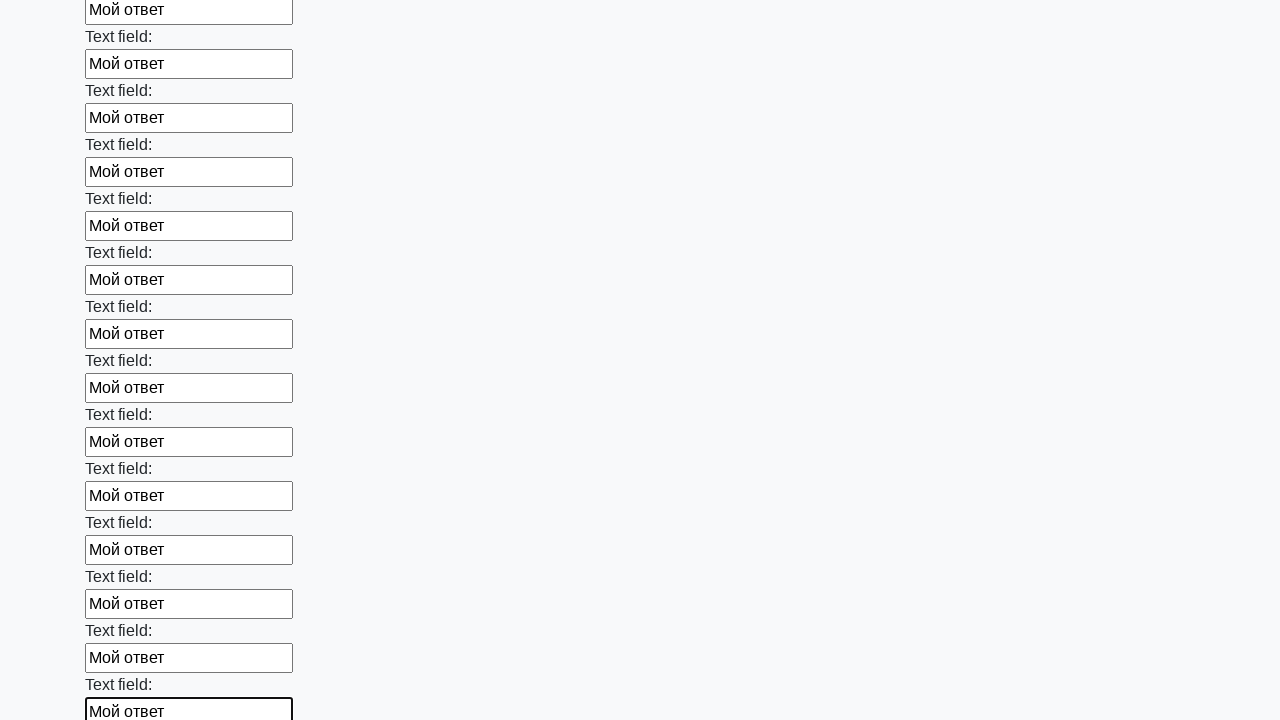

Filled text input field 68 of 100 with 'Мой ответ' on input[type=text] >> nth=67
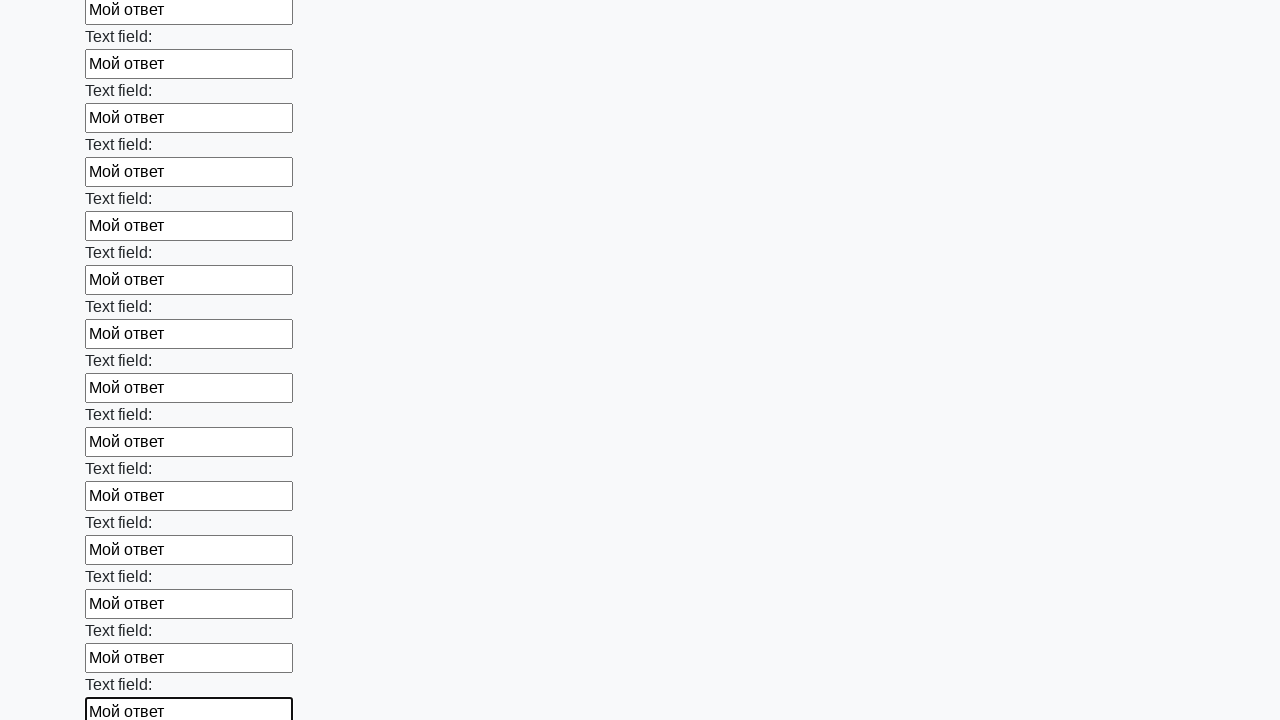

Filled text input field 69 of 100 with 'Мой ответ' on input[type=text] >> nth=68
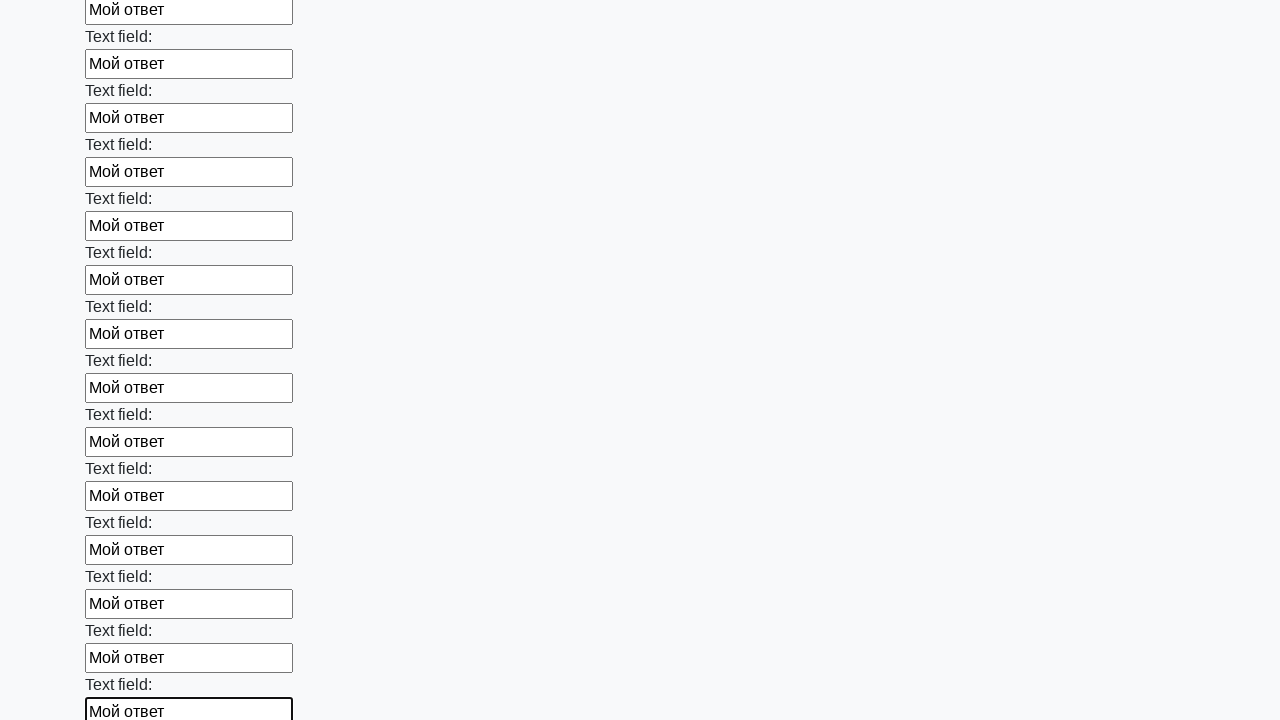

Filled text input field 70 of 100 with 'Мой ответ' on input[type=text] >> nth=69
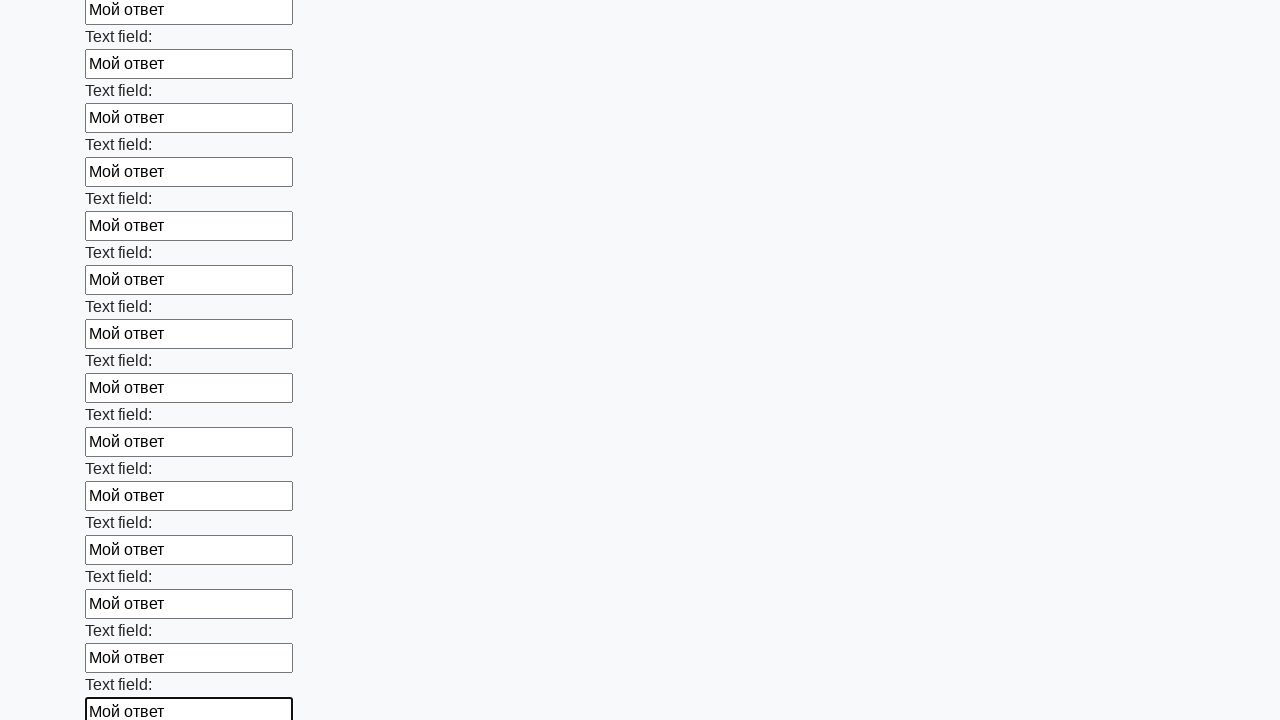

Filled text input field 71 of 100 with 'Мой ответ' on input[type=text] >> nth=70
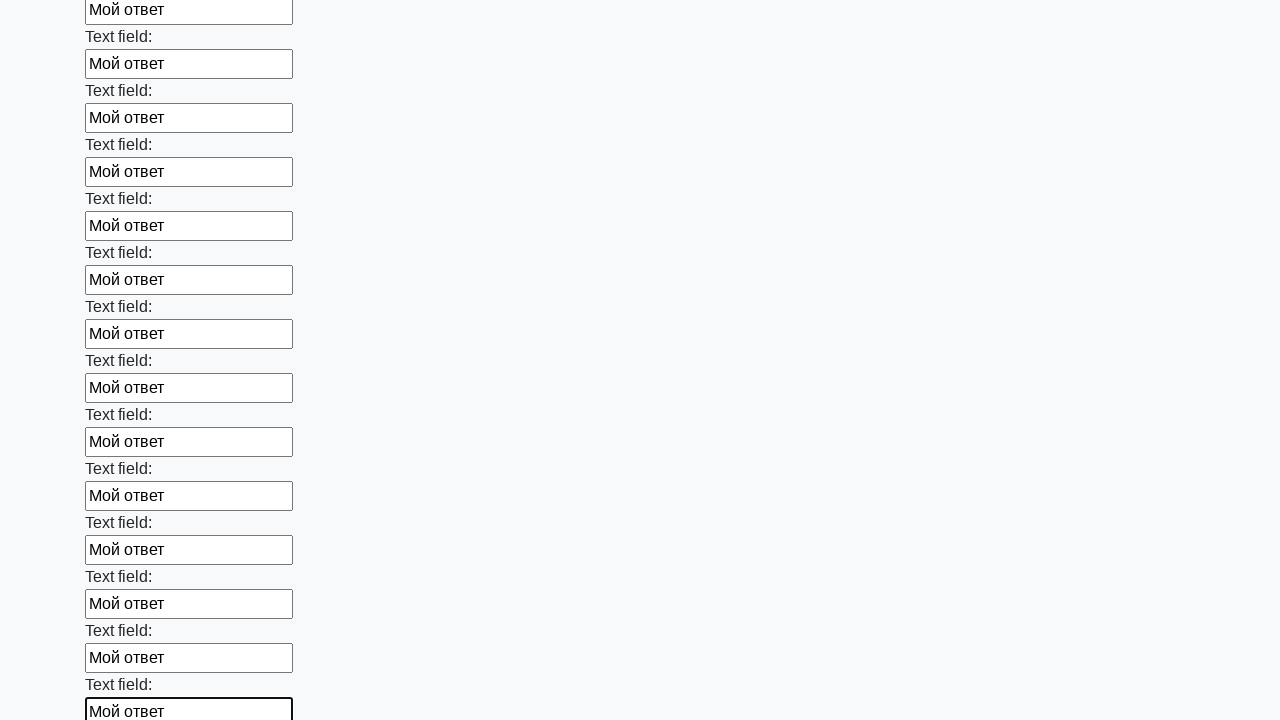

Filled text input field 72 of 100 with 'Мой ответ' on input[type=text] >> nth=71
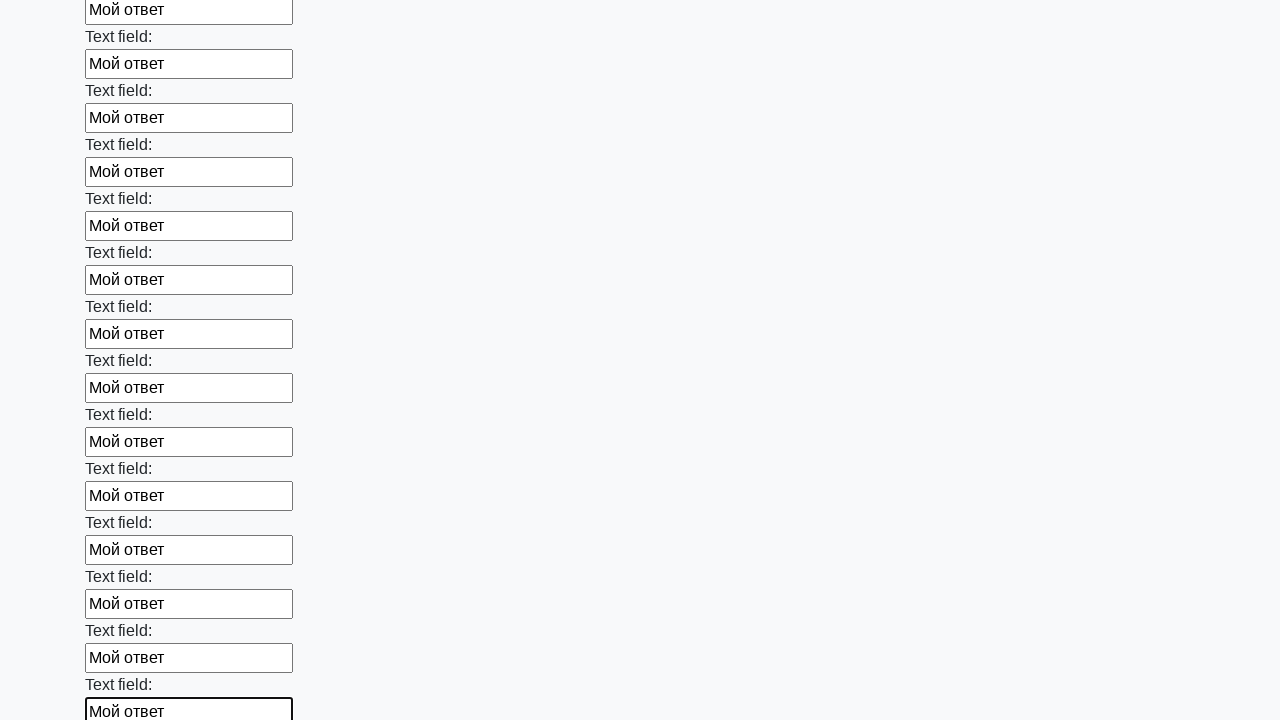

Filled text input field 73 of 100 with 'Мой ответ' on input[type=text] >> nth=72
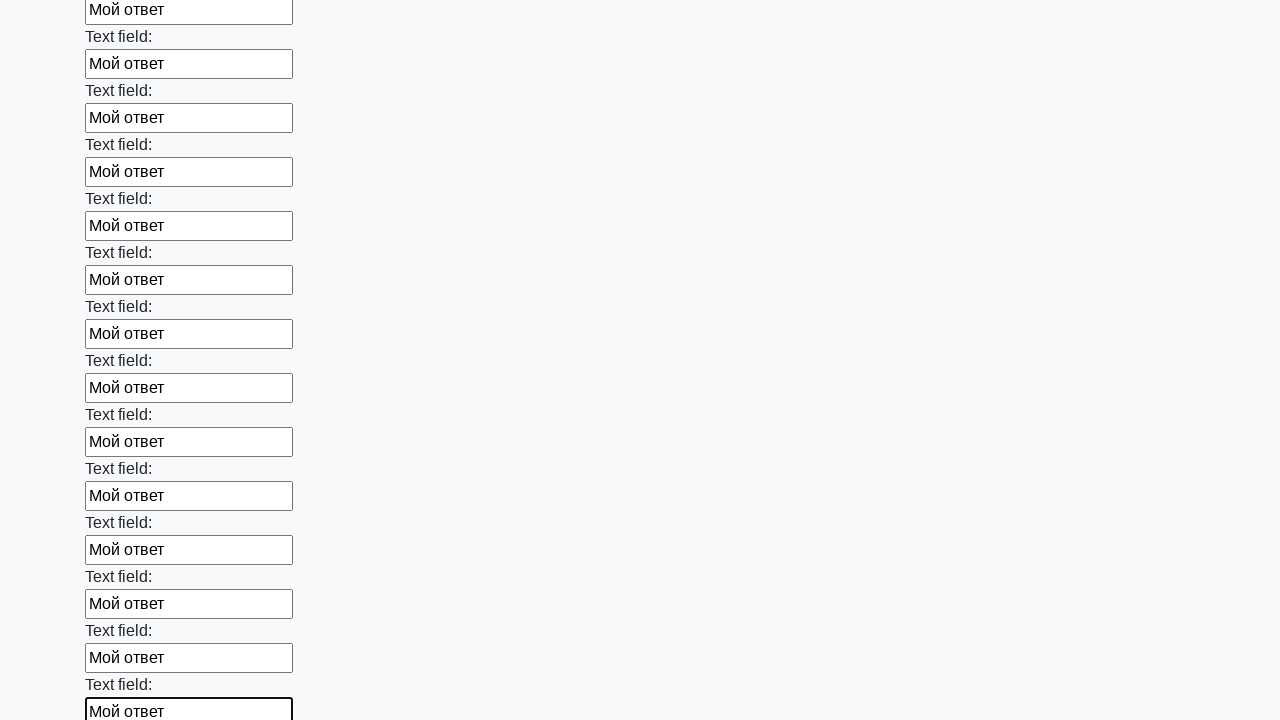

Filled text input field 74 of 100 with 'Мой ответ' on input[type=text] >> nth=73
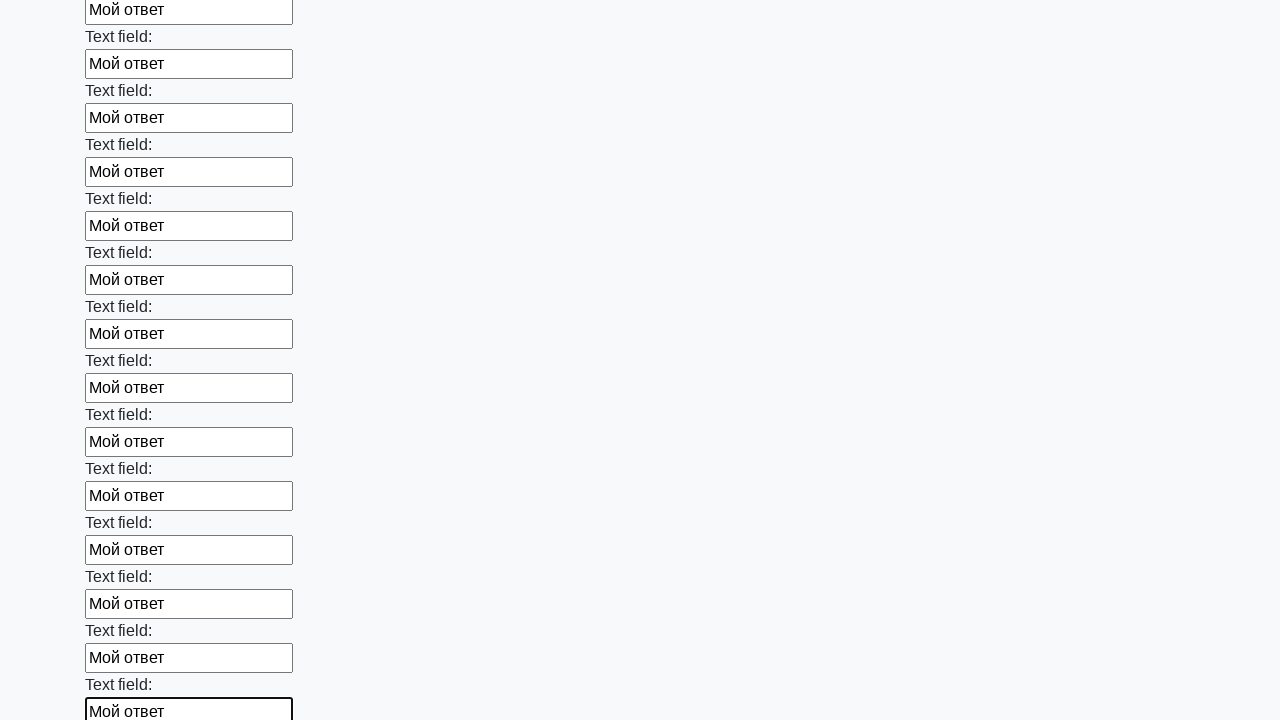

Filled text input field 75 of 100 with 'Мой ответ' on input[type=text] >> nth=74
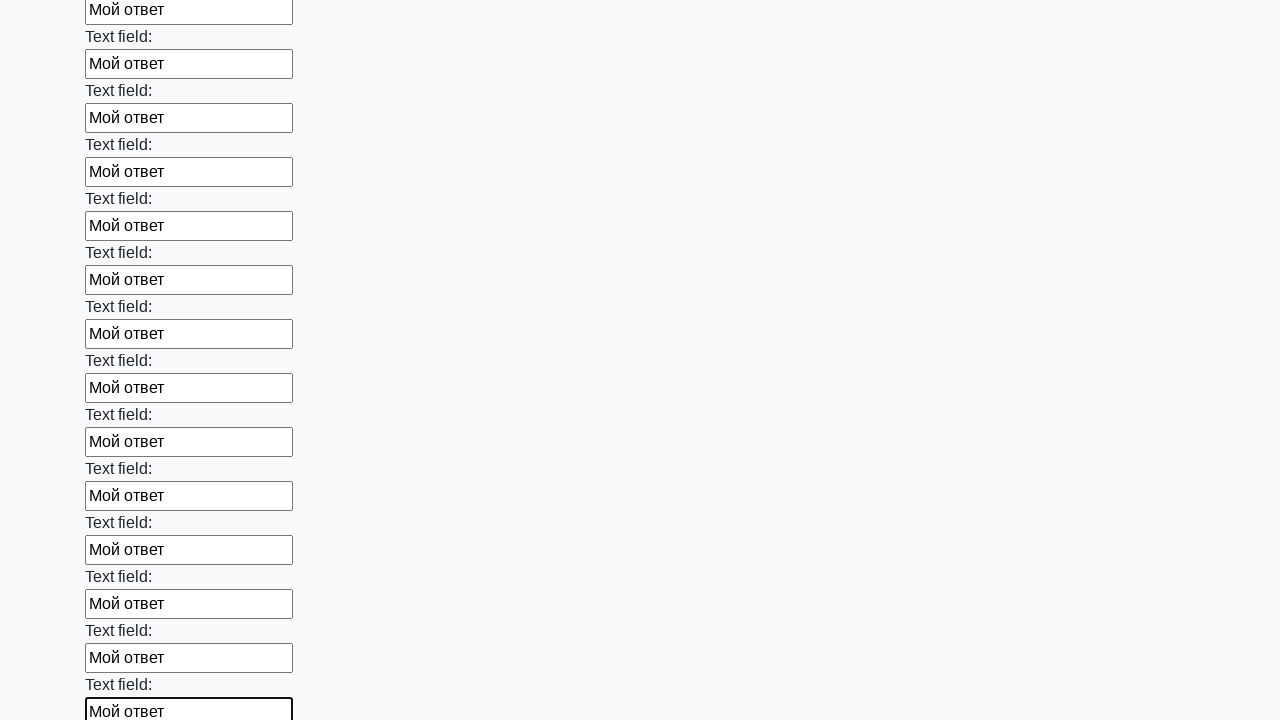

Filled text input field 76 of 100 with 'Мой ответ' on input[type=text] >> nth=75
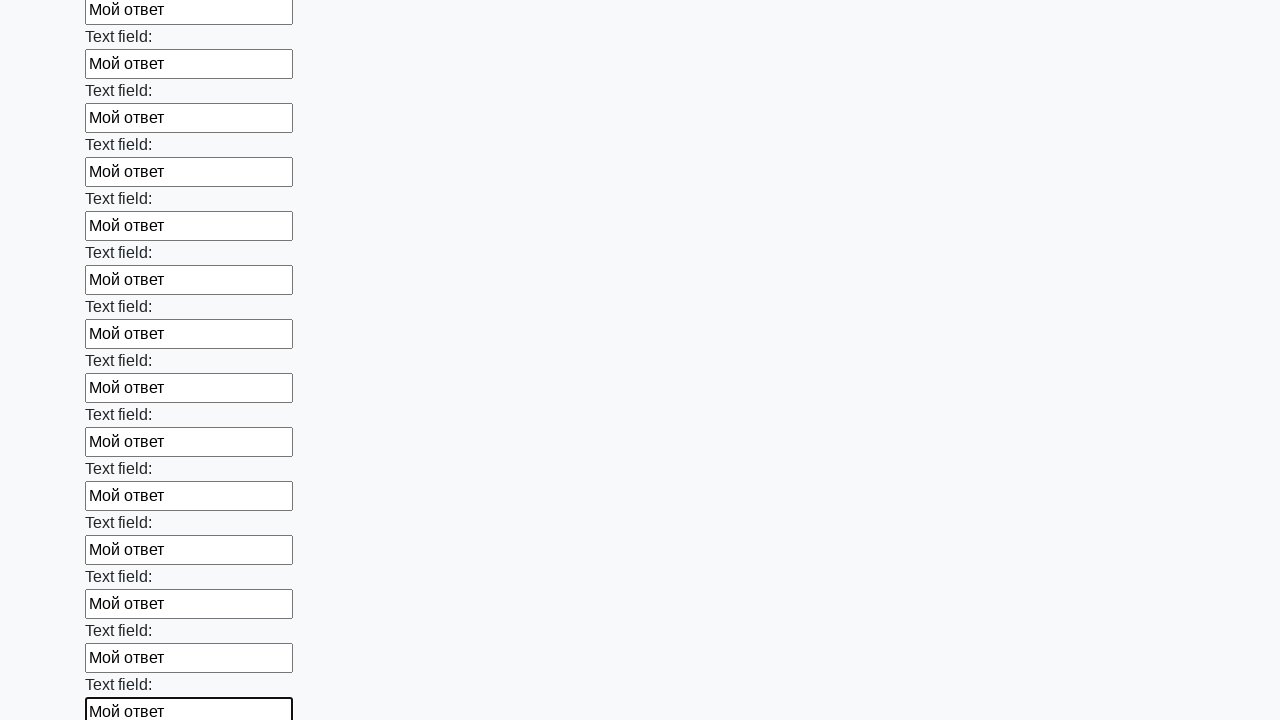

Filled text input field 77 of 100 with 'Мой ответ' on input[type=text] >> nth=76
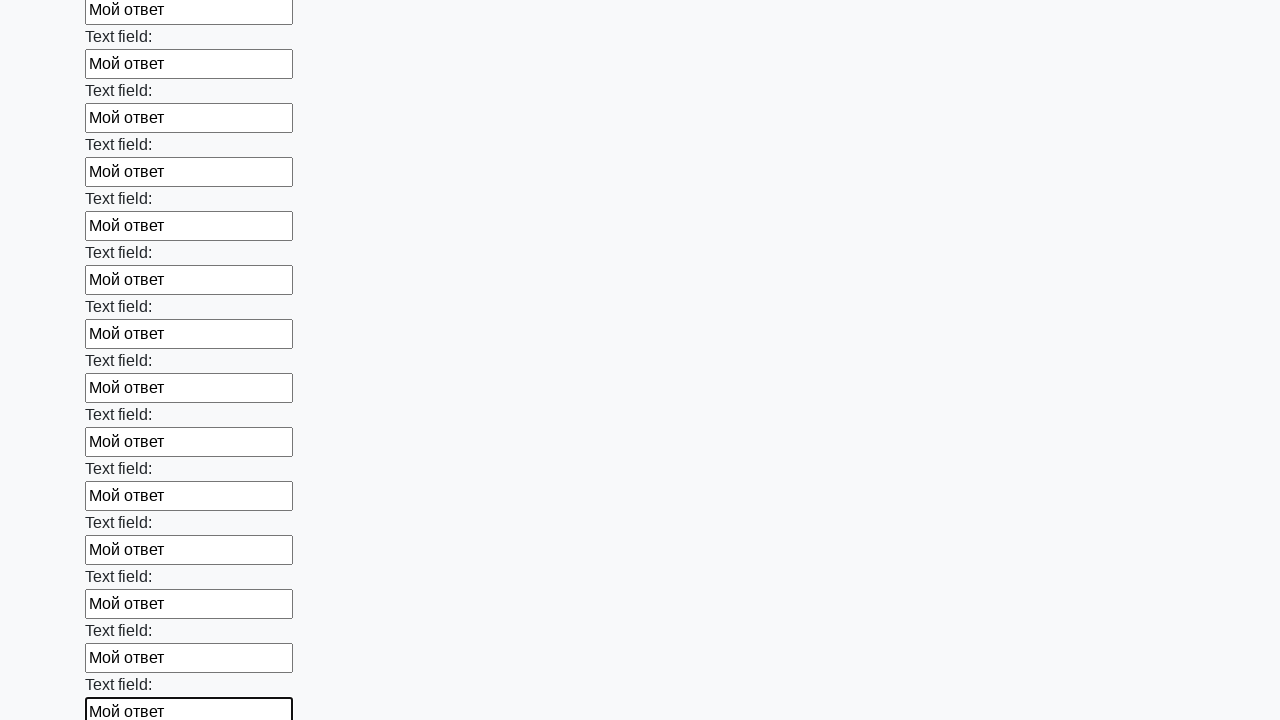

Filled text input field 78 of 100 with 'Мой ответ' on input[type=text] >> nth=77
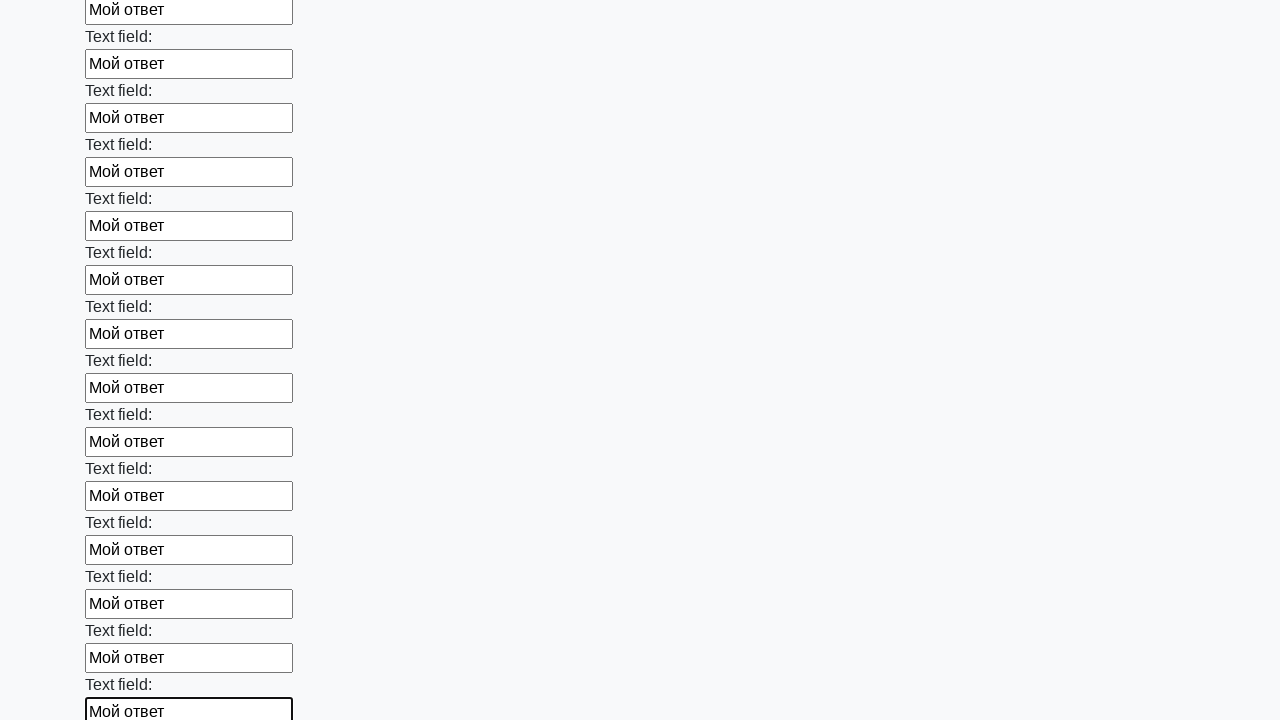

Filled text input field 79 of 100 with 'Мой ответ' on input[type=text] >> nth=78
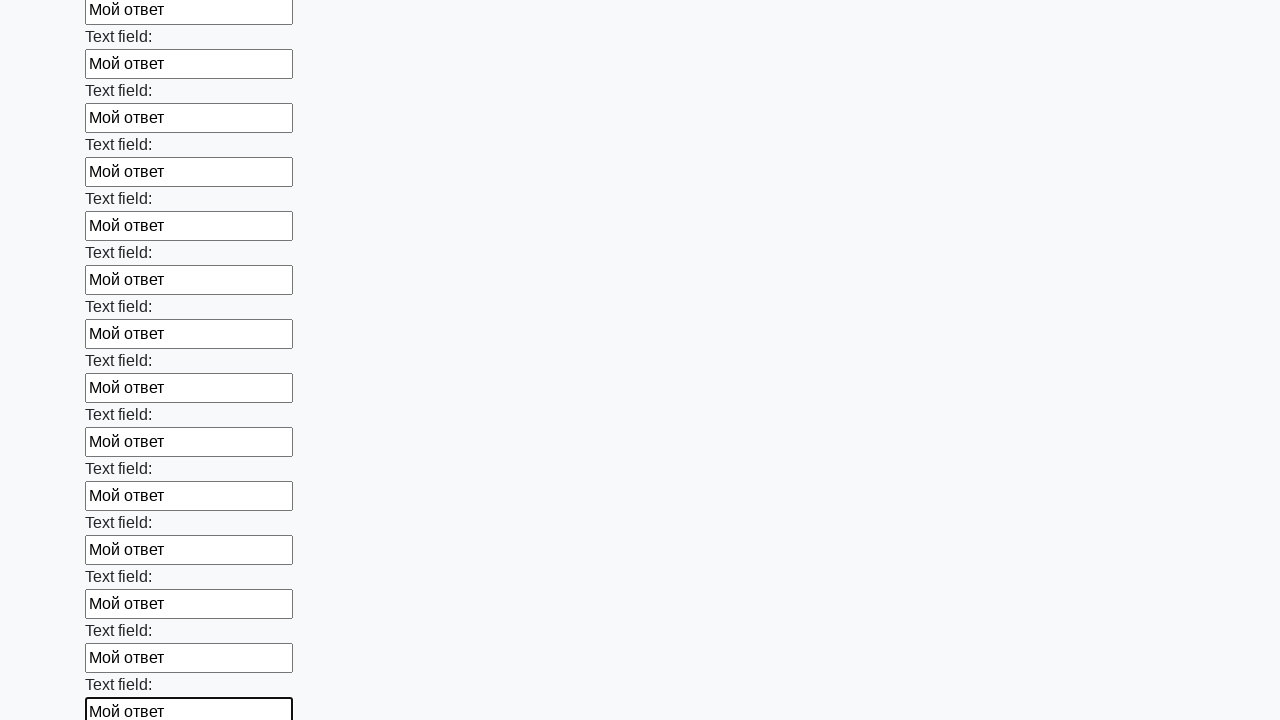

Filled text input field 80 of 100 with 'Мой ответ' on input[type=text] >> nth=79
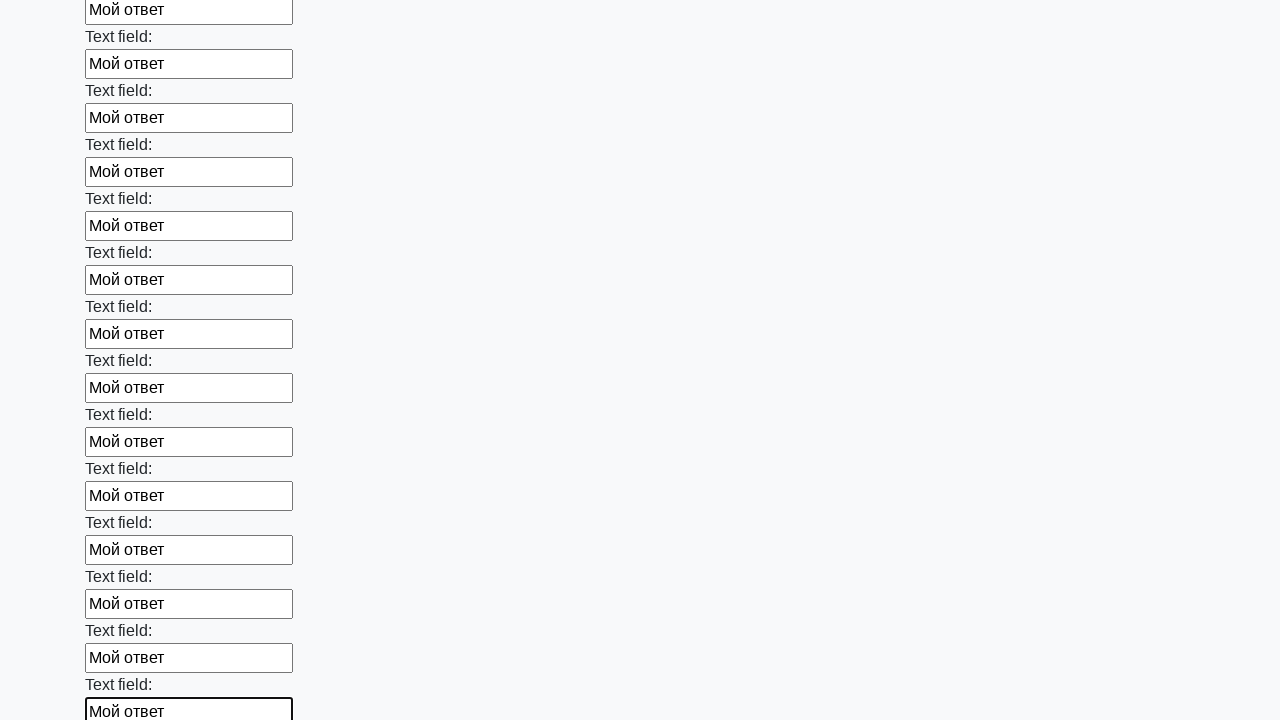

Filled text input field 81 of 100 with 'Мой ответ' on input[type=text] >> nth=80
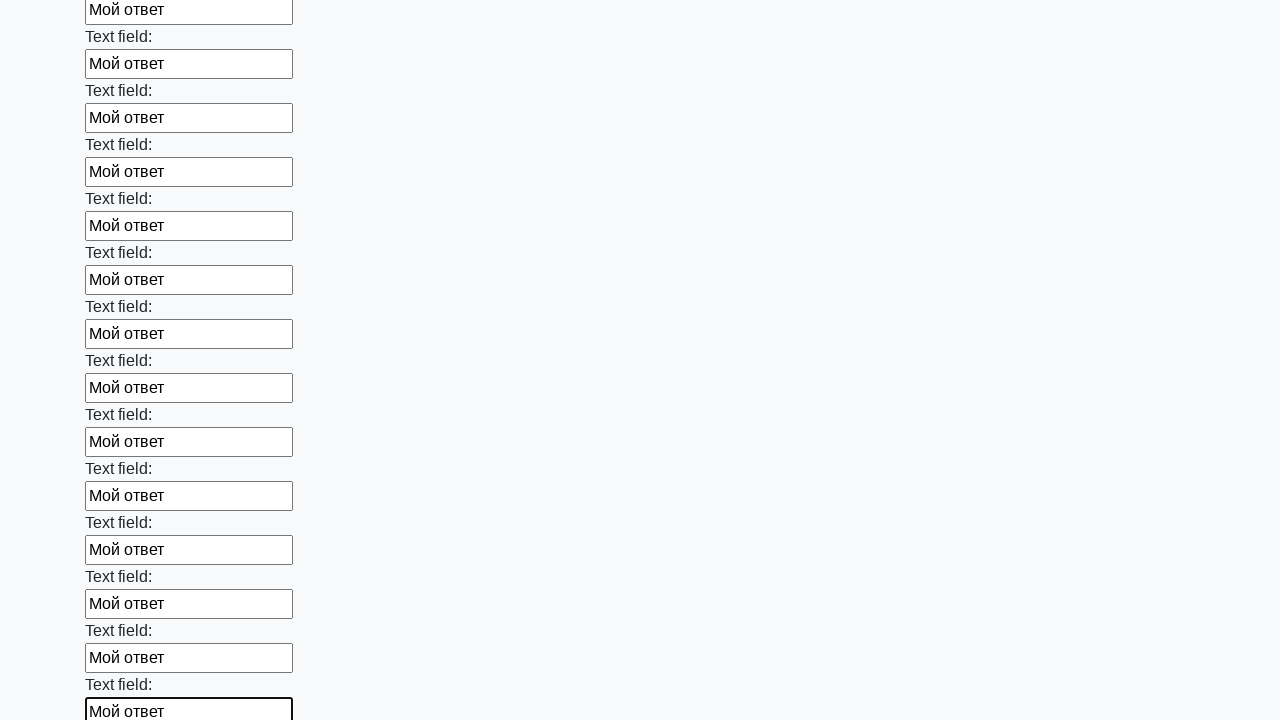

Filled text input field 82 of 100 with 'Мой ответ' on input[type=text] >> nth=81
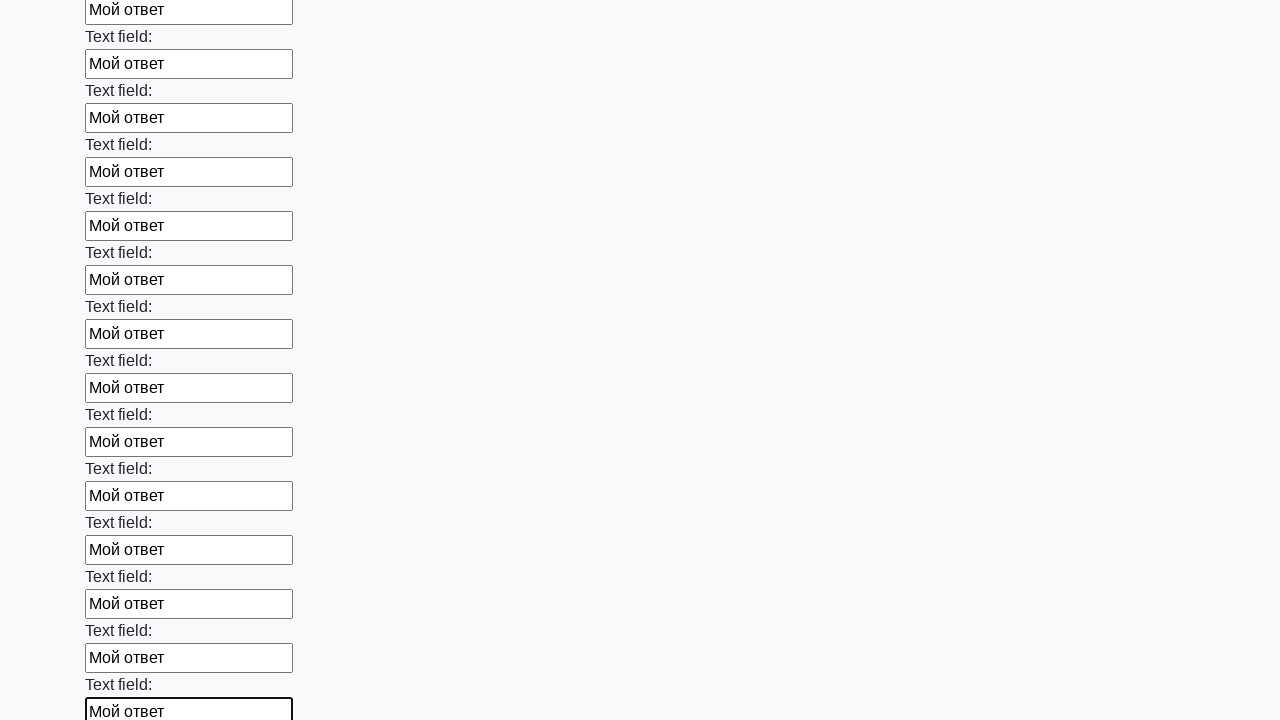

Filled text input field 83 of 100 with 'Мой ответ' on input[type=text] >> nth=82
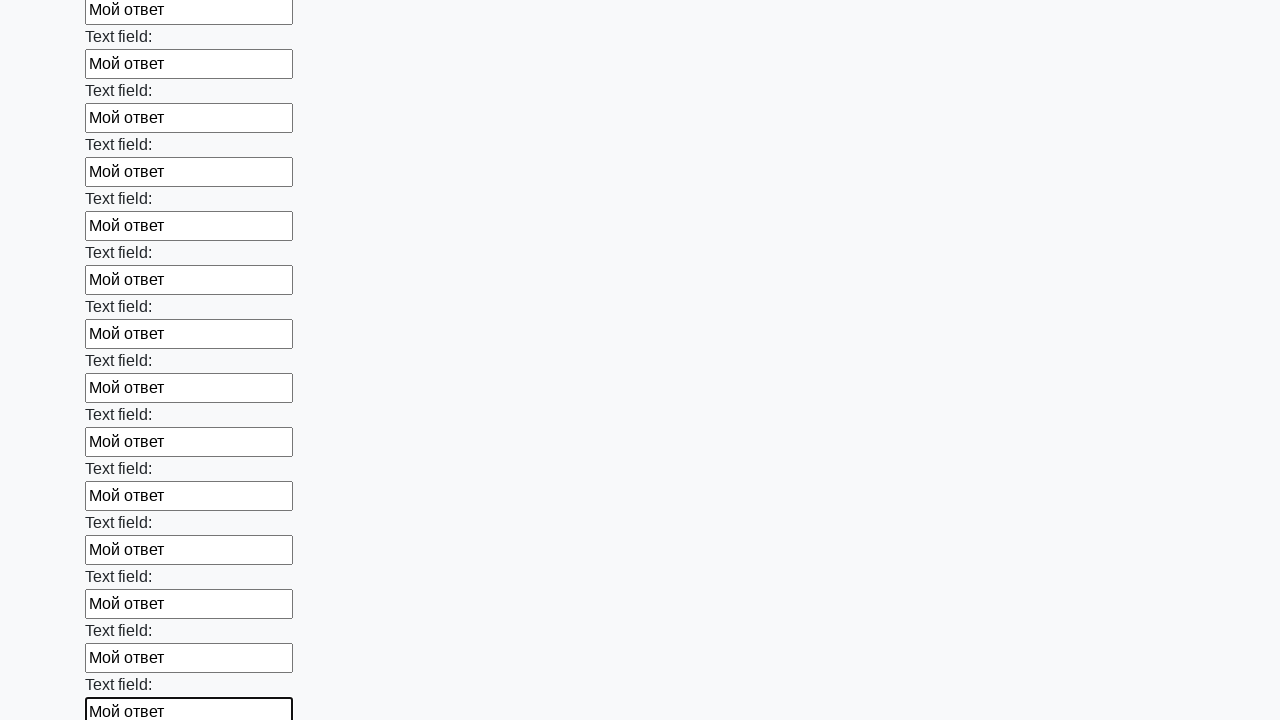

Filled text input field 84 of 100 with 'Мой ответ' on input[type=text] >> nth=83
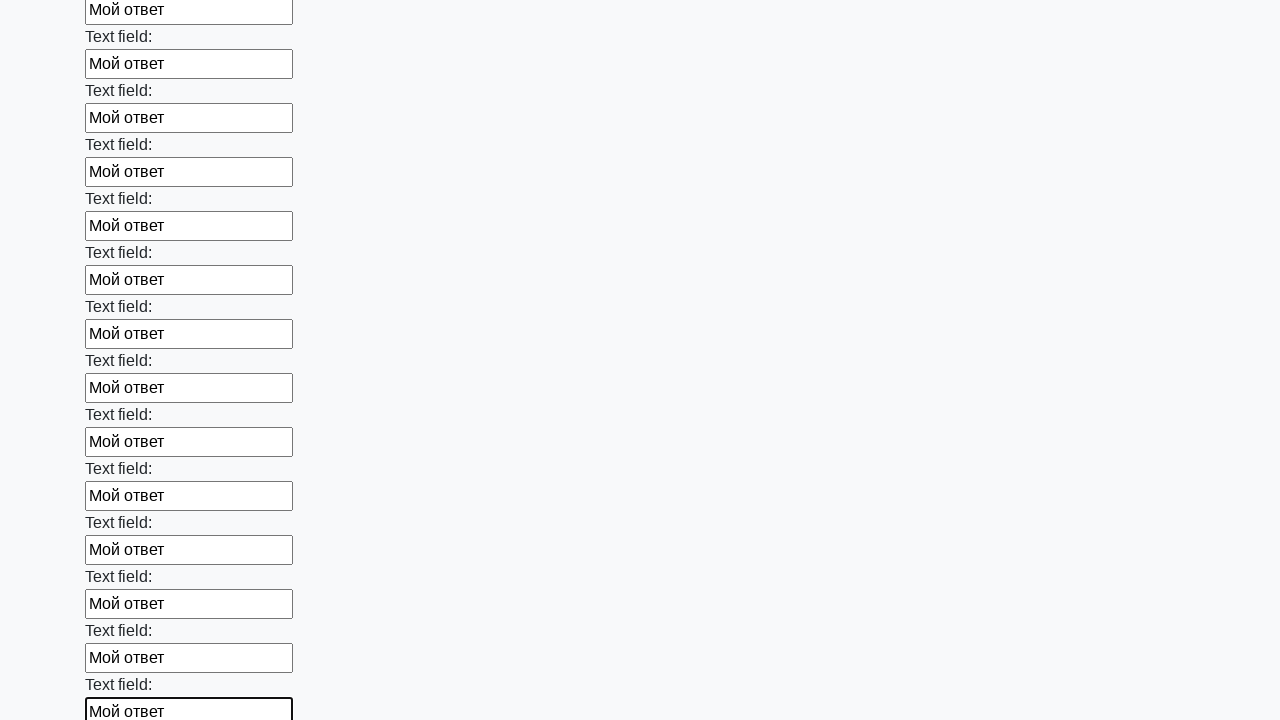

Filled text input field 85 of 100 with 'Мой ответ' on input[type=text] >> nth=84
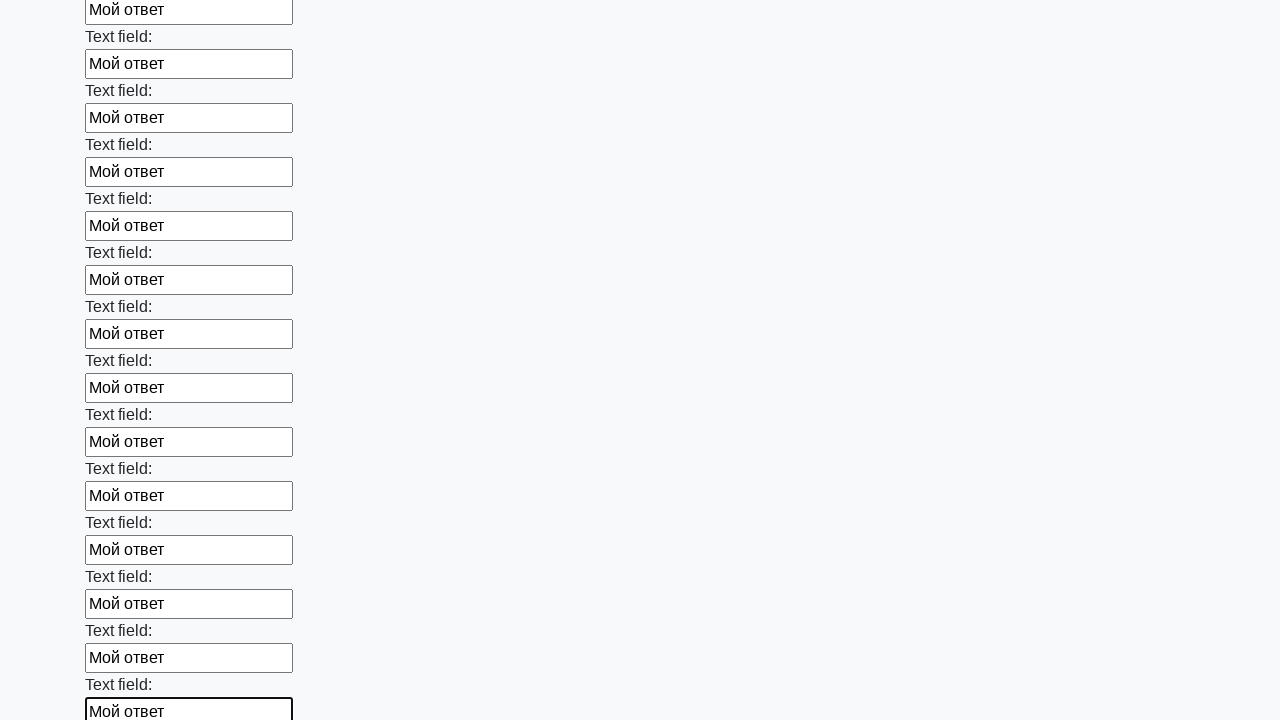

Filled text input field 86 of 100 with 'Мой ответ' on input[type=text] >> nth=85
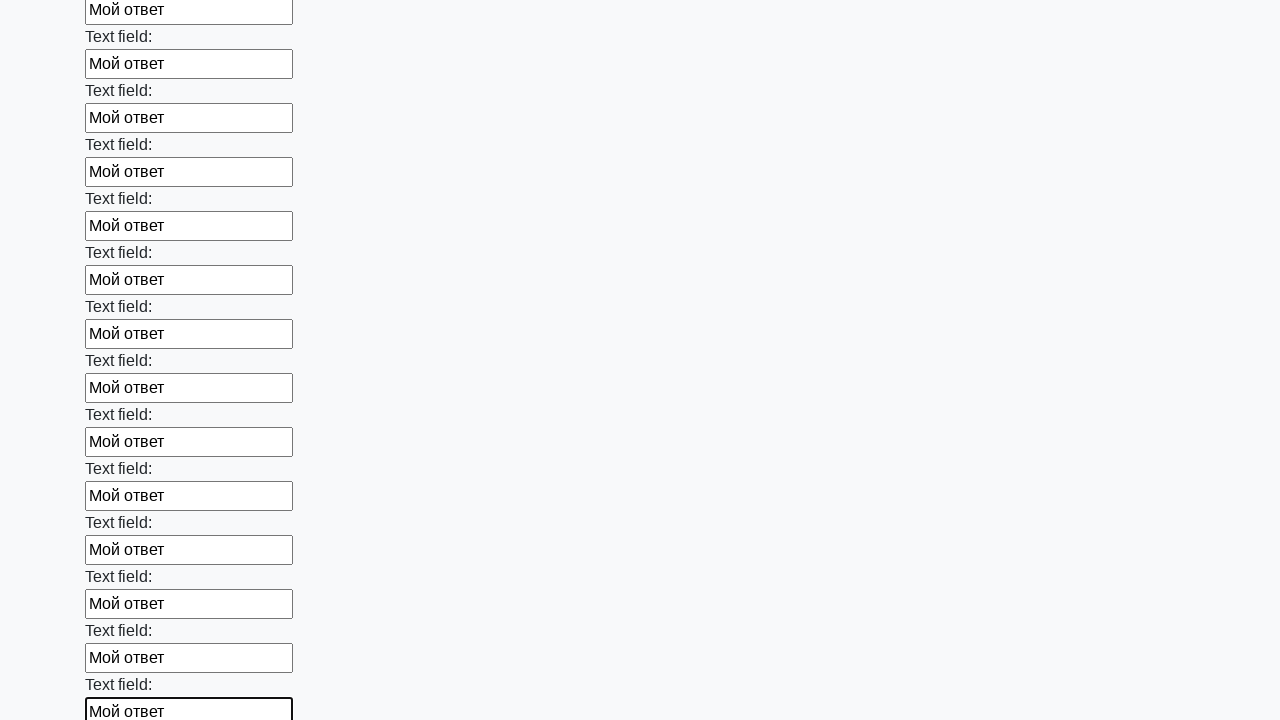

Filled text input field 87 of 100 with 'Мой ответ' on input[type=text] >> nth=86
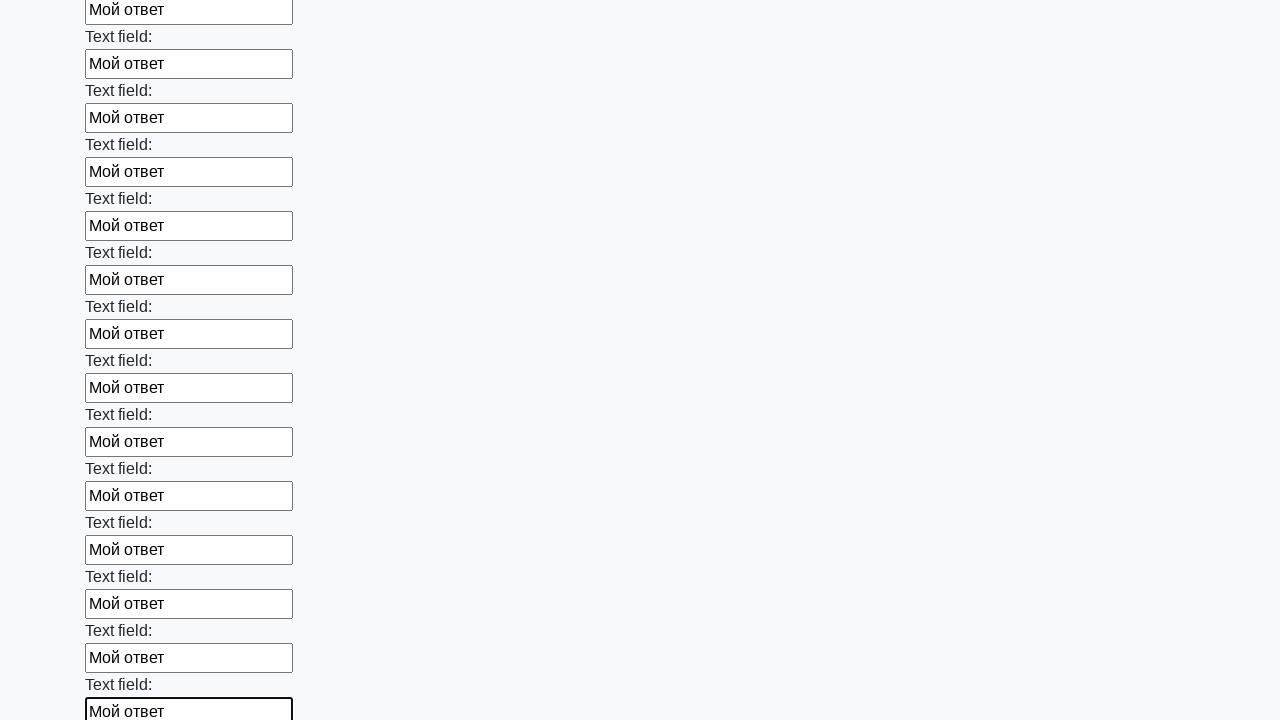

Filled text input field 88 of 100 with 'Мой ответ' on input[type=text] >> nth=87
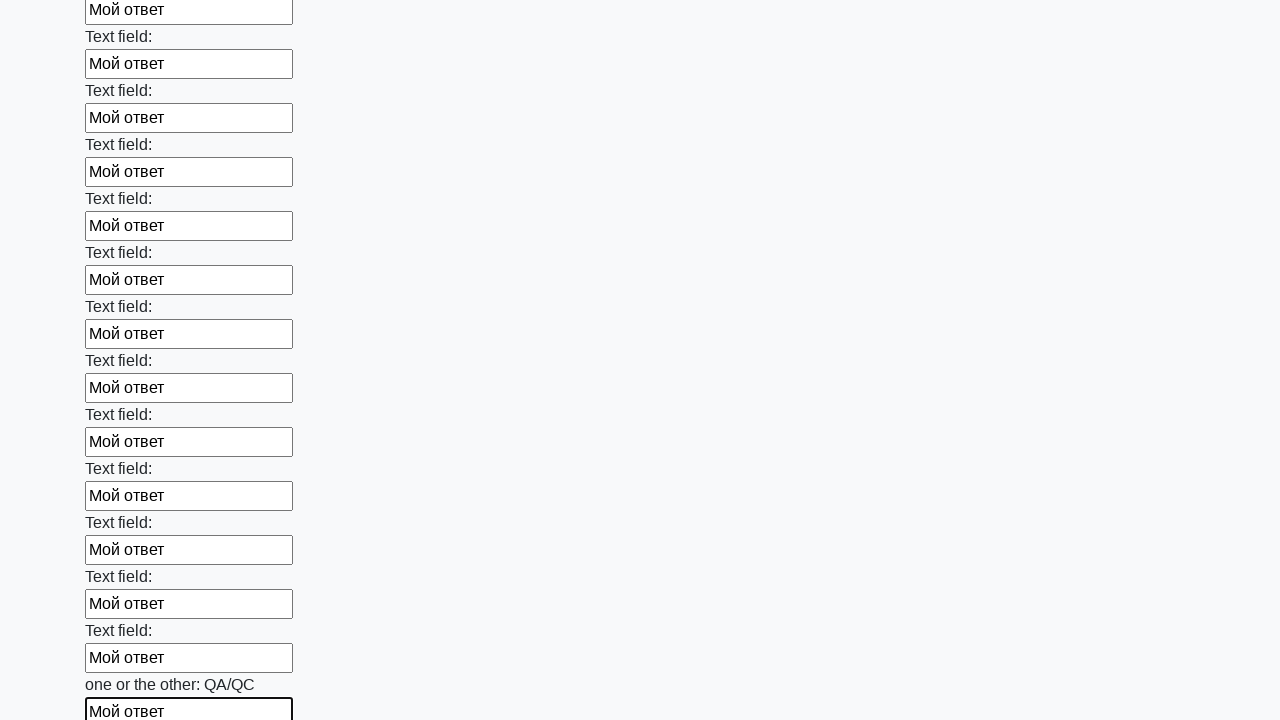

Filled text input field 89 of 100 with 'Мой ответ' on input[type=text] >> nth=88
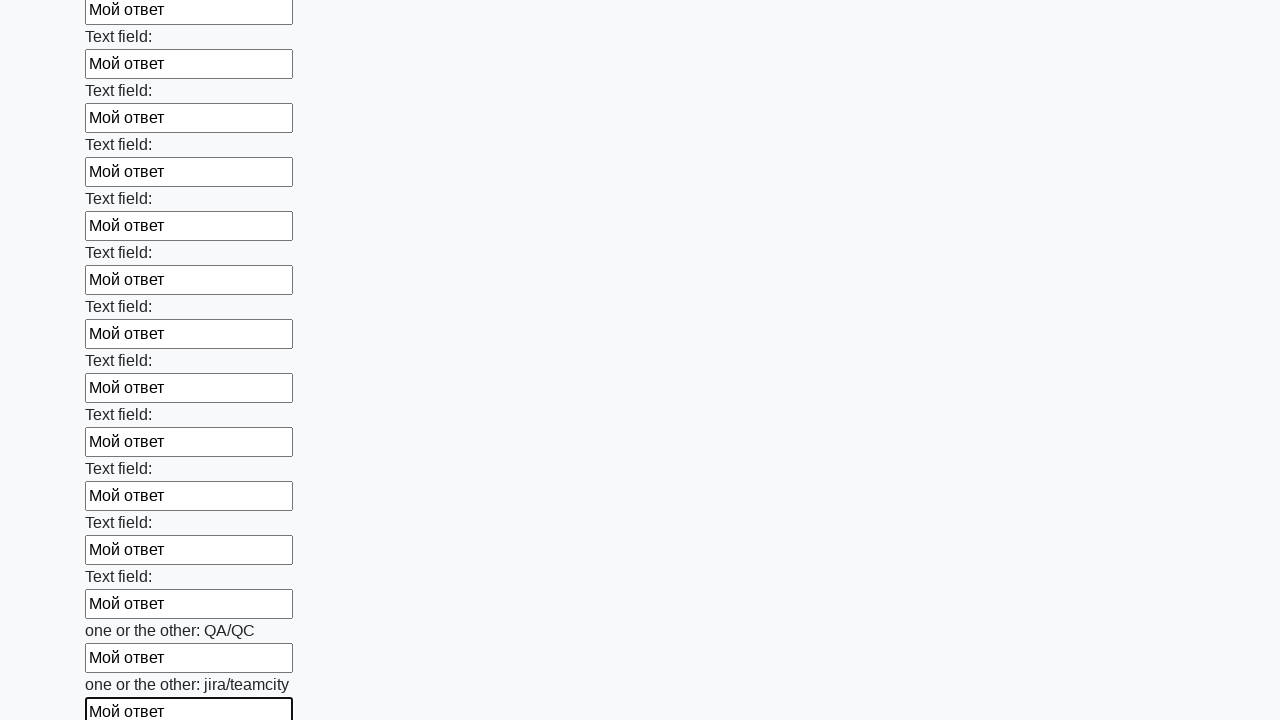

Filled text input field 90 of 100 with 'Мой ответ' on input[type=text] >> nth=89
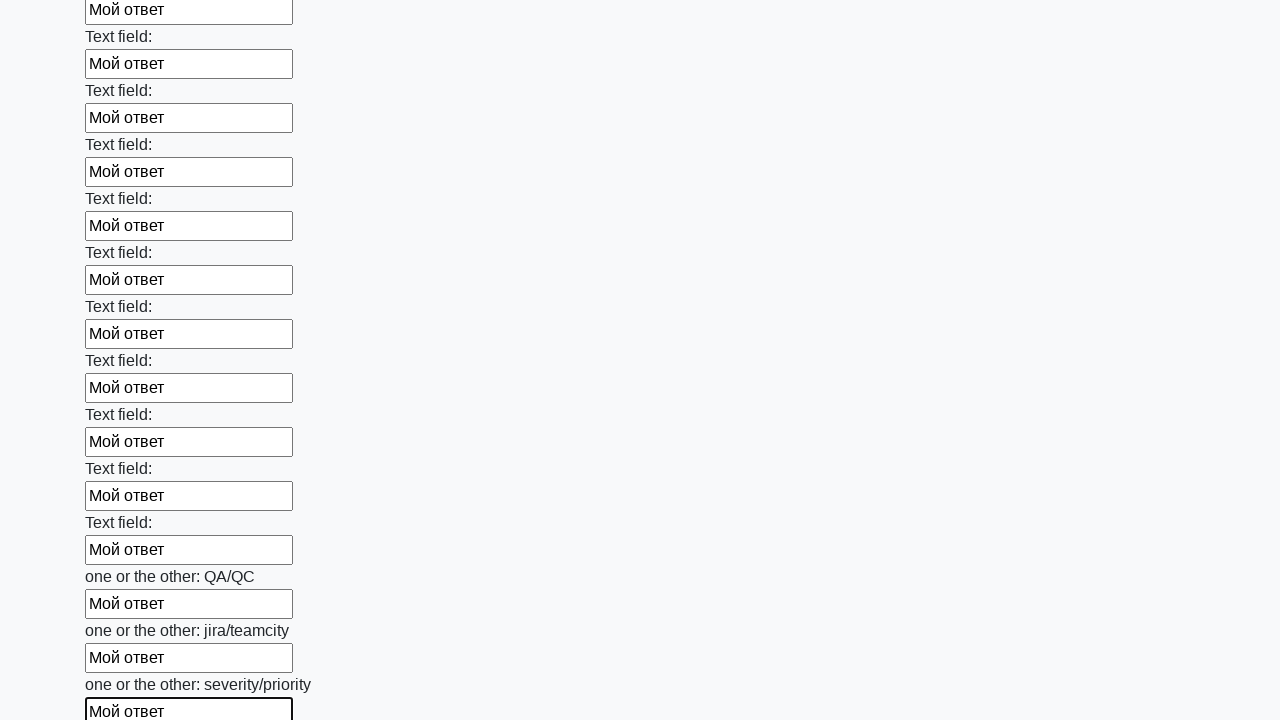

Filled text input field 91 of 100 with 'Мой ответ' on input[type=text] >> nth=90
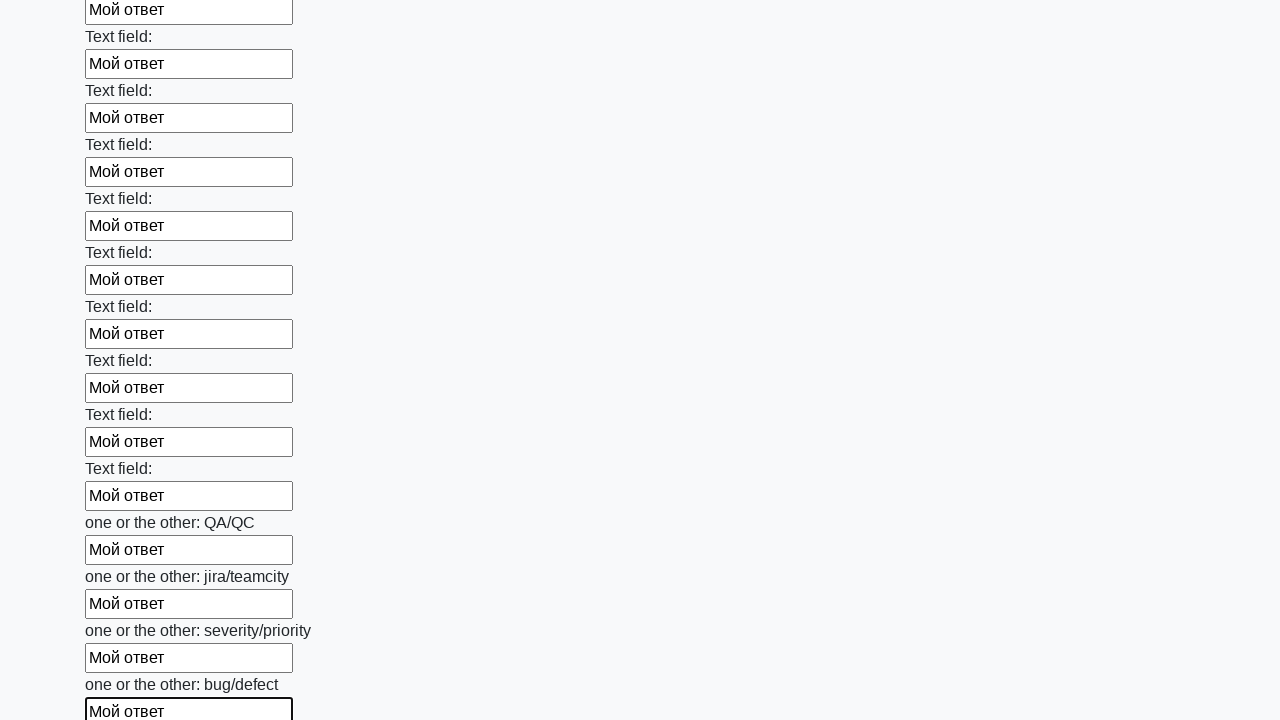

Filled text input field 92 of 100 with 'Мой ответ' on input[type=text] >> nth=91
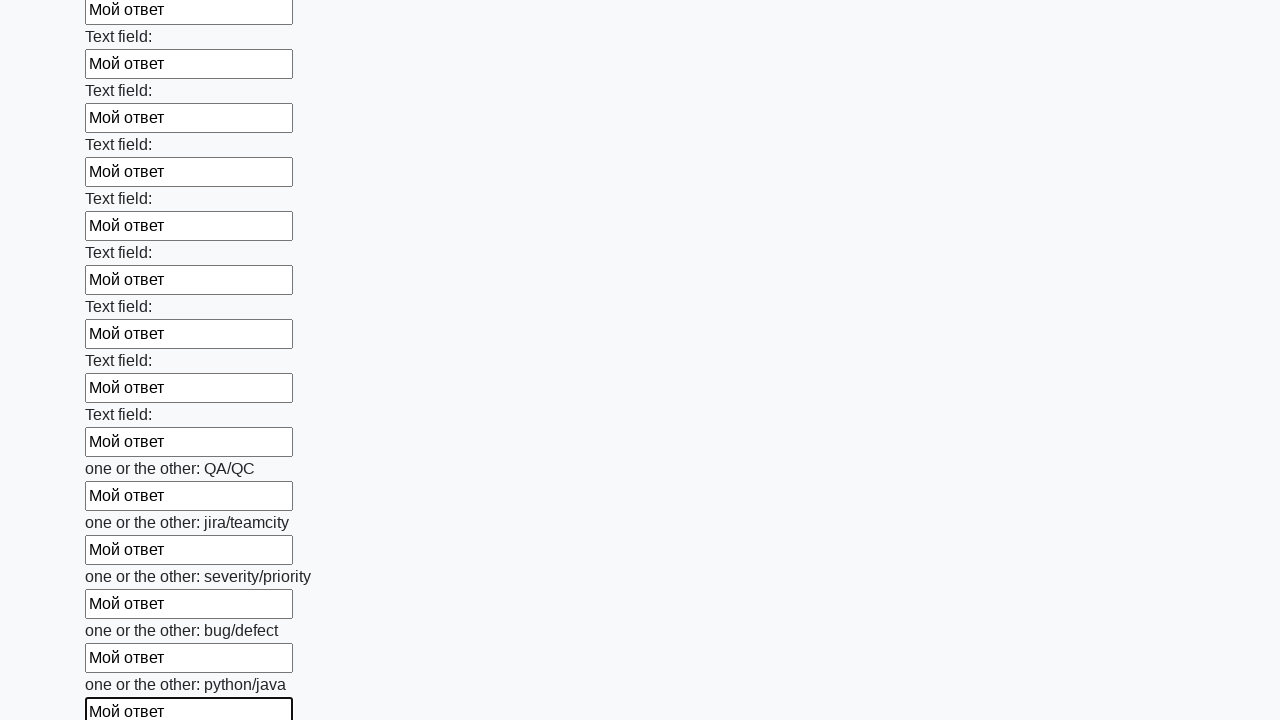

Filled text input field 93 of 100 with 'Мой ответ' on input[type=text] >> nth=92
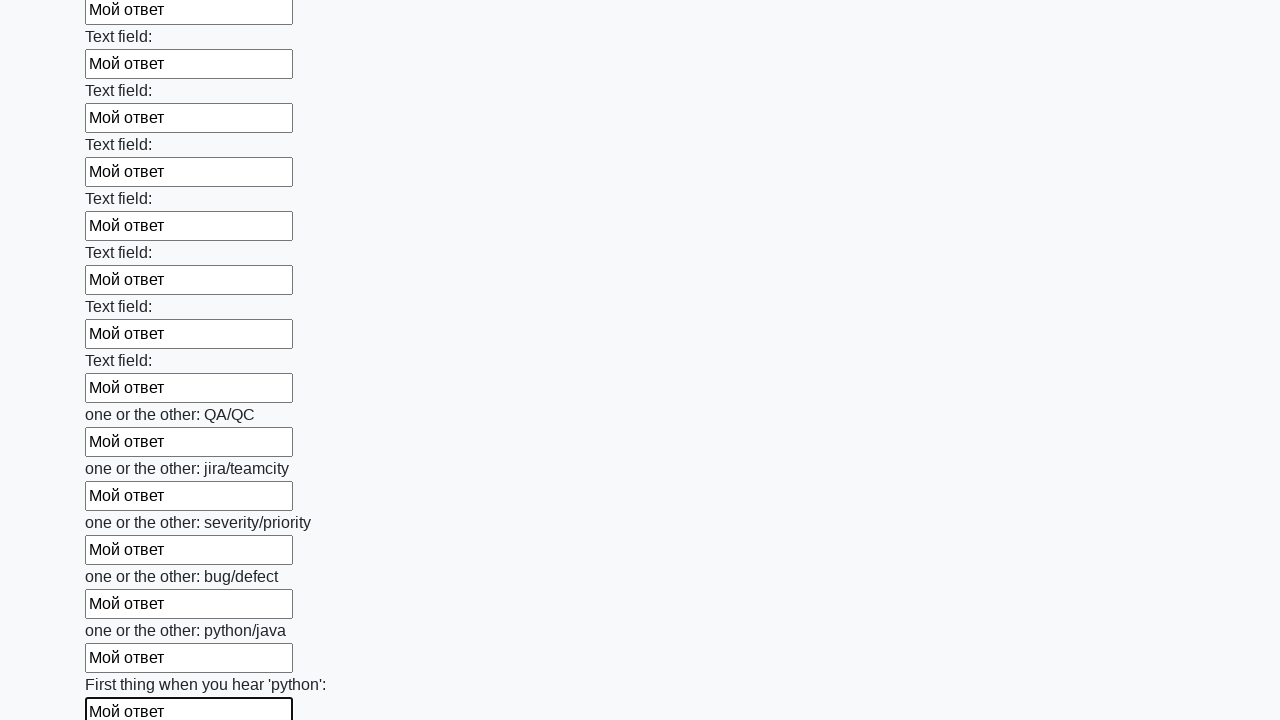

Filled text input field 94 of 100 with 'Мой ответ' on input[type=text] >> nth=93
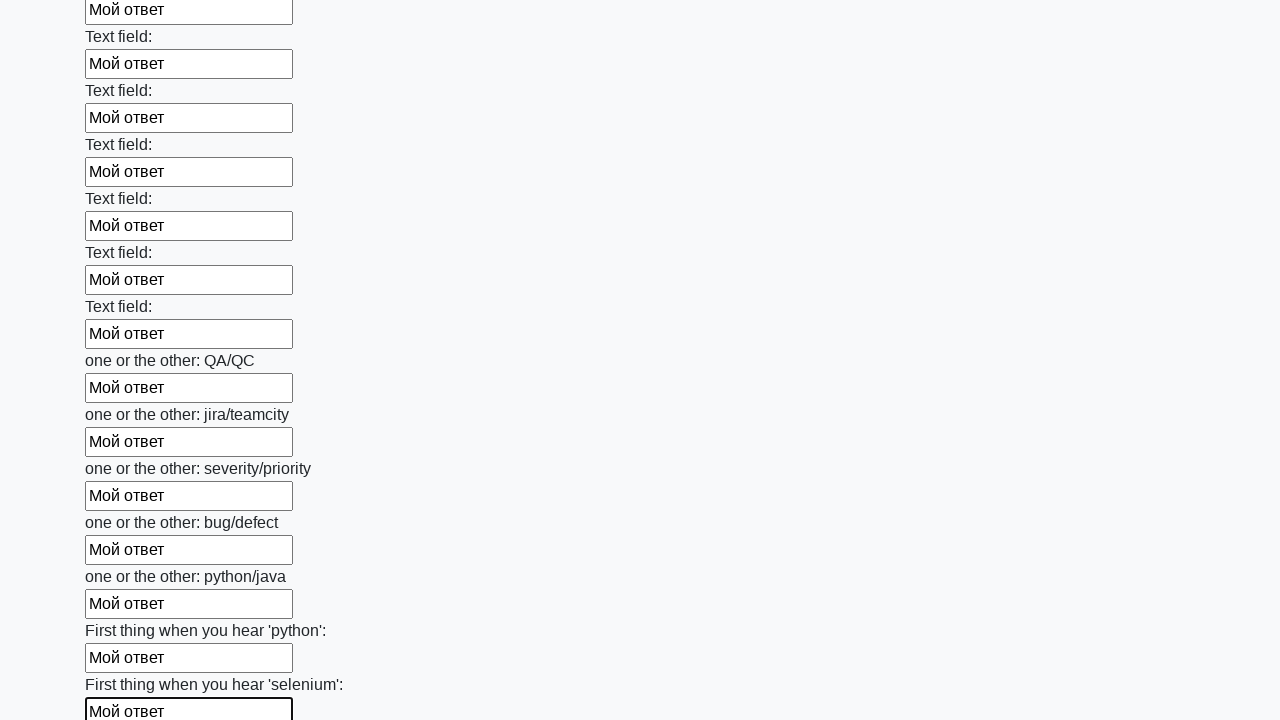

Filled text input field 95 of 100 with 'Мой ответ' on input[type=text] >> nth=94
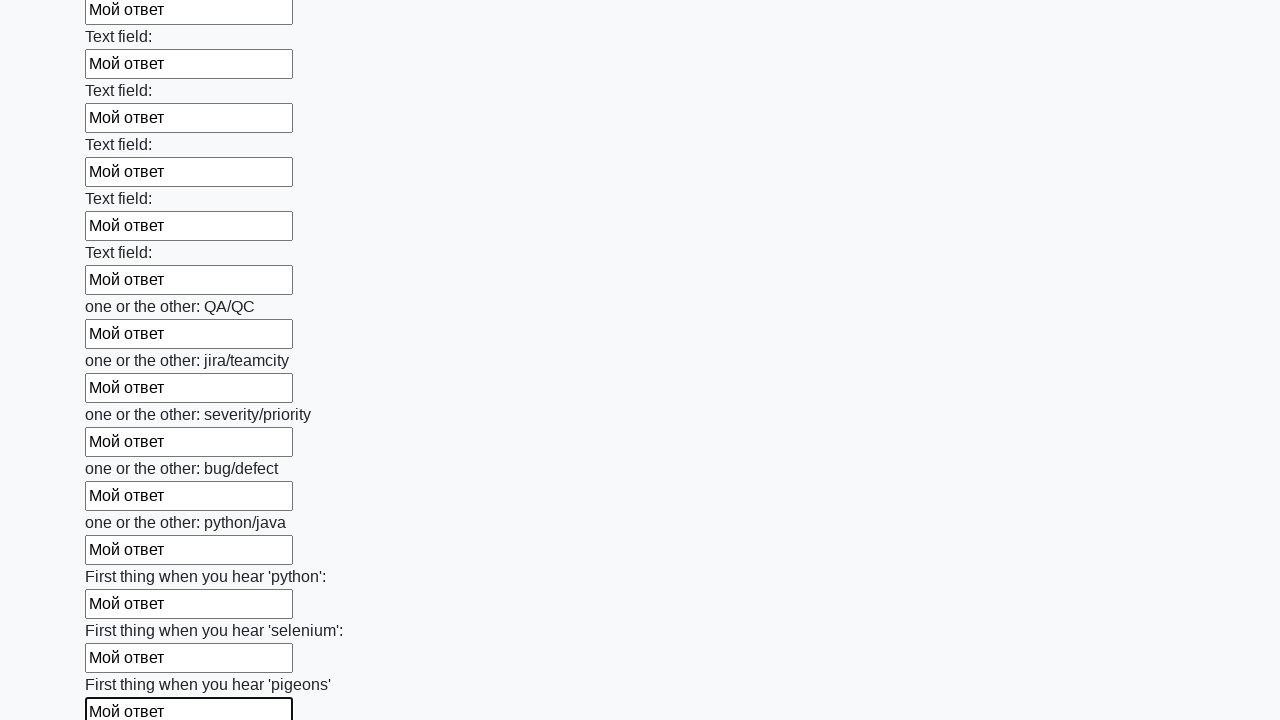

Filled text input field 96 of 100 with 'Мой ответ' on input[type=text] >> nth=95
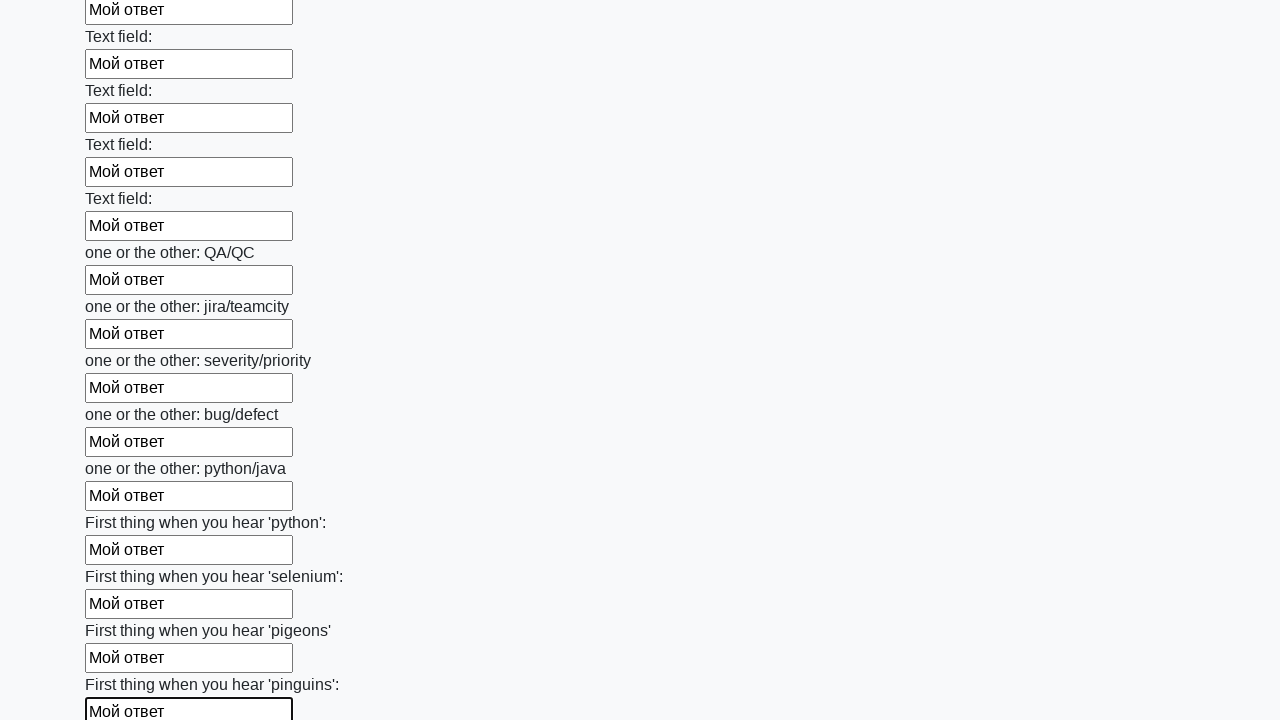

Filled text input field 97 of 100 with 'Мой ответ' on input[type=text] >> nth=96
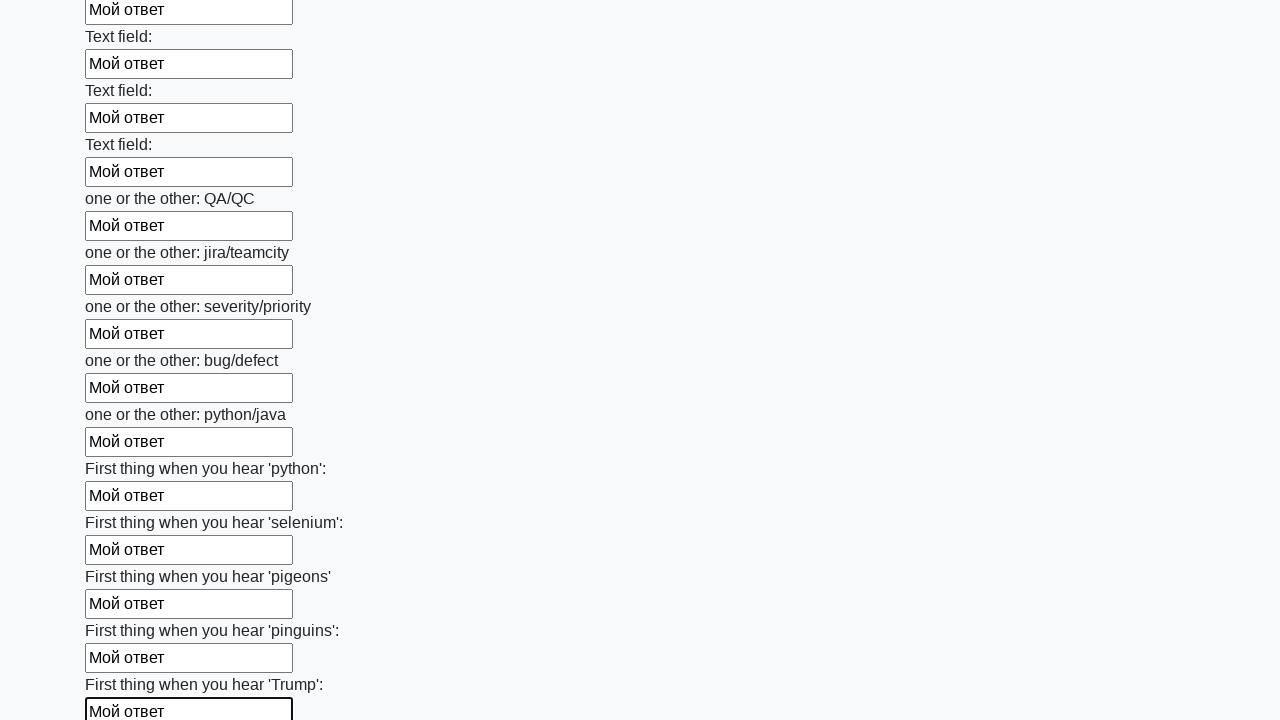

Filled text input field 98 of 100 with 'Мой ответ' on input[type=text] >> nth=97
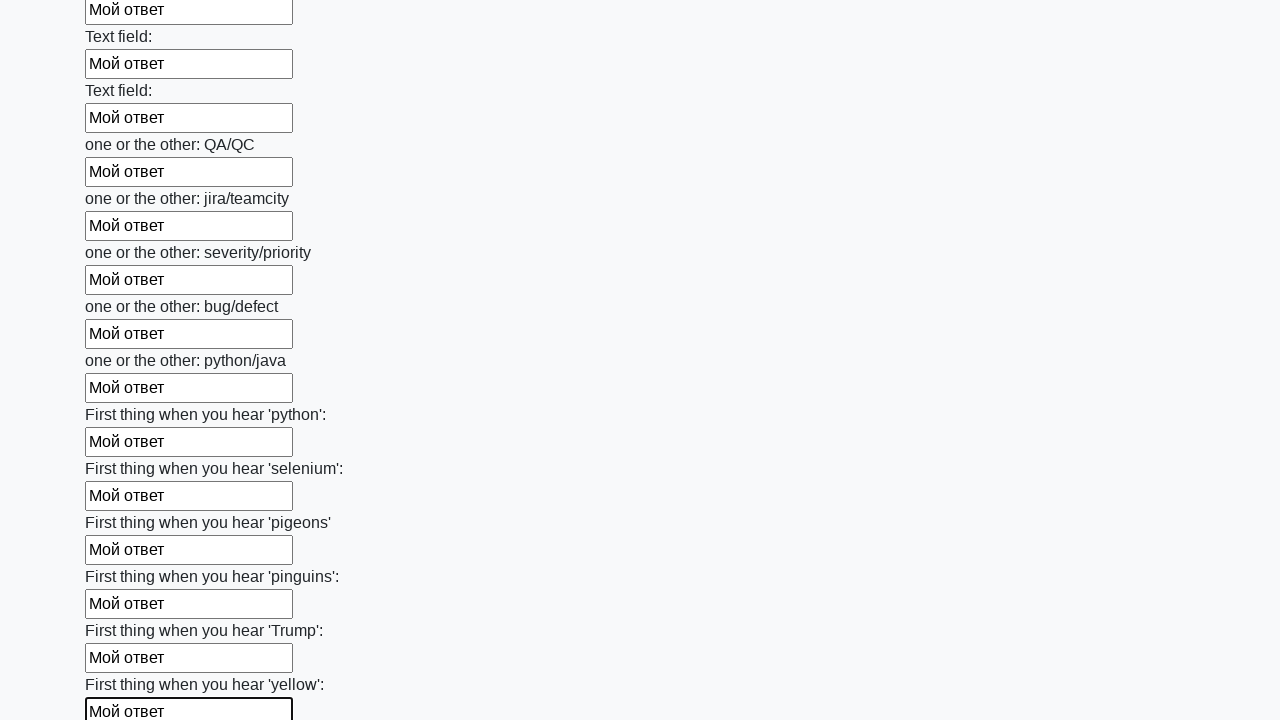

Filled text input field 99 of 100 with 'Мой ответ' on input[type=text] >> nth=98
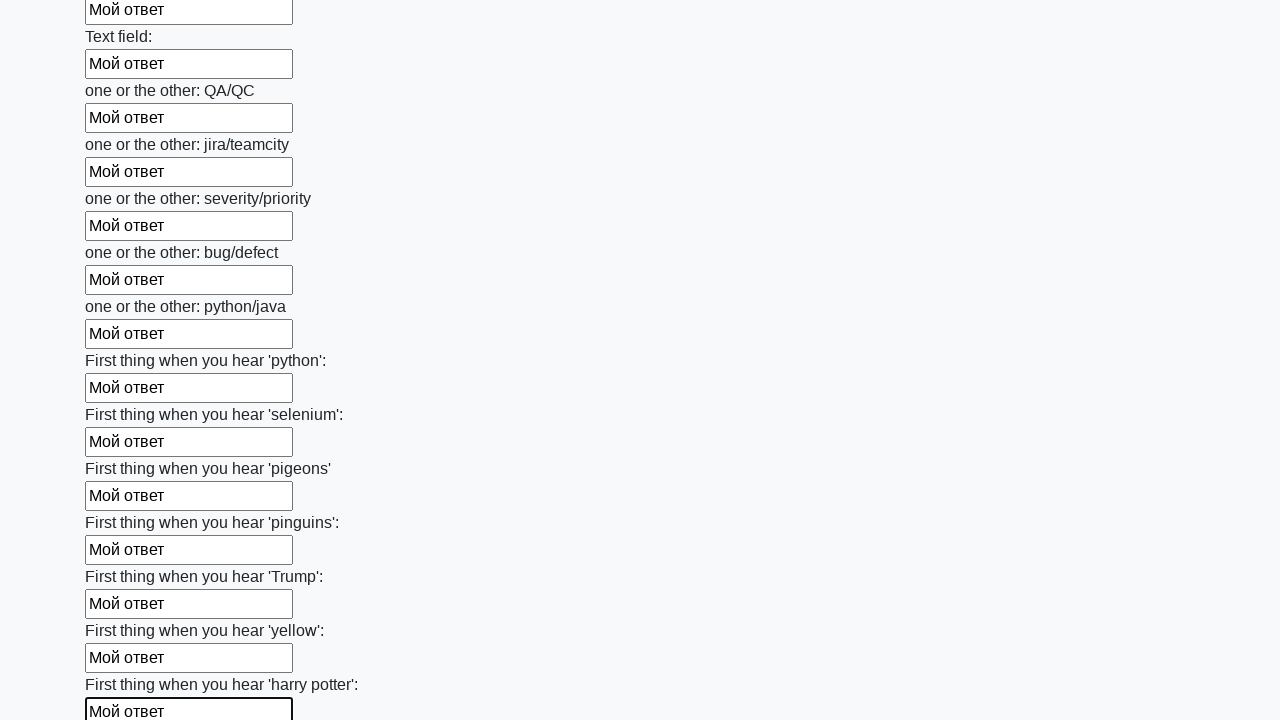

Filled text input field 100 of 100 with 'Мой ответ' on input[type=text] >> nth=99
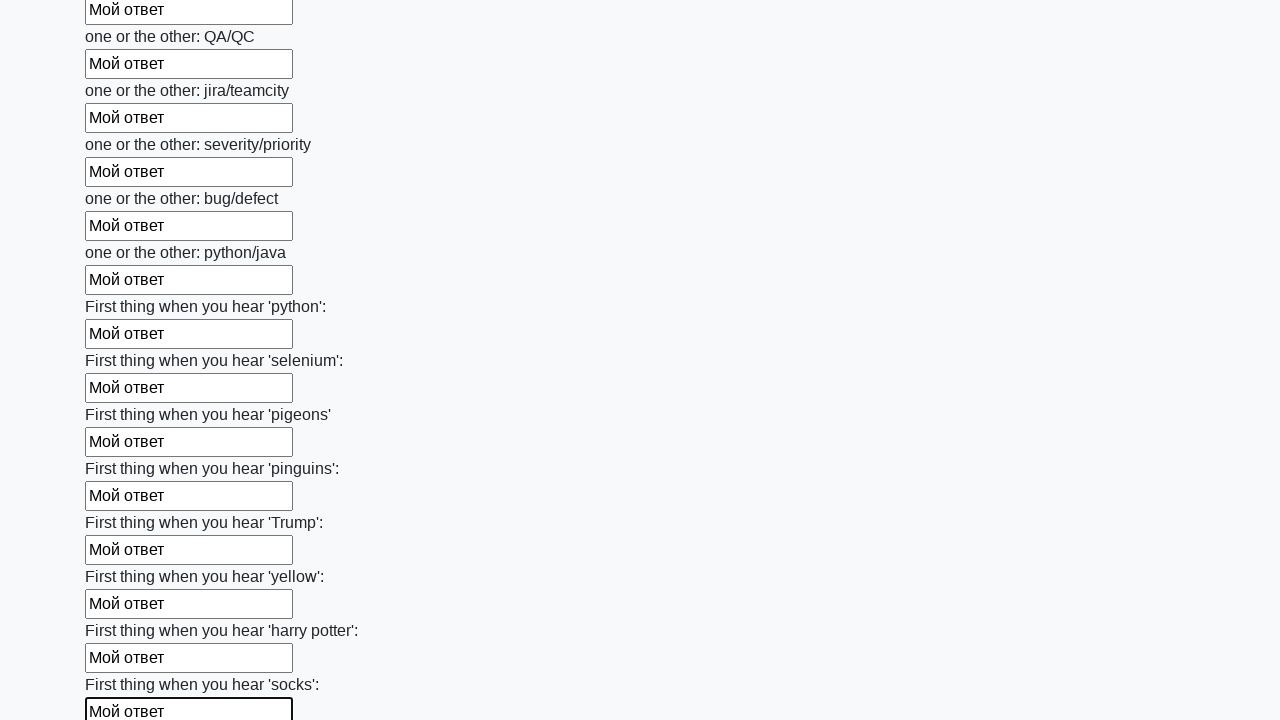

Clicked the submit button to submit the form at (123, 611) on button.btn
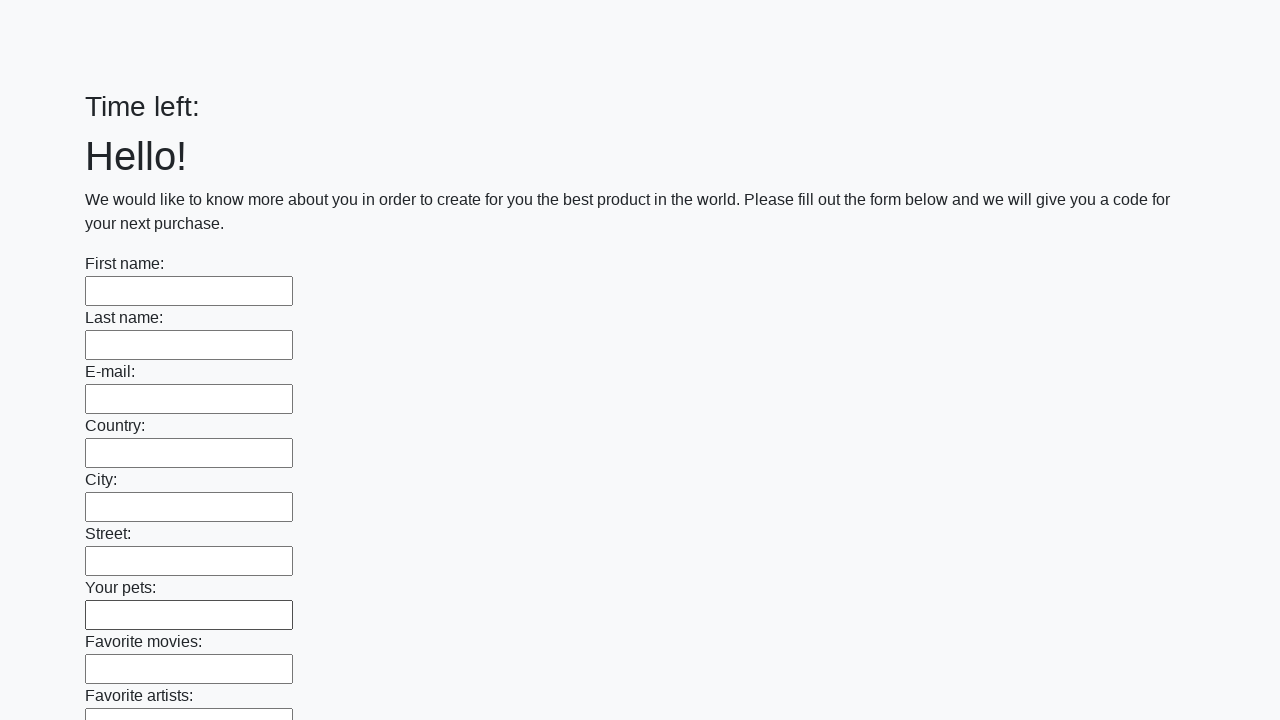

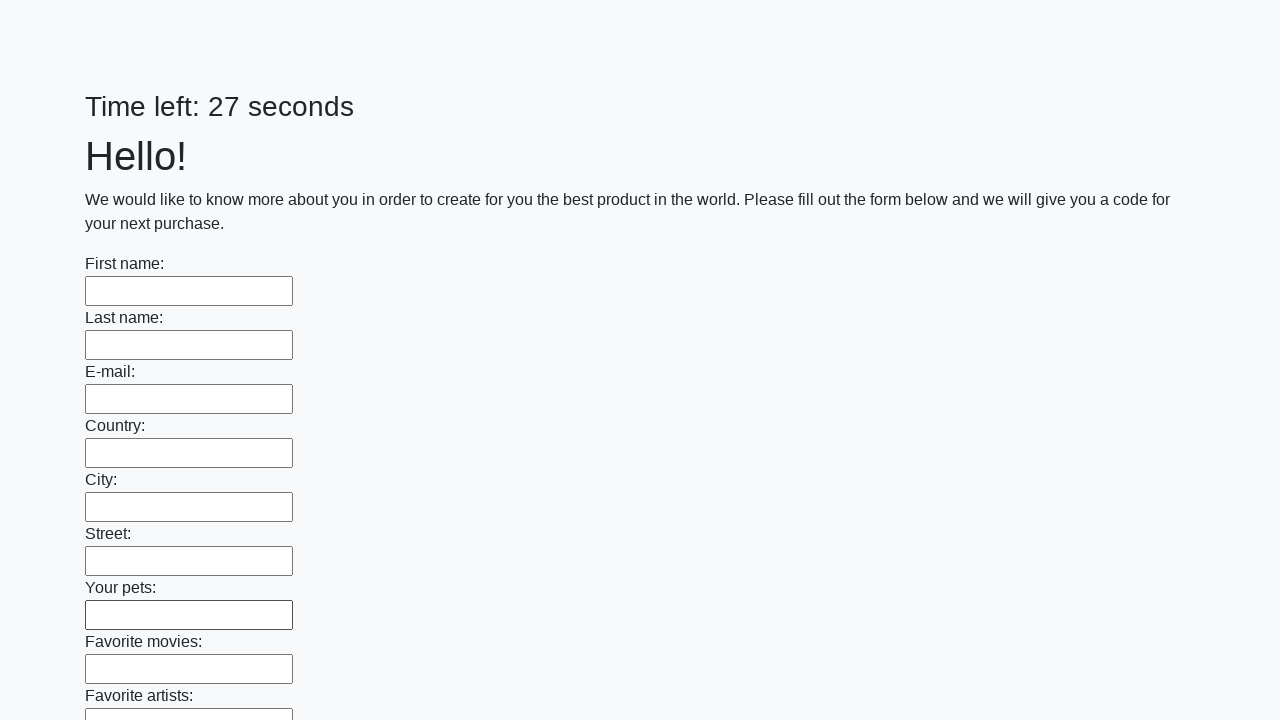